Tests filling out a large form by entering the same text into all input fields and submitting the form

Starting URL: http://suninjuly.github.io/huge_form.html

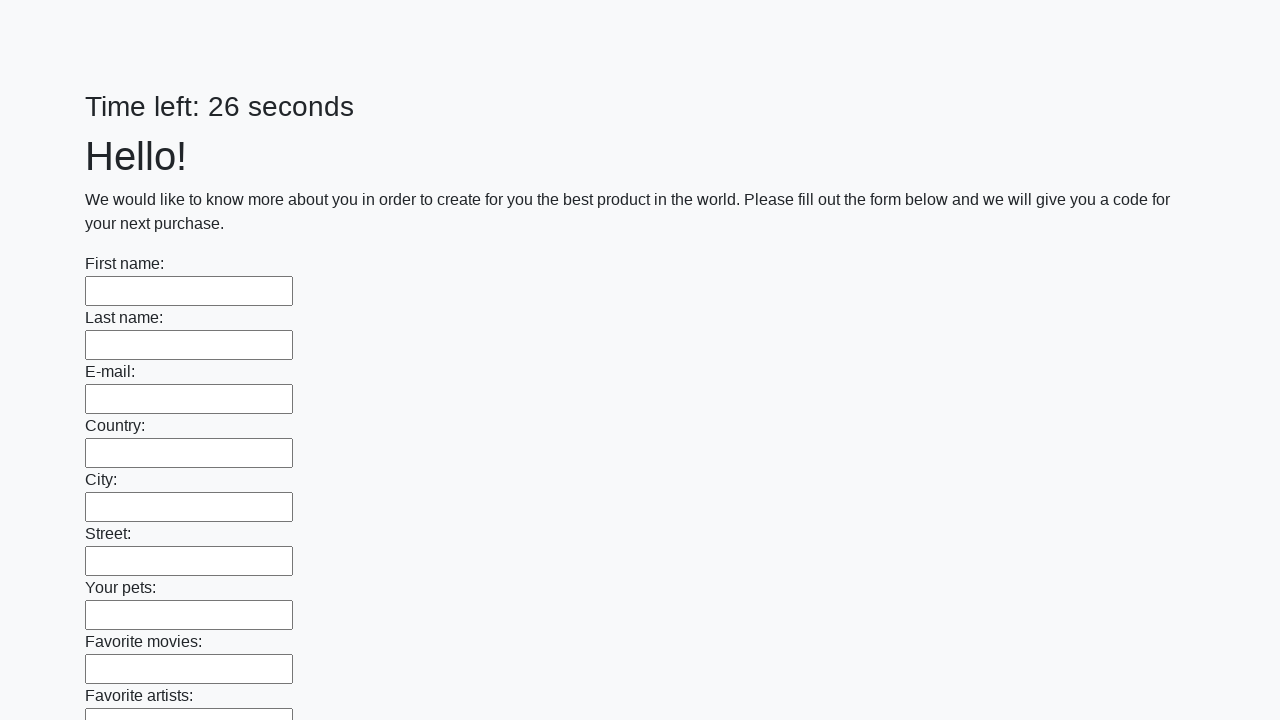

Navigated to huge form page
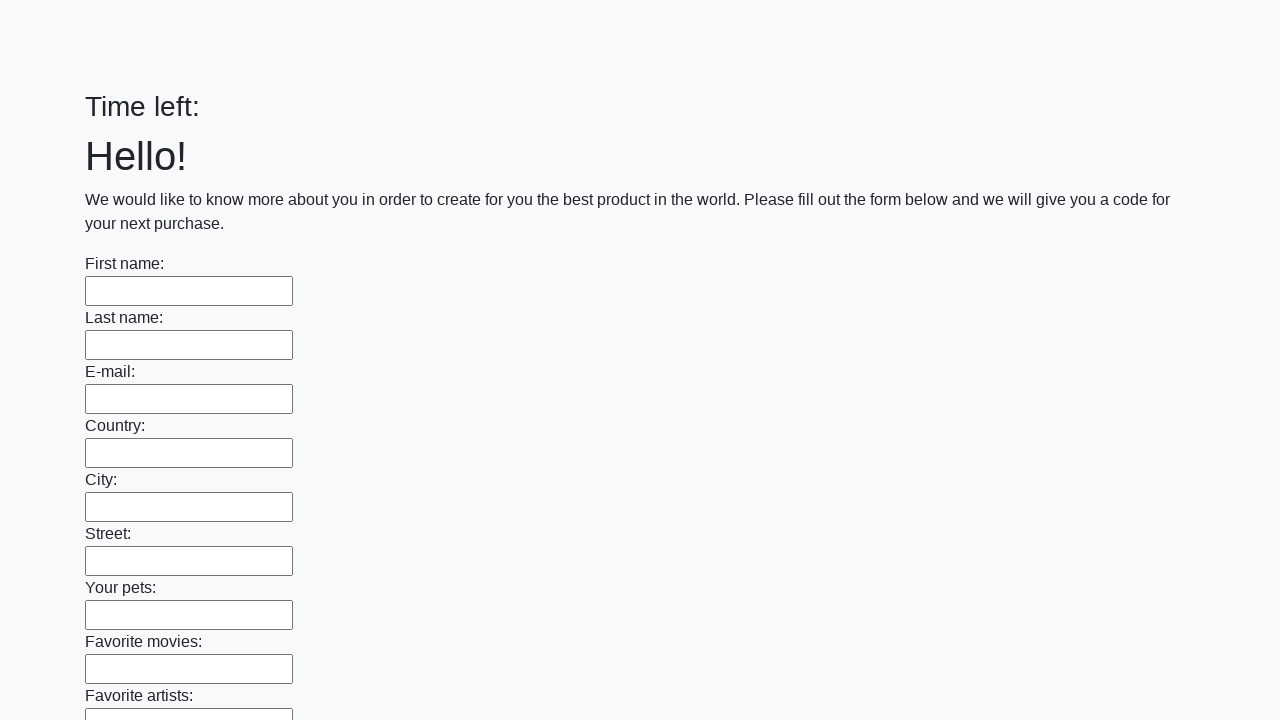

Filled input field with 'Answer' on input >> nth=0
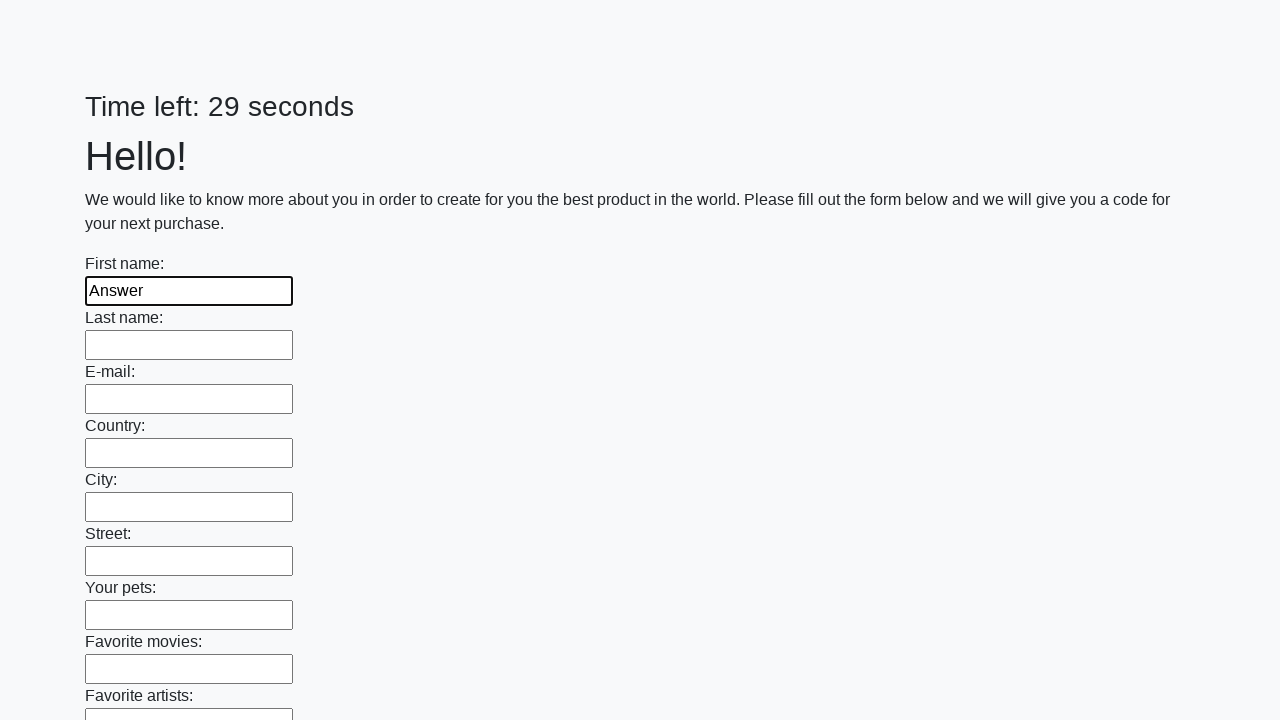

Filled input field with 'Answer' on input >> nth=1
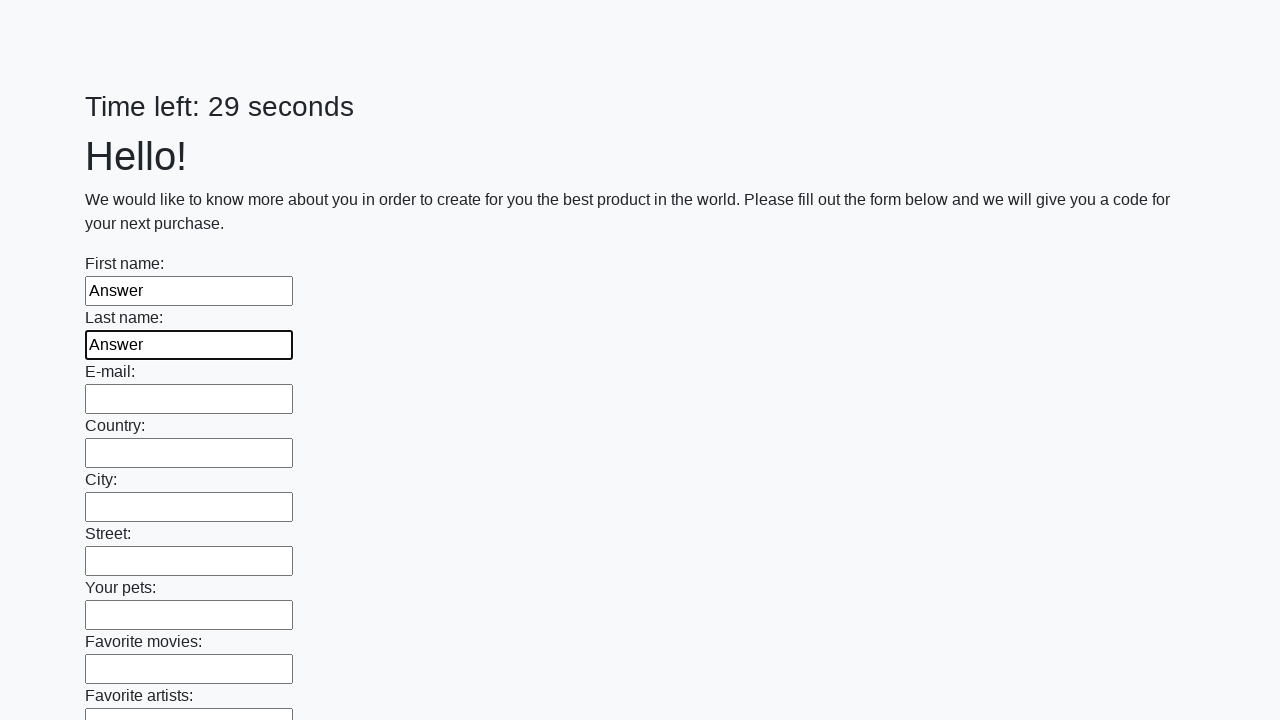

Filled input field with 'Answer' on input >> nth=2
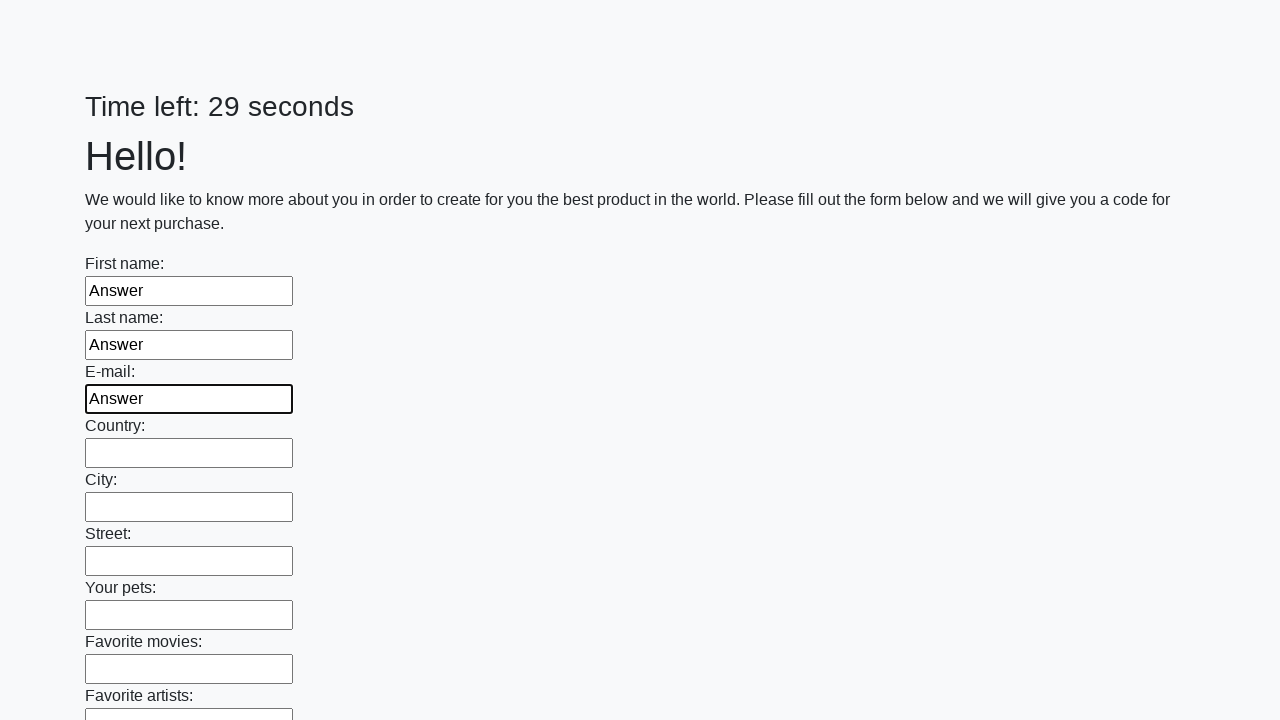

Filled input field with 'Answer' on input >> nth=3
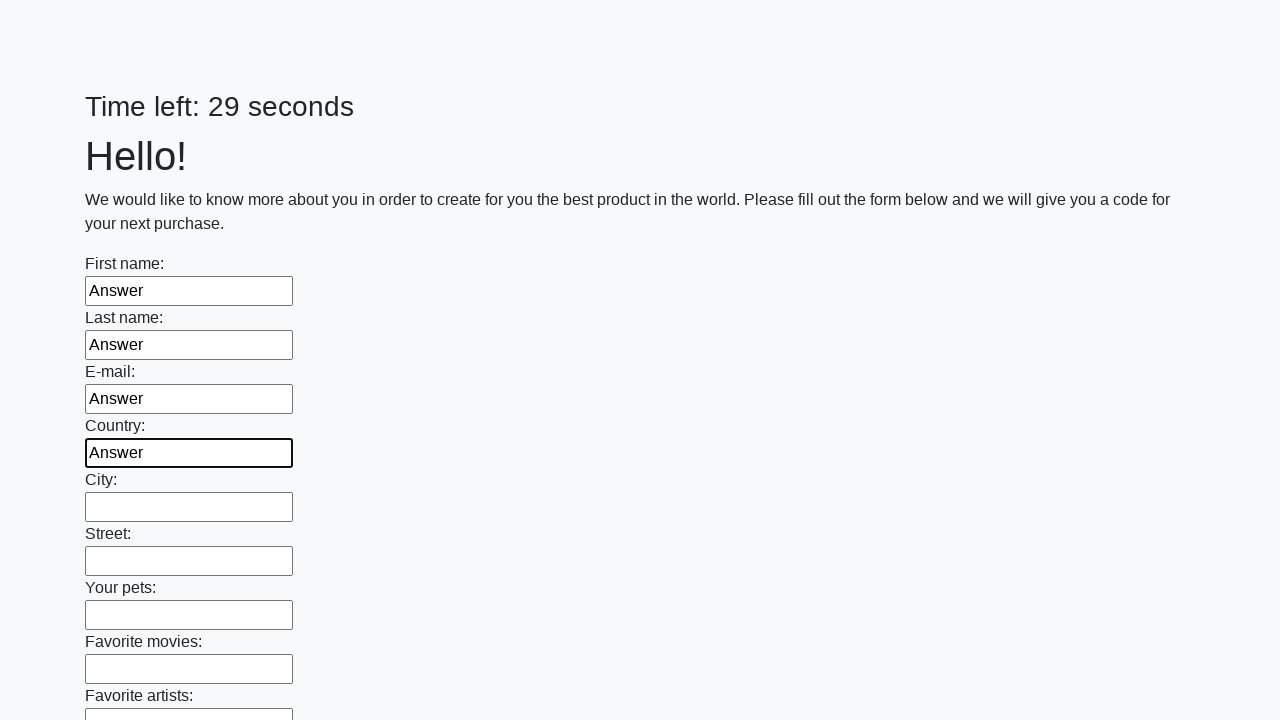

Filled input field with 'Answer' on input >> nth=4
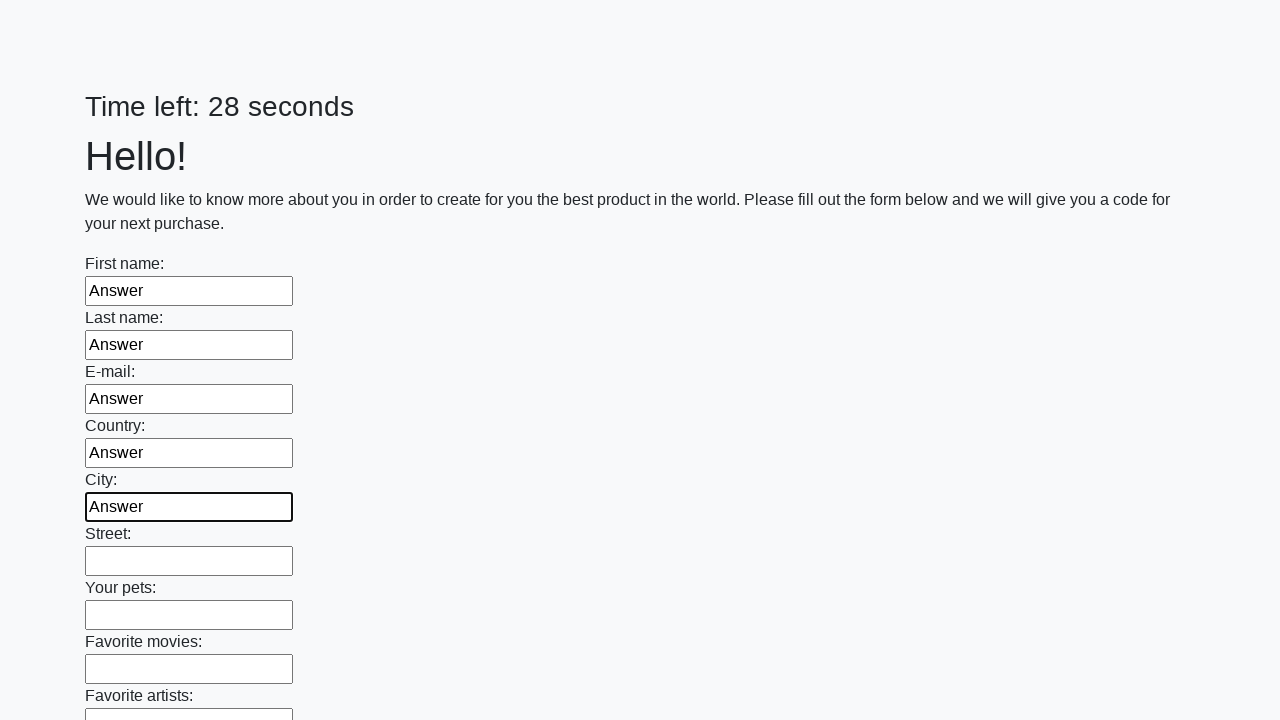

Filled input field with 'Answer' on input >> nth=5
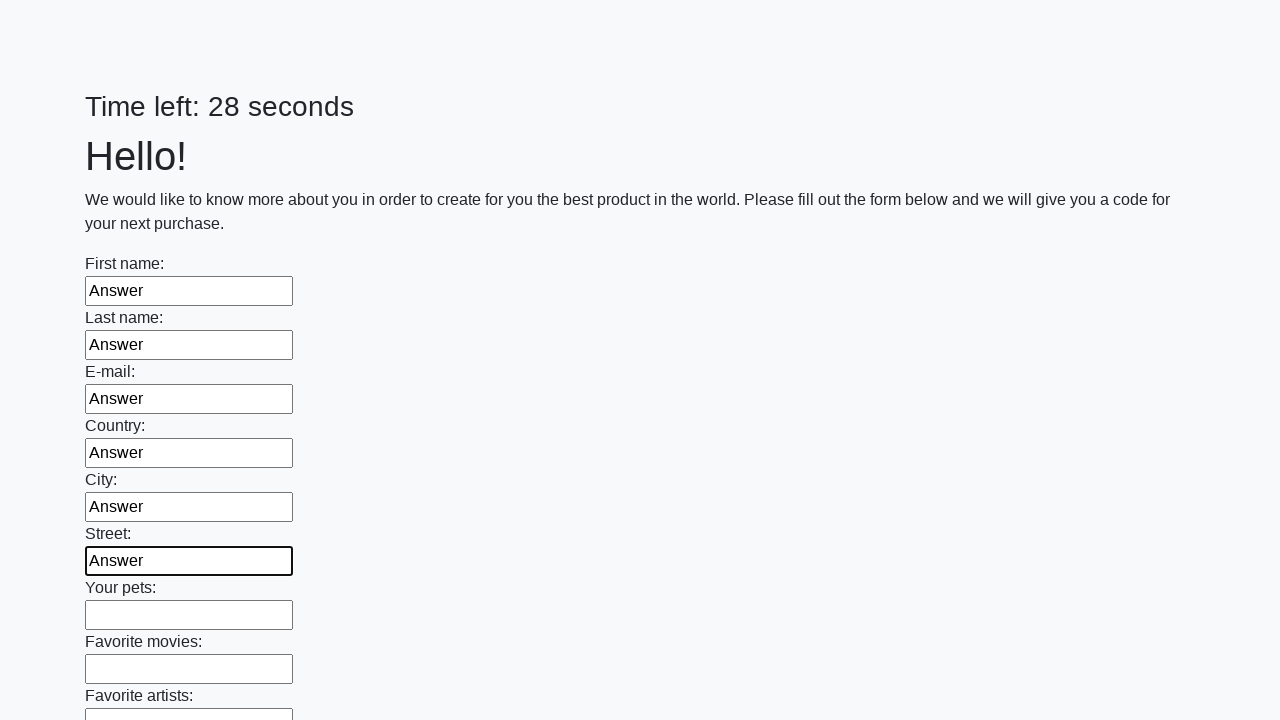

Filled input field with 'Answer' on input >> nth=6
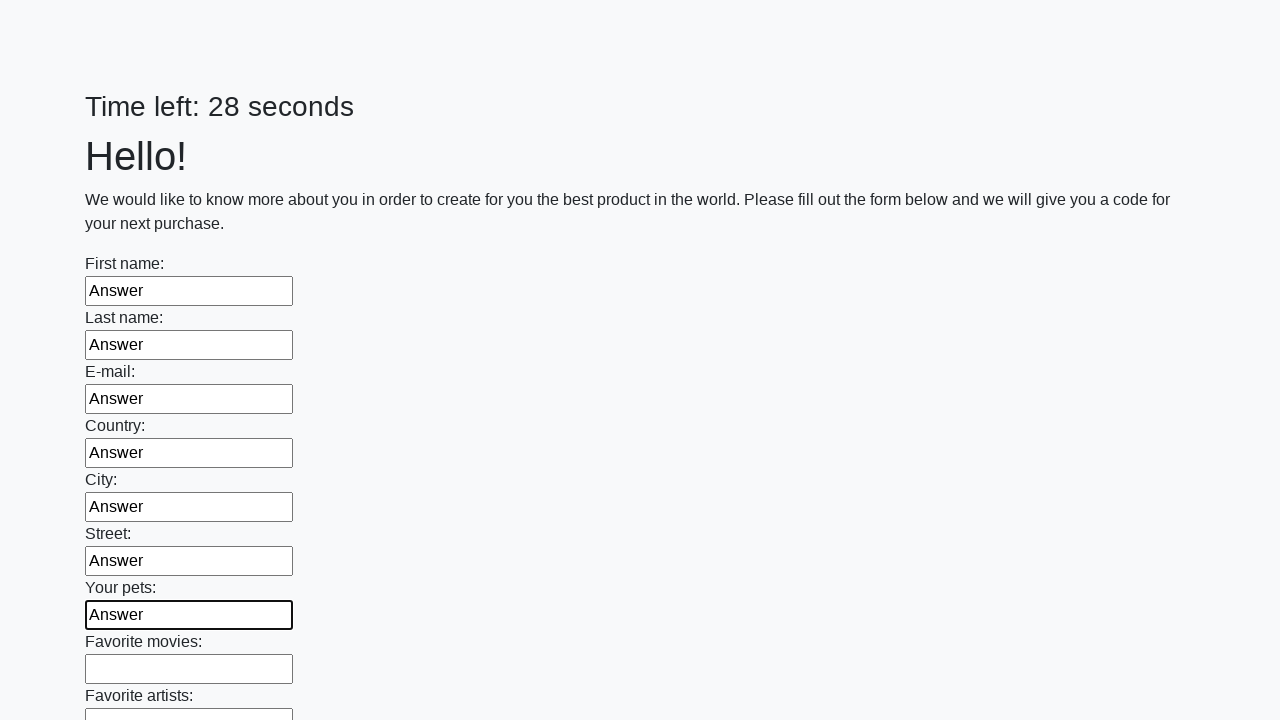

Filled input field with 'Answer' on input >> nth=7
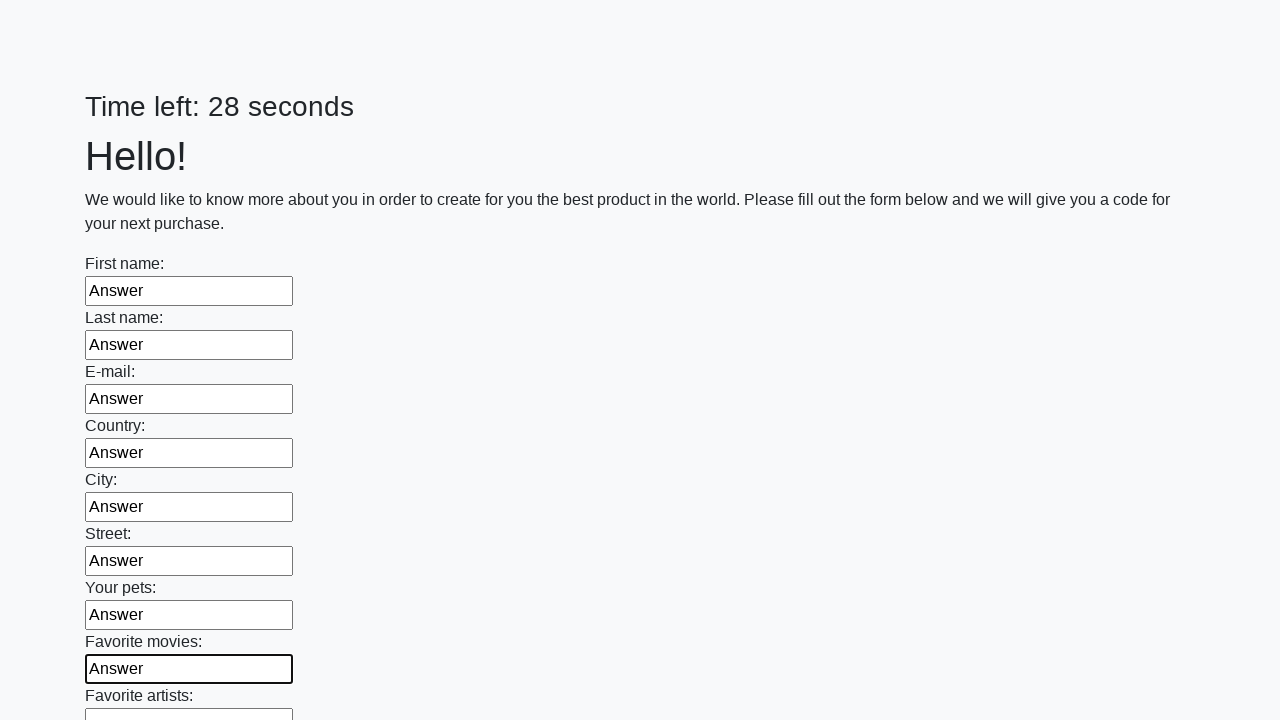

Filled input field with 'Answer' on input >> nth=8
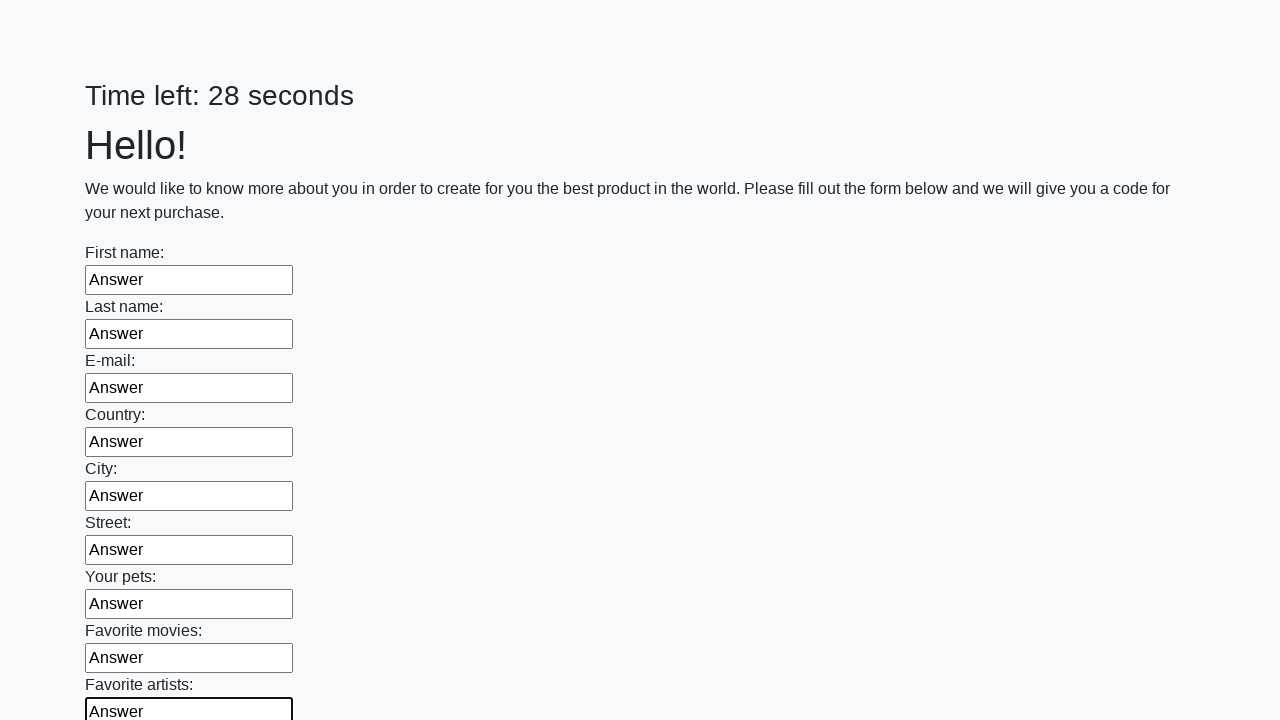

Filled input field with 'Answer' on input >> nth=9
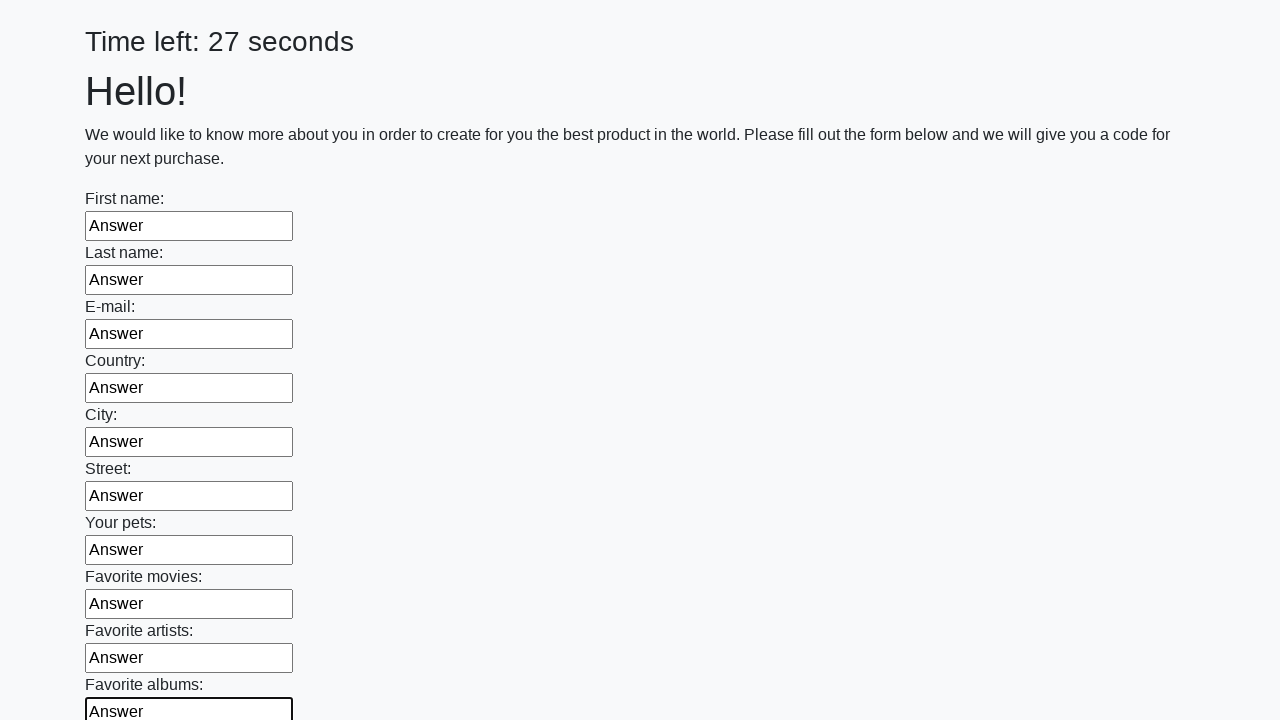

Filled input field with 'Answer' on input >> nth=10
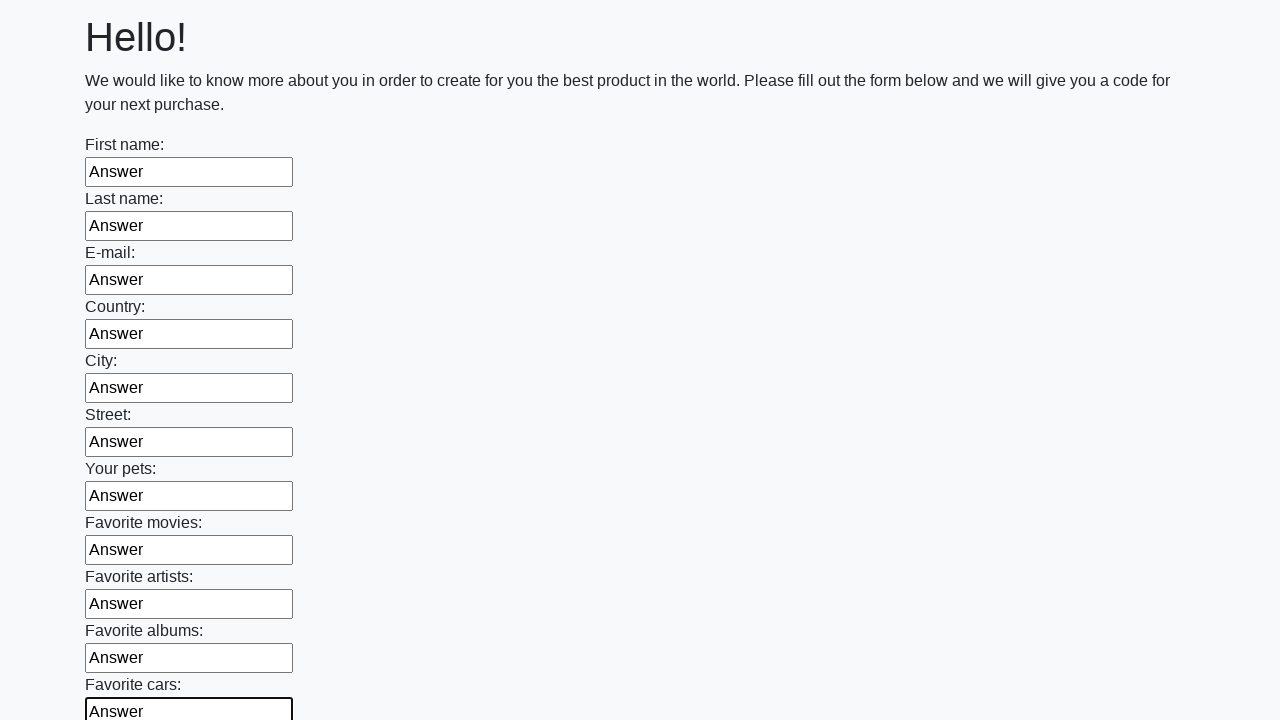

Filled input field with 'Answer' on input >> nth=11
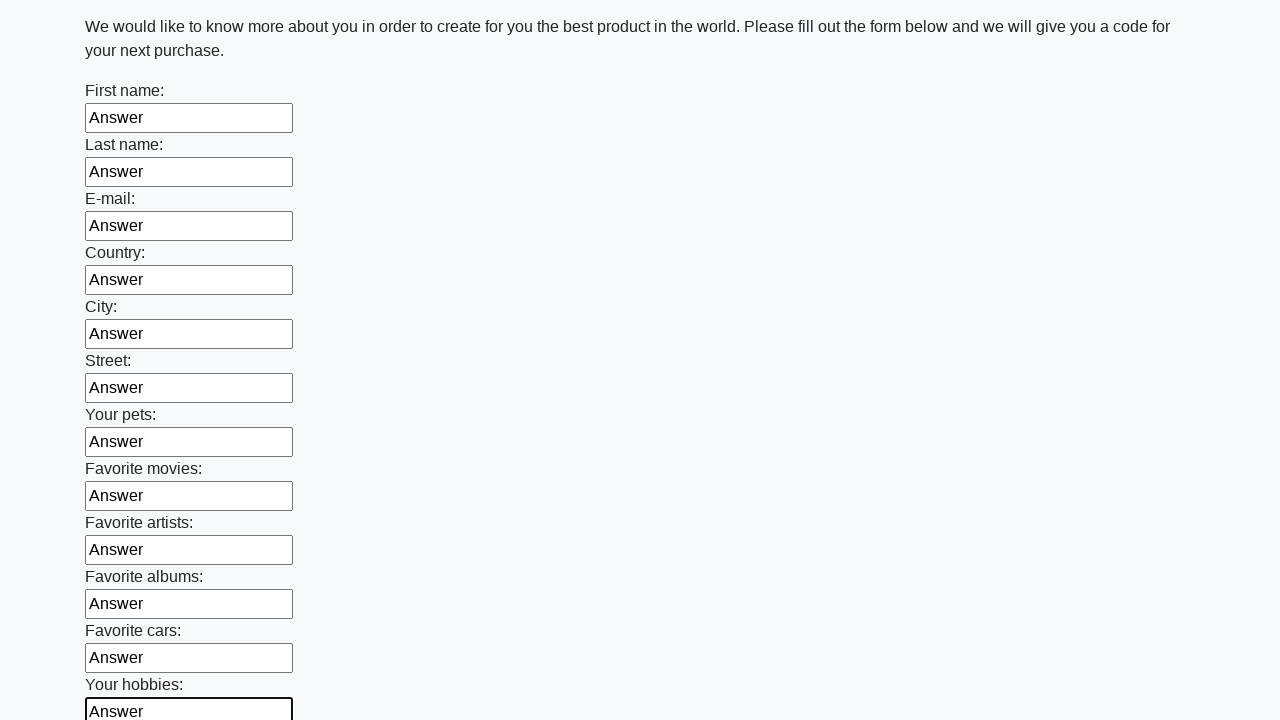

Filled input field with 'Answer' on input >> nth=12
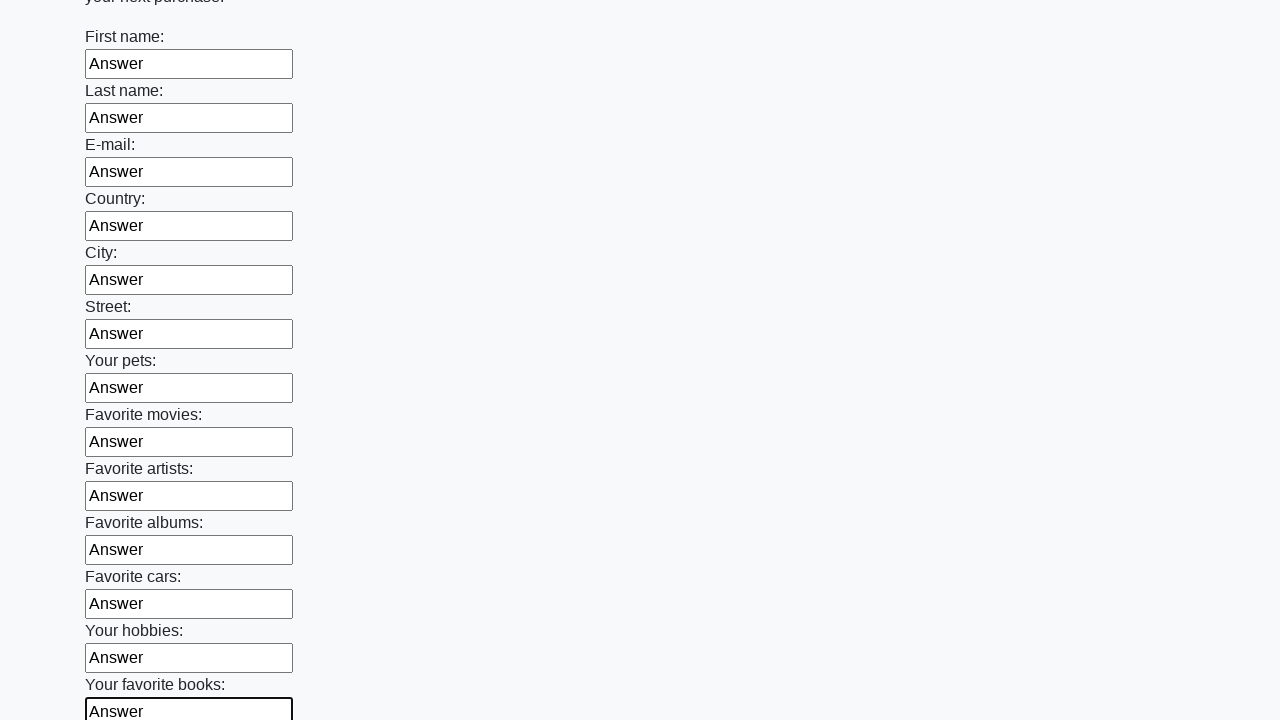

Filled input field with 'Answer' on input >> nth=13
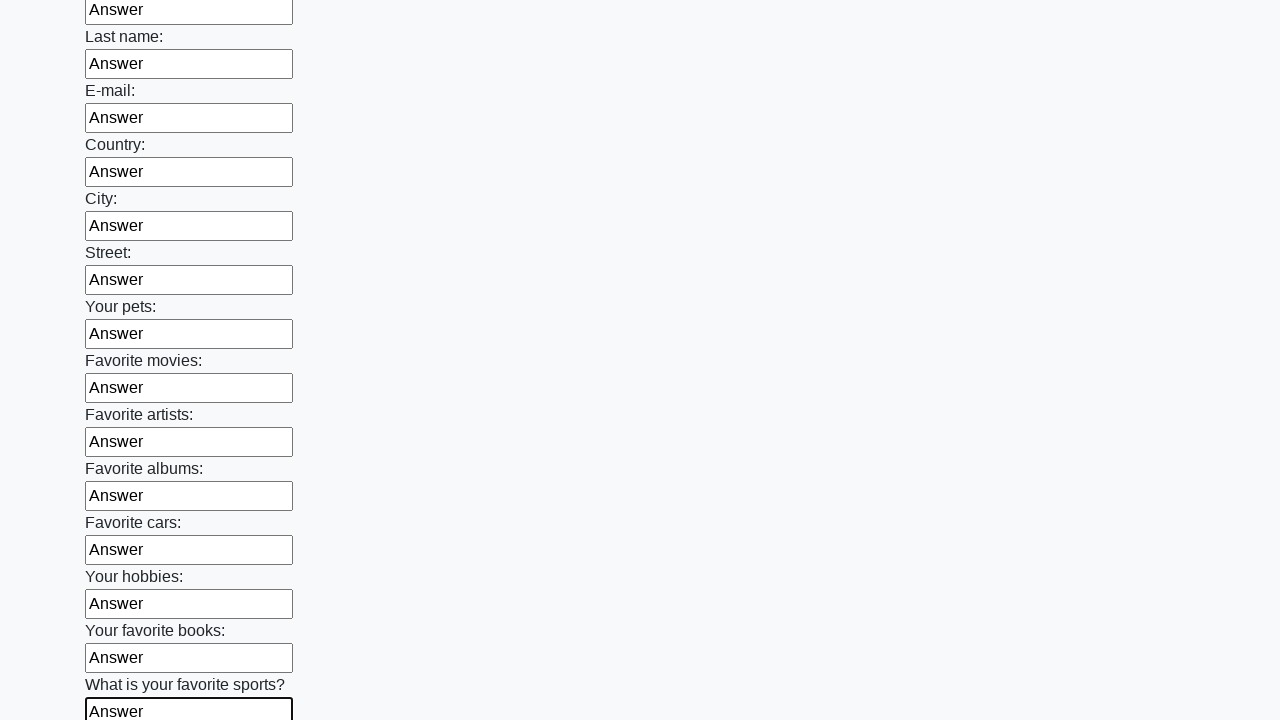

Filled input field with 'Answer' on input >> nth=14
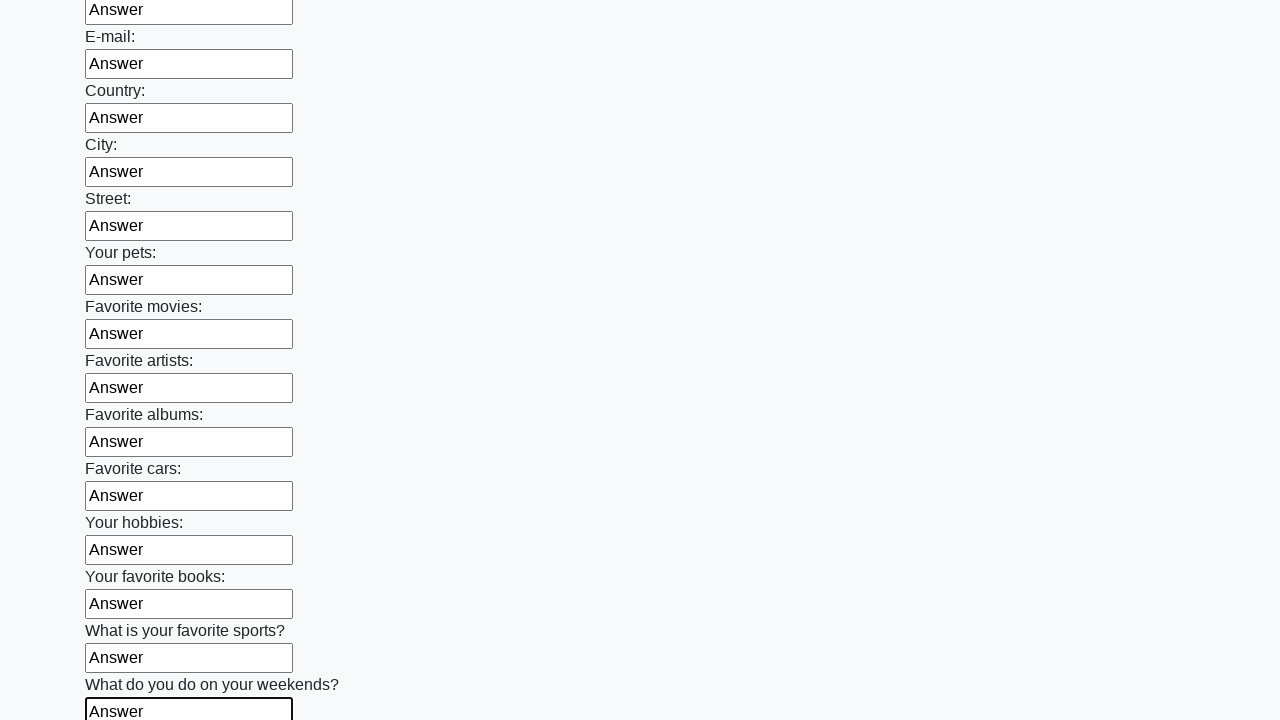

Filled input field with 'Answer' on input >> nth=15
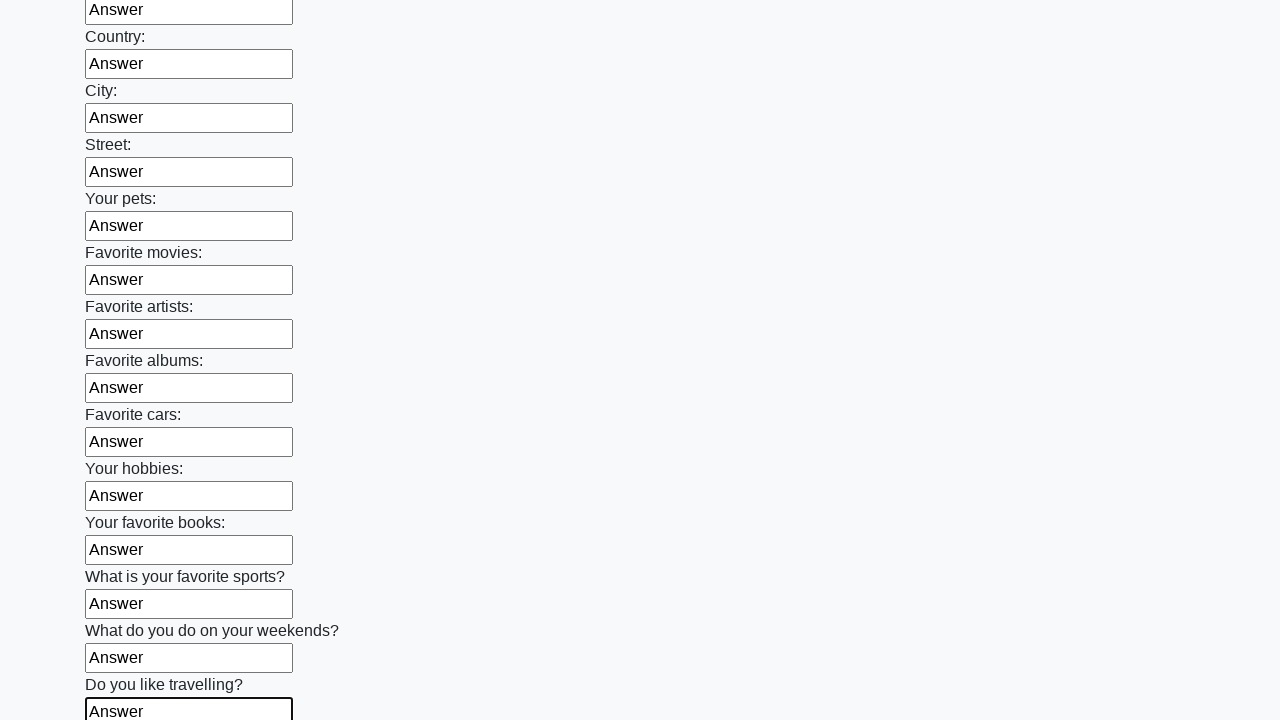

Filled input field with 'Answer' on input >> nth=16
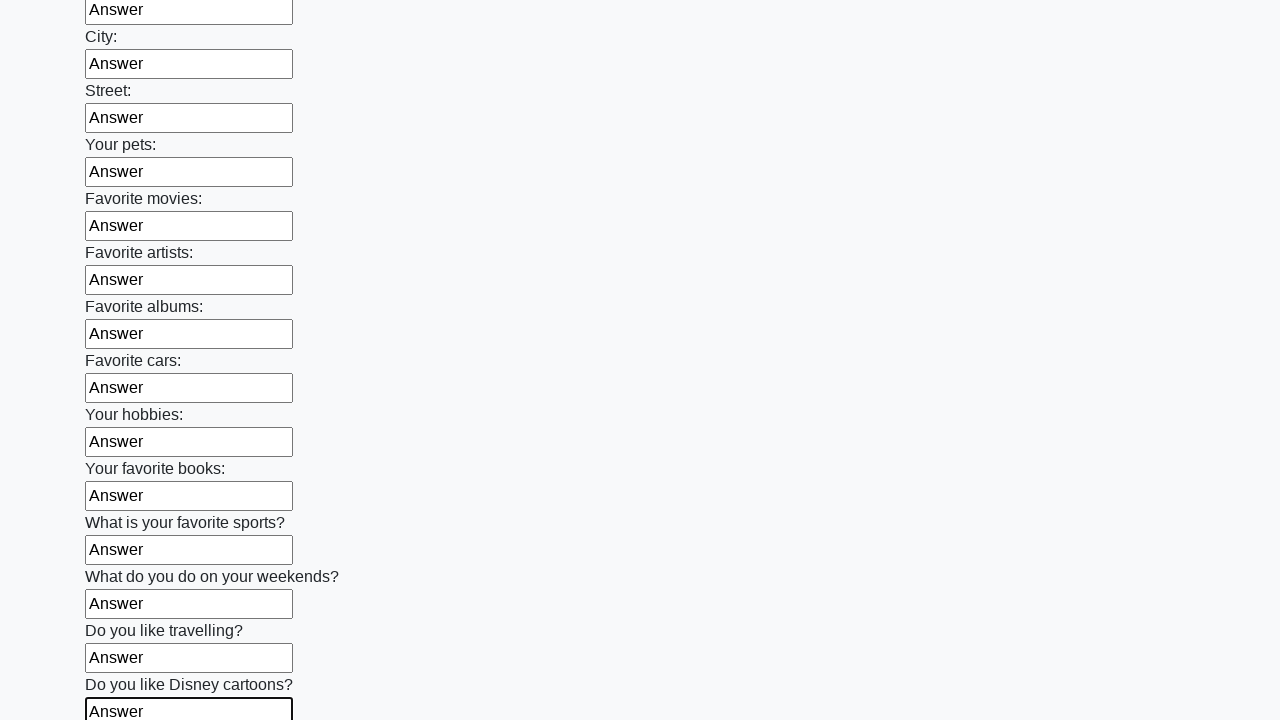

Filled input field with 'Answer' on input >> nth=17
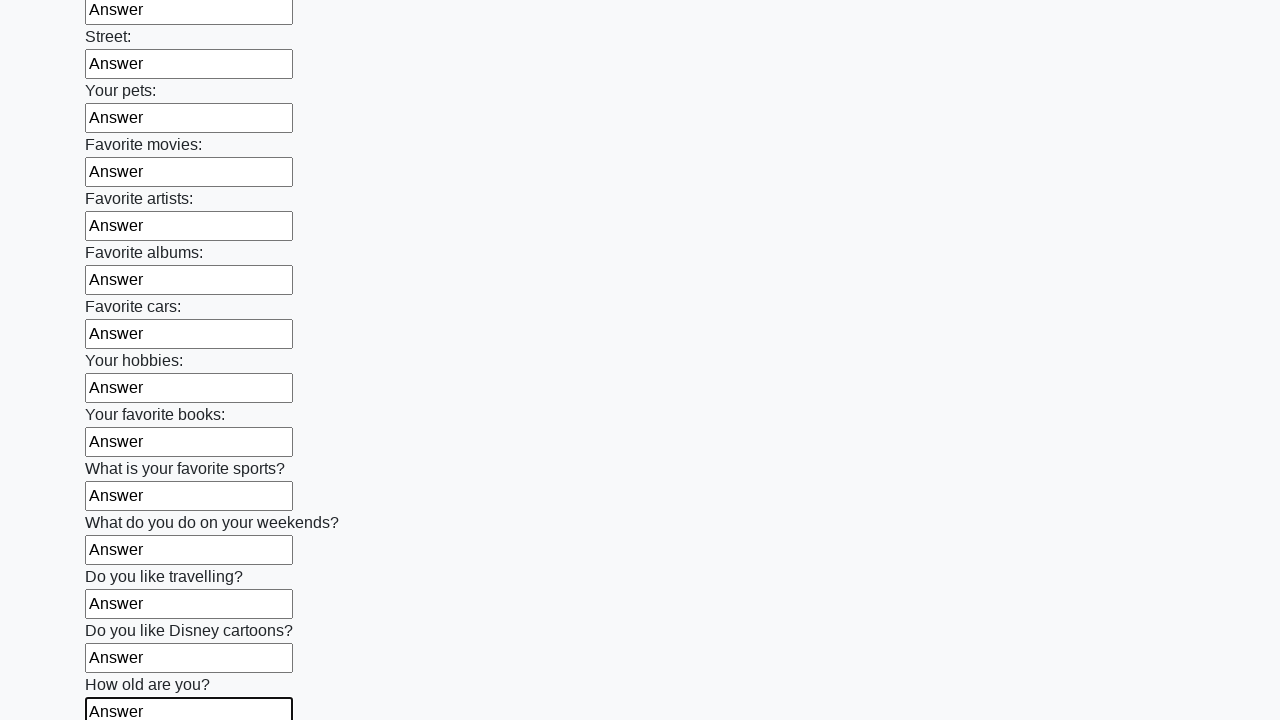

Filled input field with 'Answer' on input >> nth=18
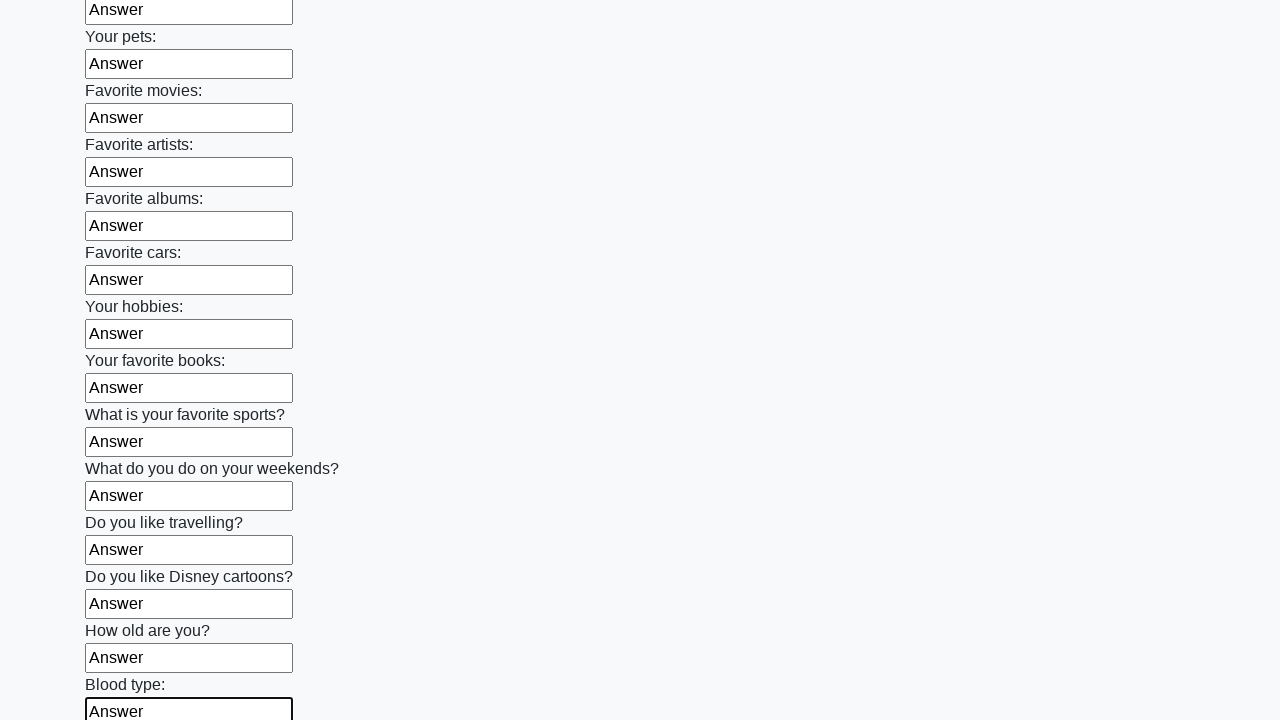

Filled input field with 'Answer' on input >> nth=19
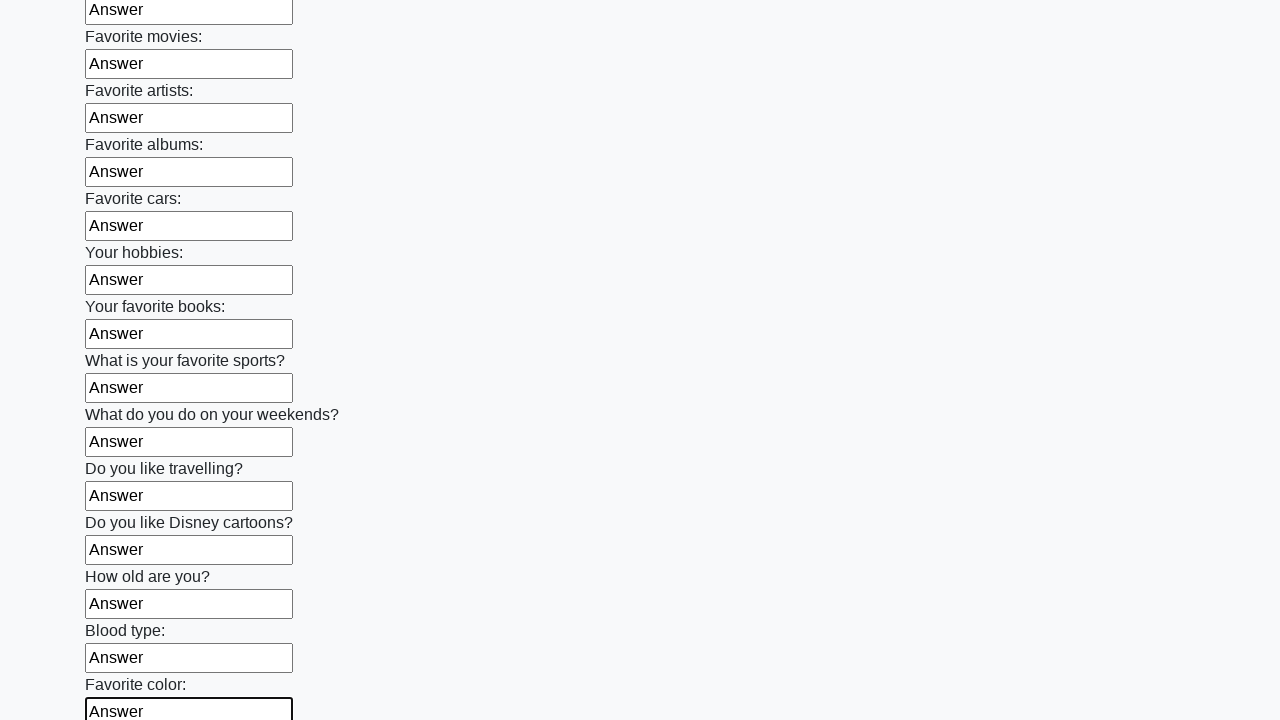

Filled input field with 'Answer' on input >> nth=20
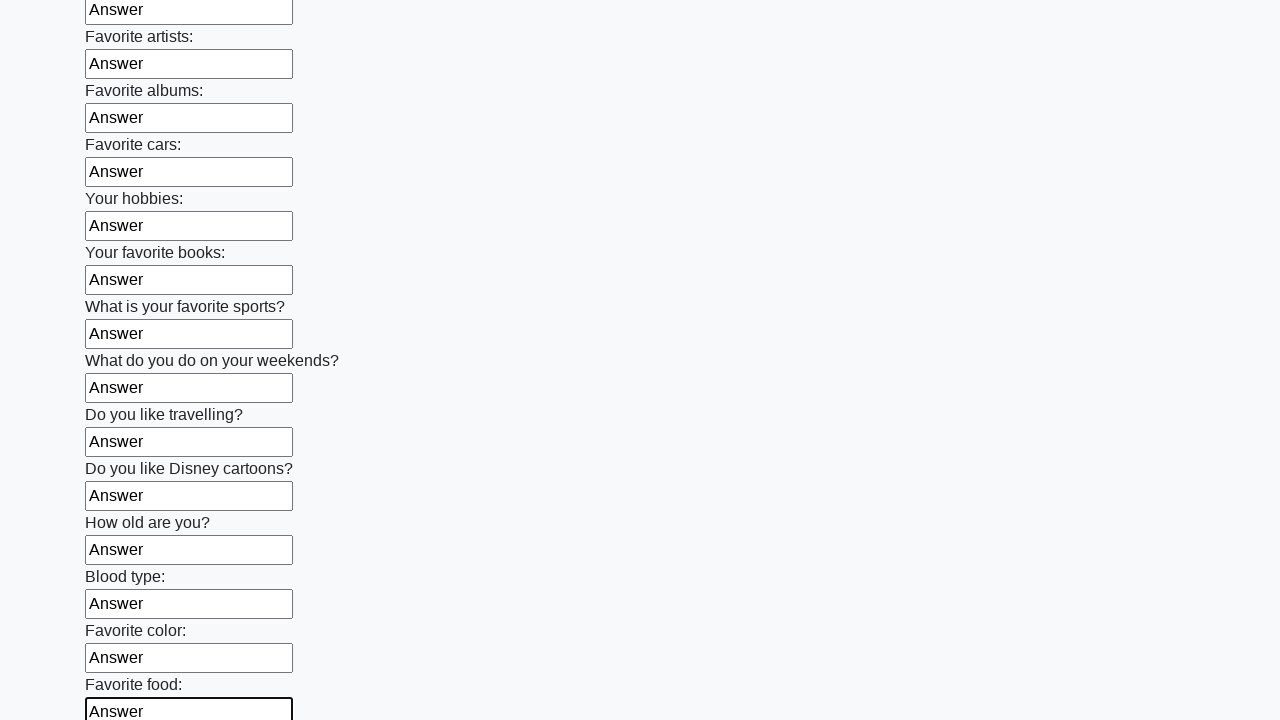

Filled input field with 'Answer' on input >> nth=21
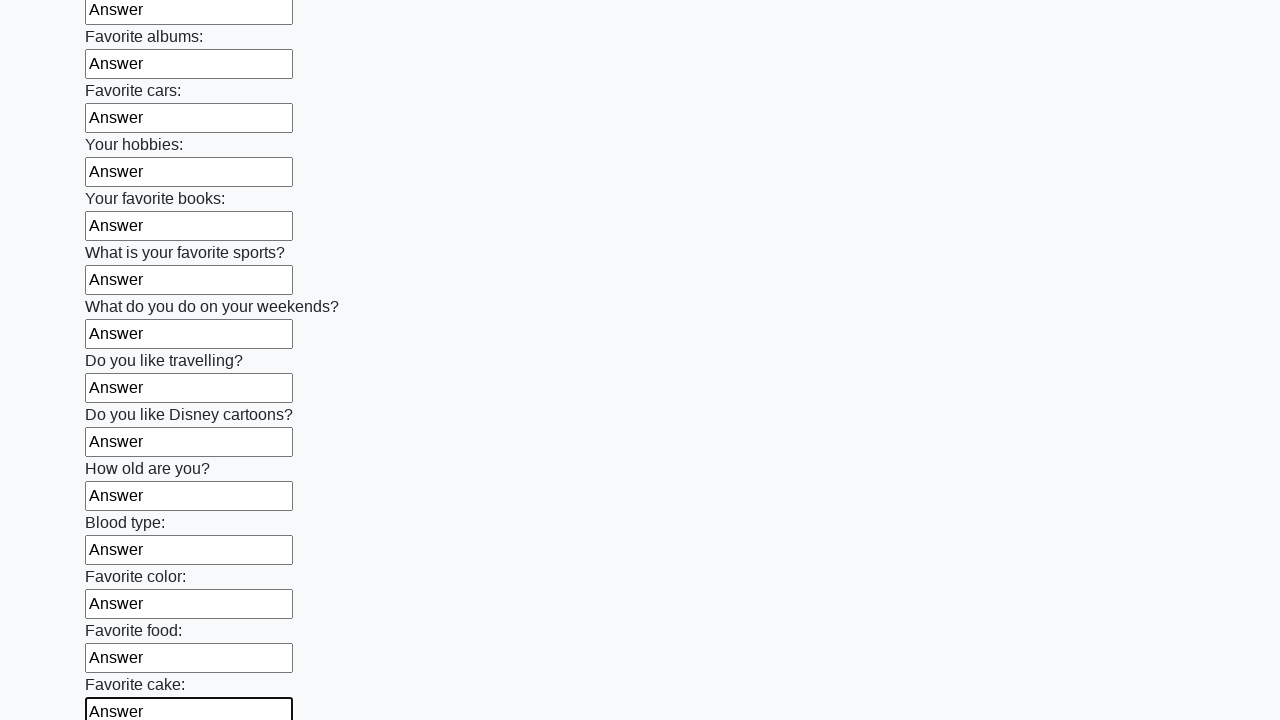

Filled input field with 'Answer' on input >> nth=22
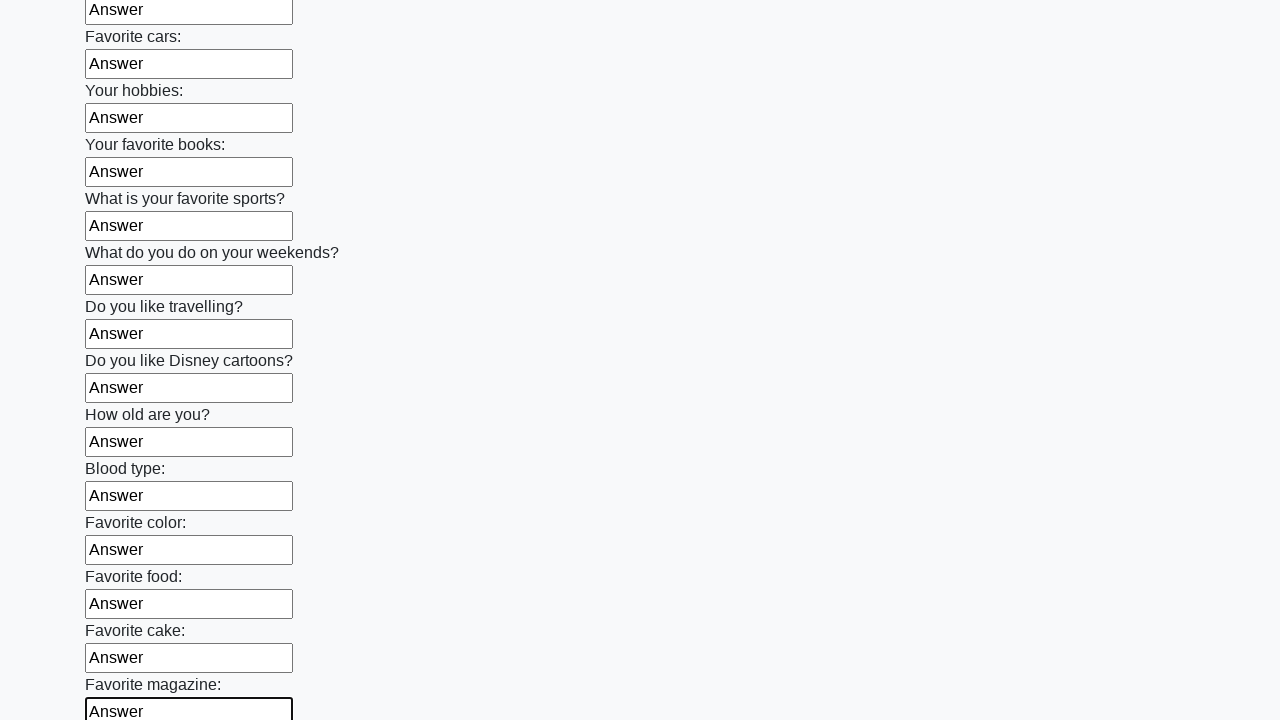

Filled input field with 'Answer' on input >> nth=23
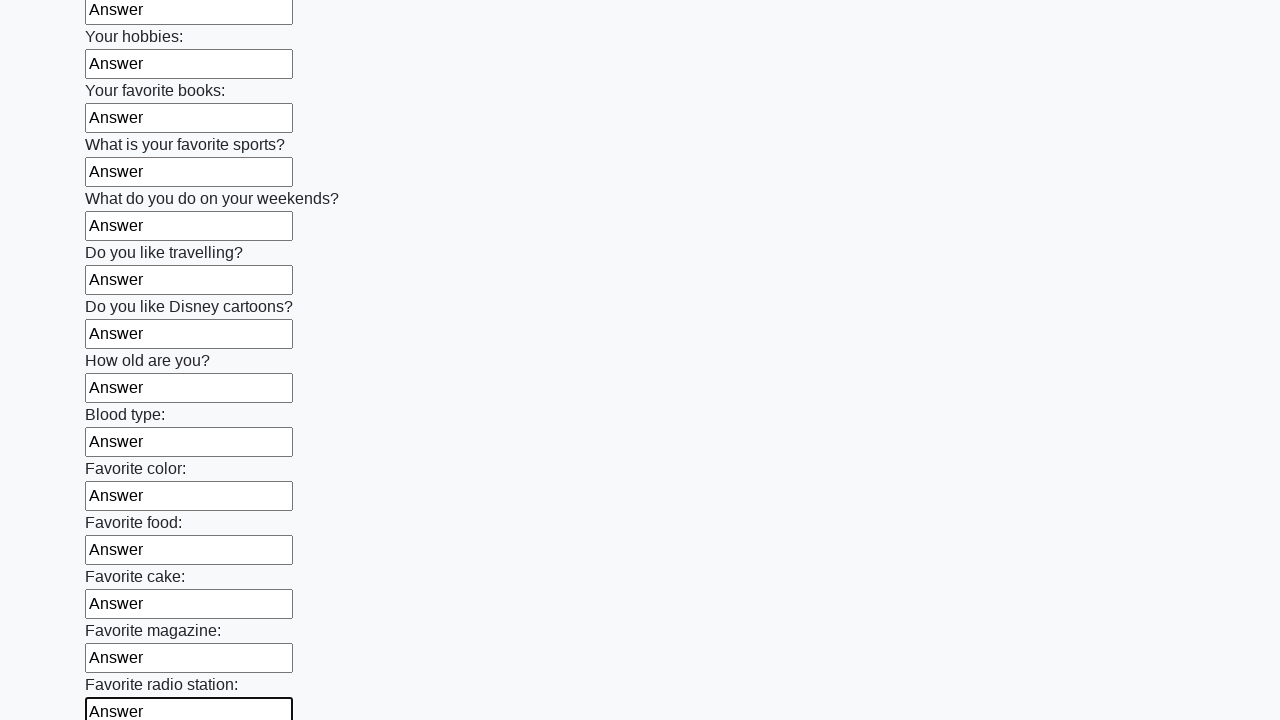

Filled input field with 'Answer' on input >> nth=24
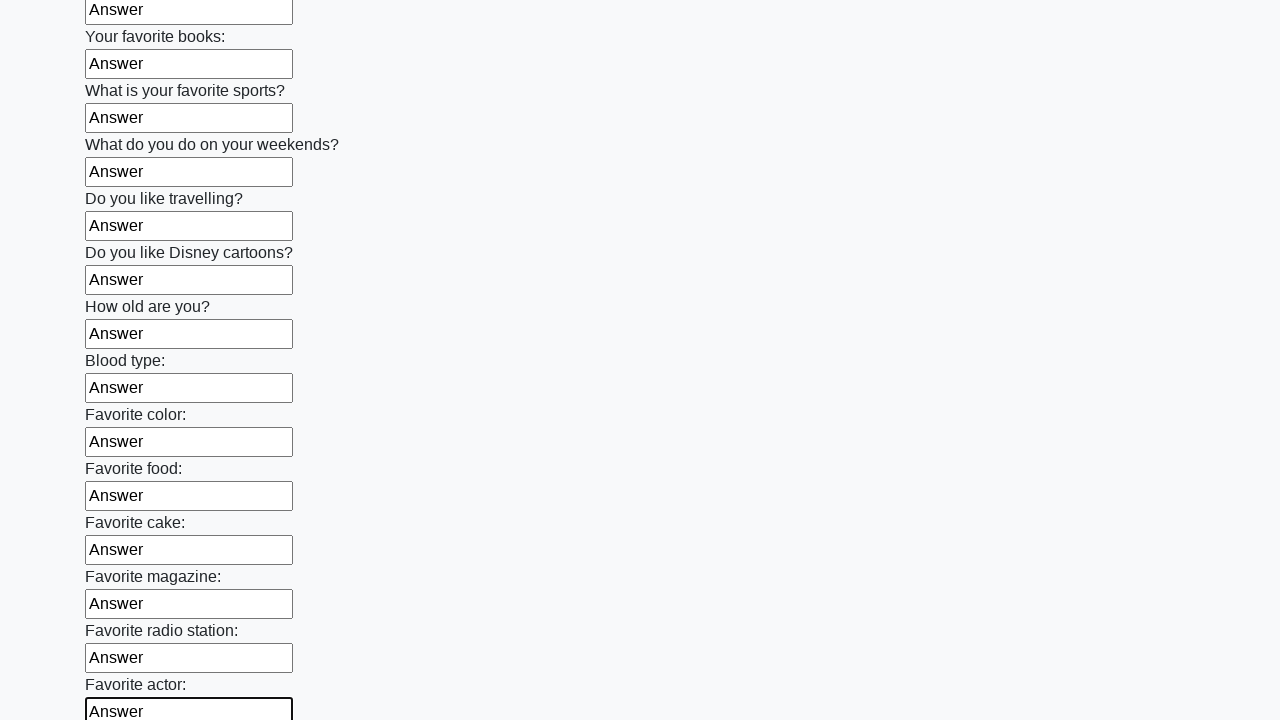

Filled input field with 'Answer' on input >> nth=25
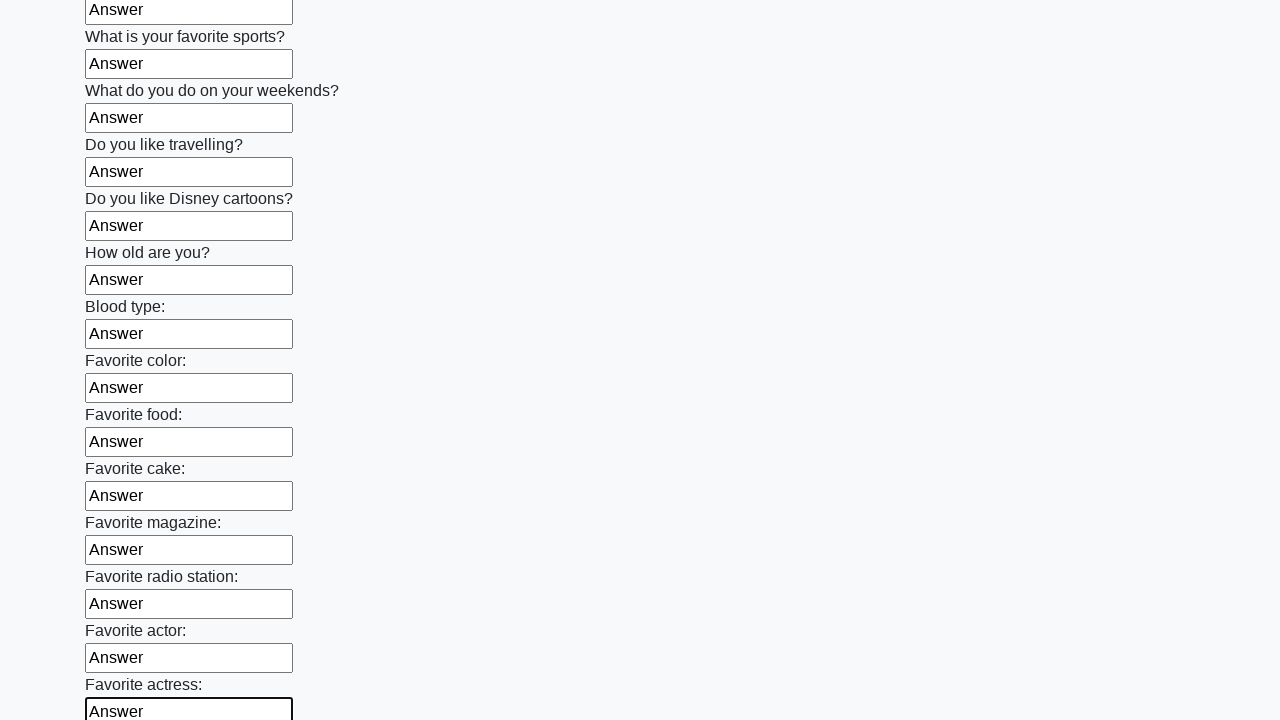

Filled input field with 'Answer' on input >> nth=26
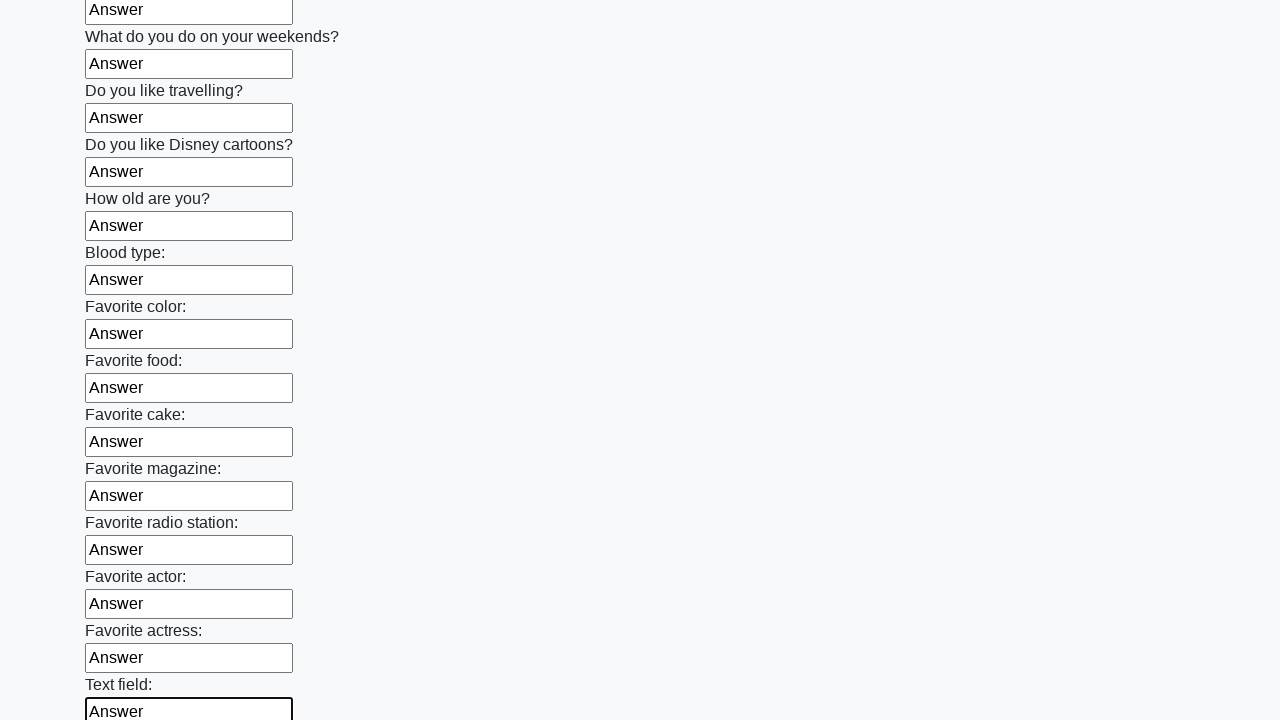

Filled input field with 'Answer' on input >> nth=27
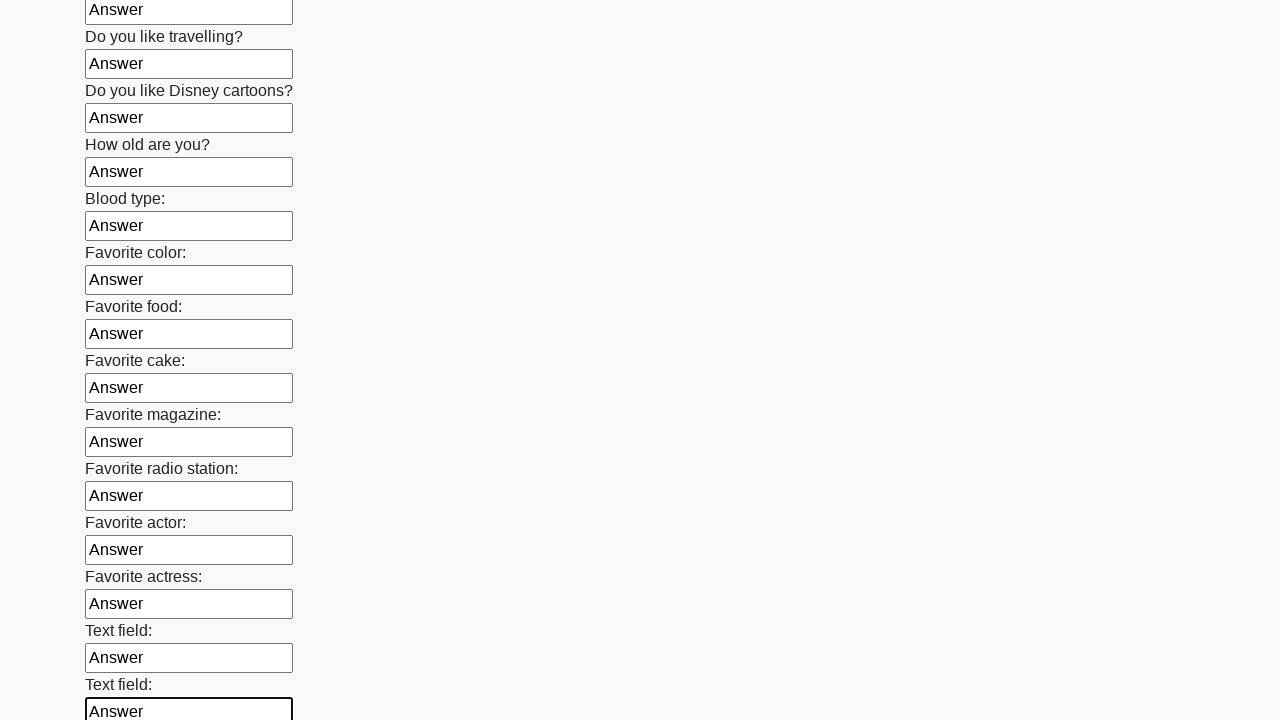

Filled input field with 'Answer' on input >> nth=28
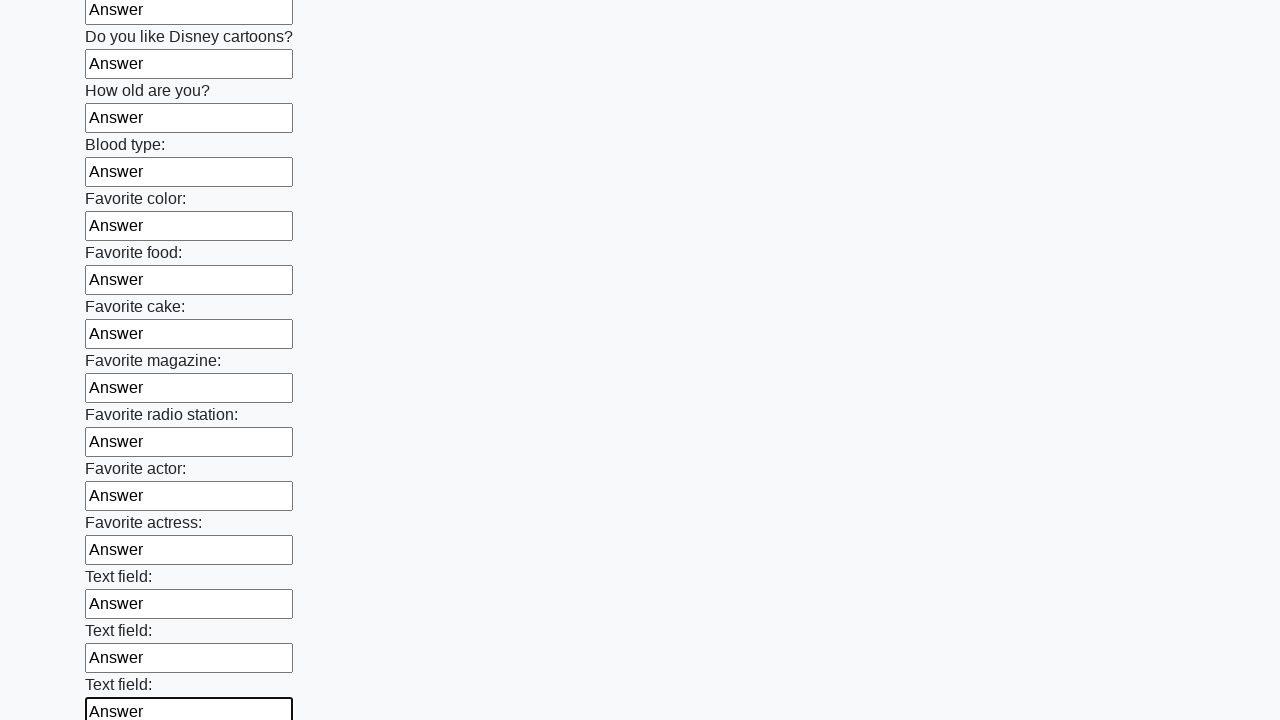

Filled input field with 'Answer' on input >> nth=29
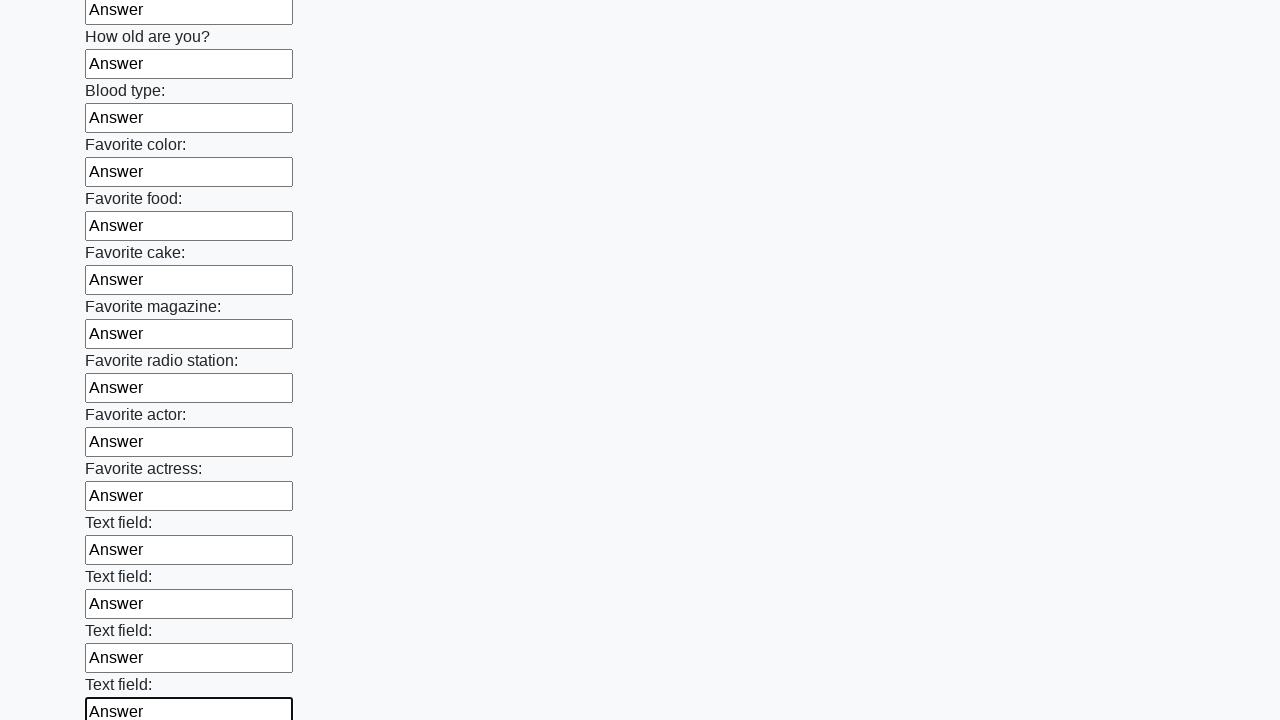

Filled input field with 'Answer' on input >> nth=30
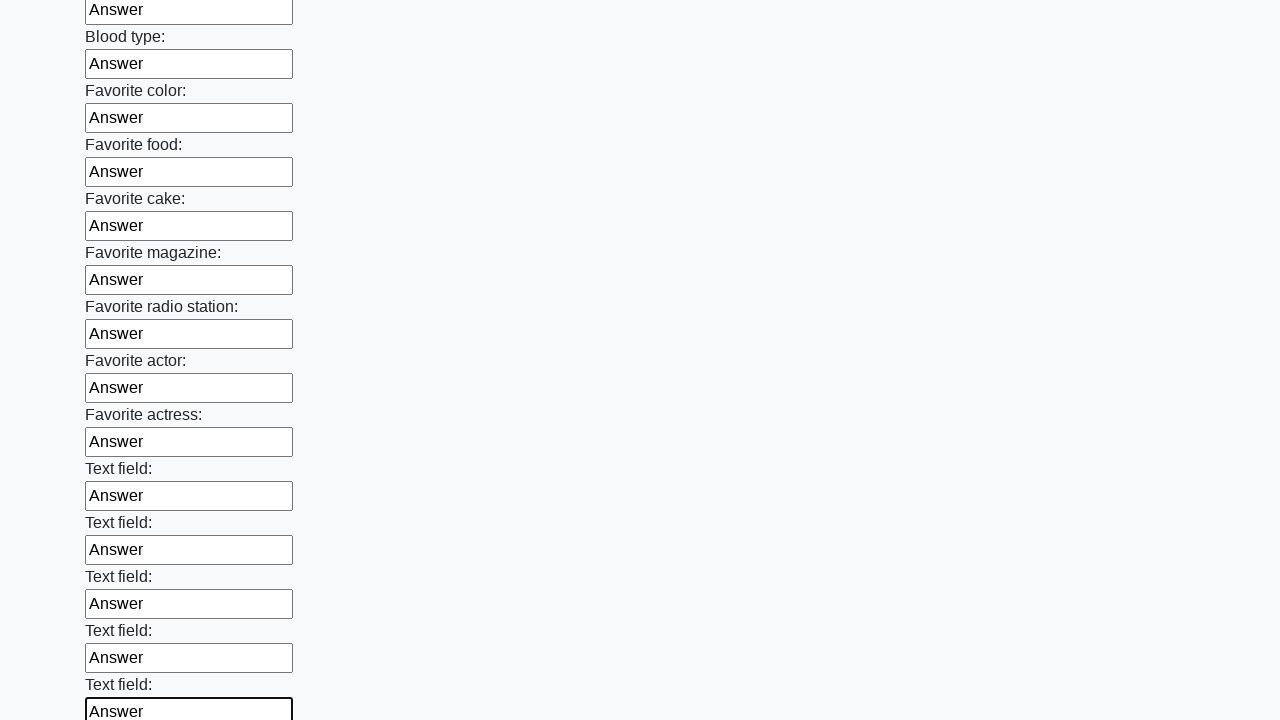

Filled input field with 'Answer' on input >> nth=31
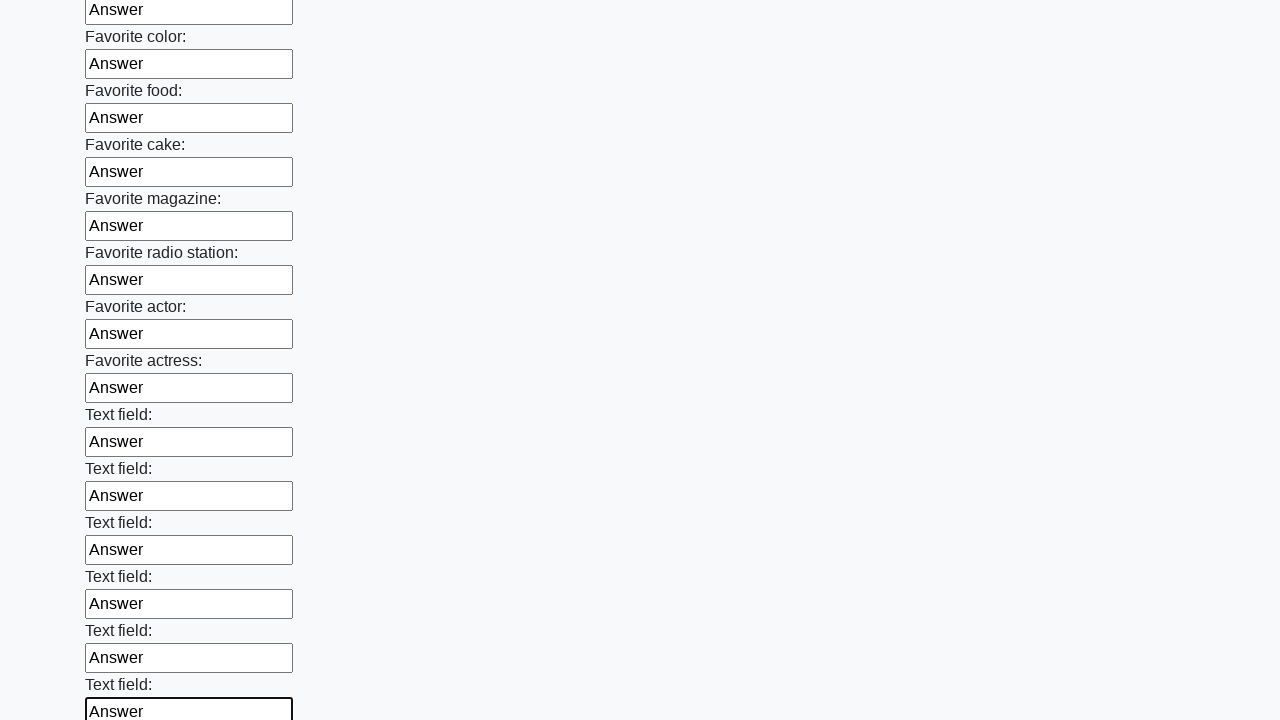

Filled input field with 'Answer' on input >> nth=32
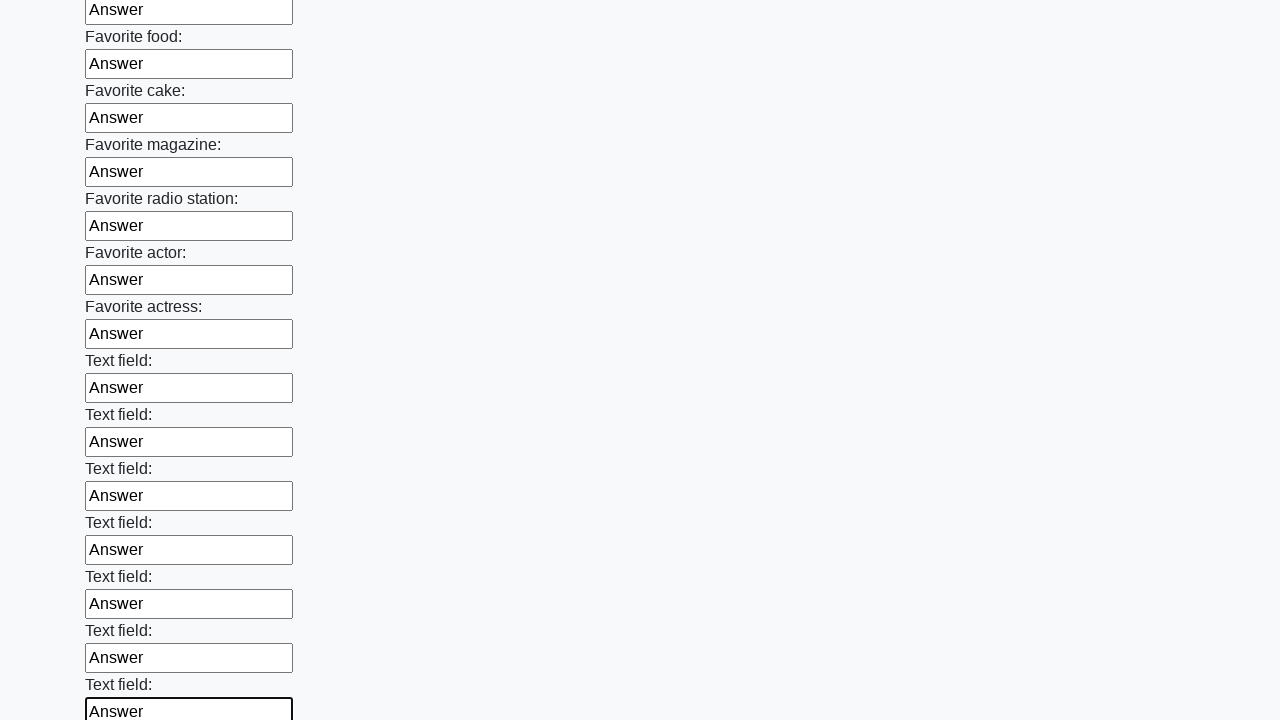

Filled input field with 'Answer' on input >> nth=33
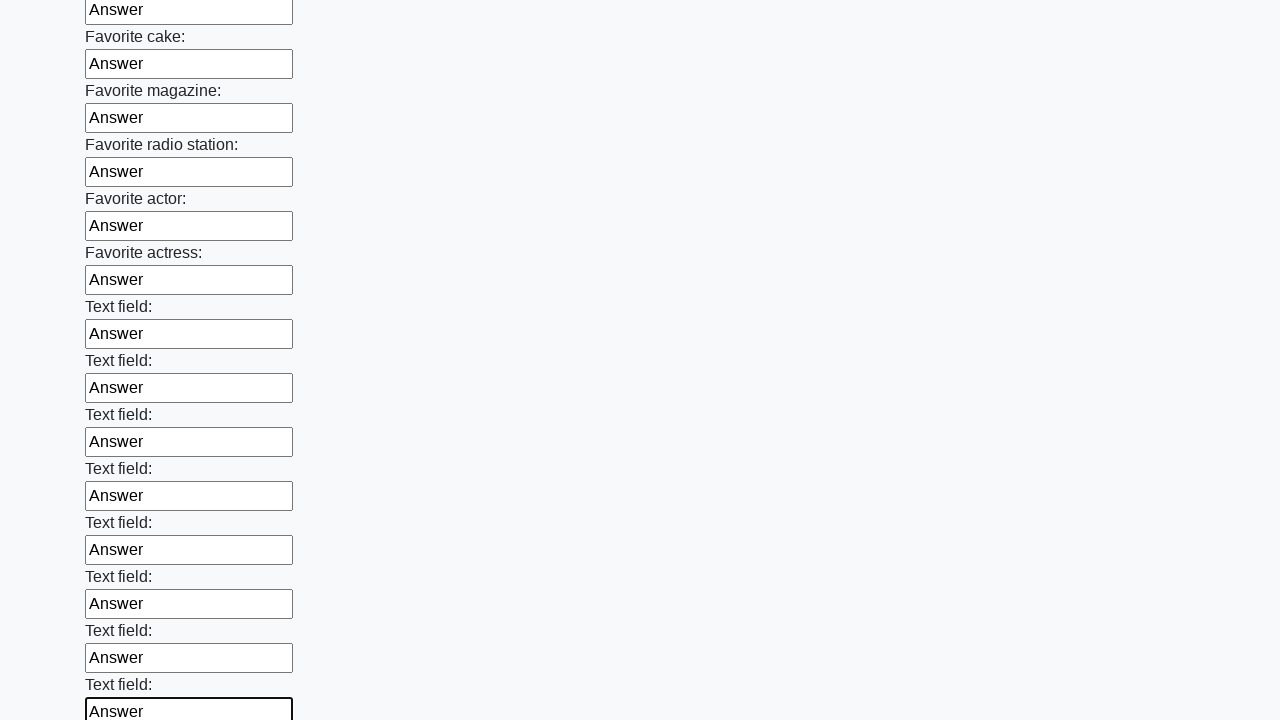

Filled input field with 'Answer' on input >> nth=34
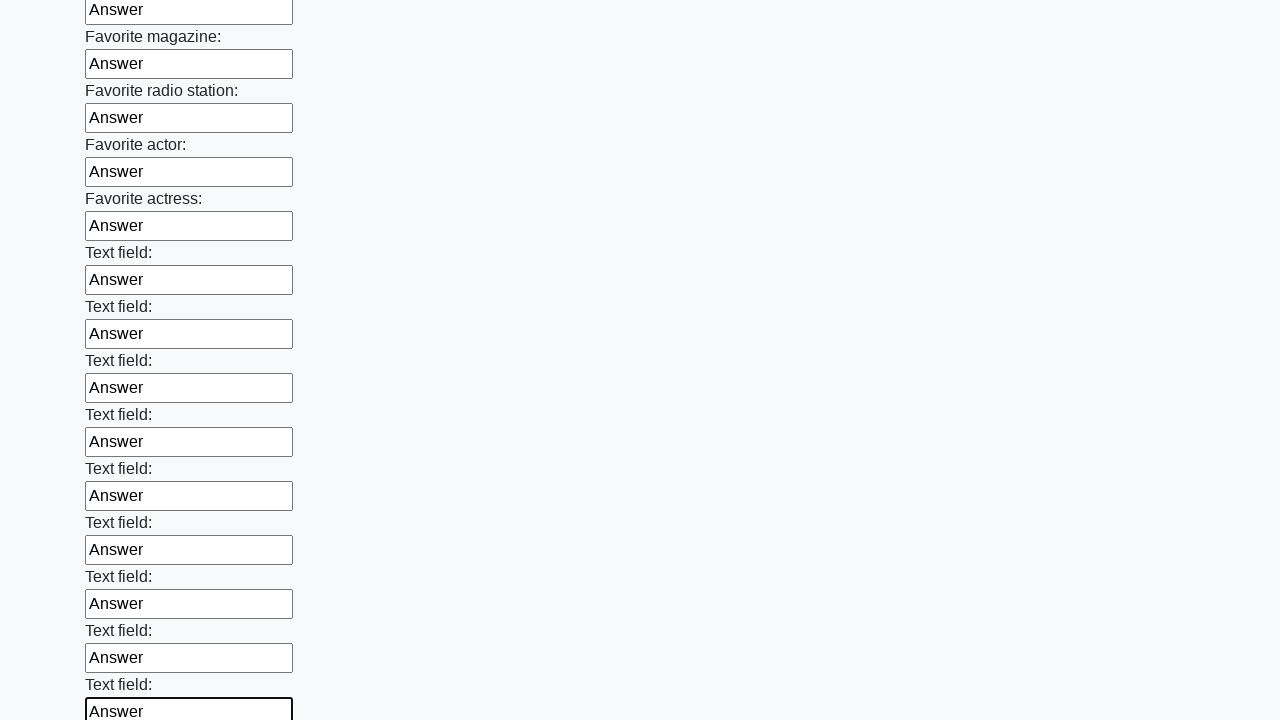

Filled input field with 'Answer' on input >> nth=35
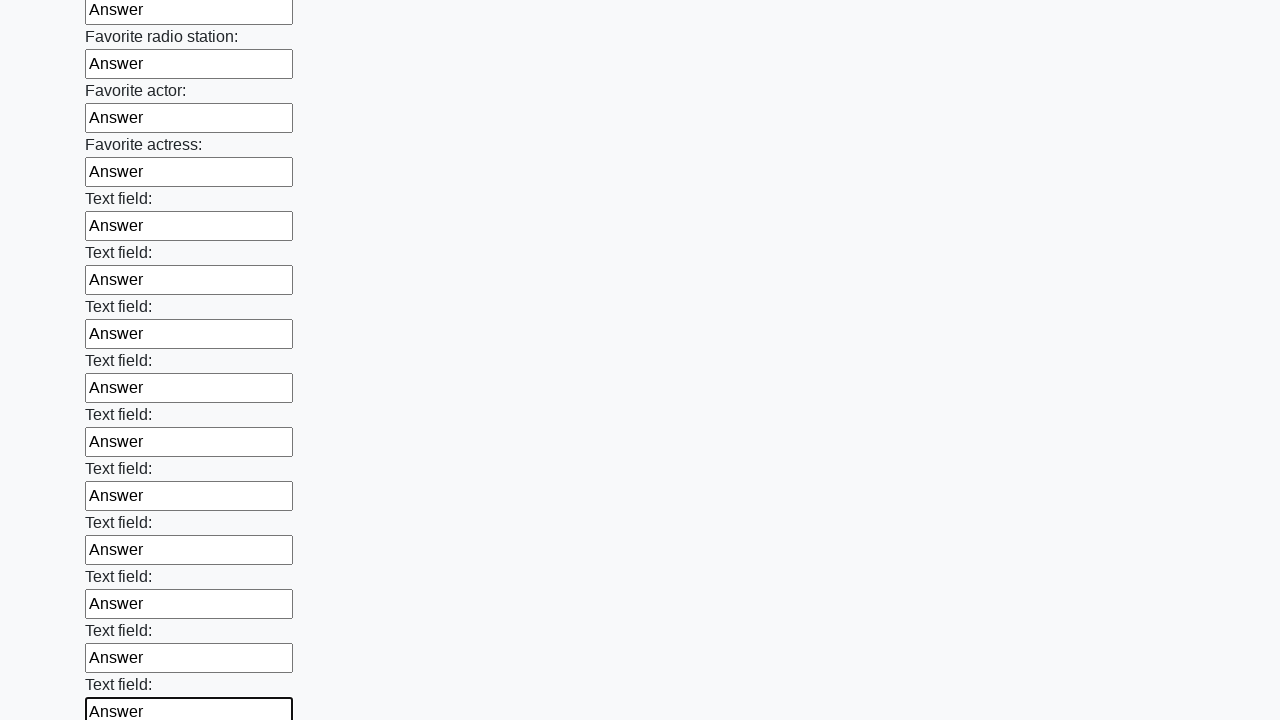

Filled input field with 'Answer' on input >> nth=36
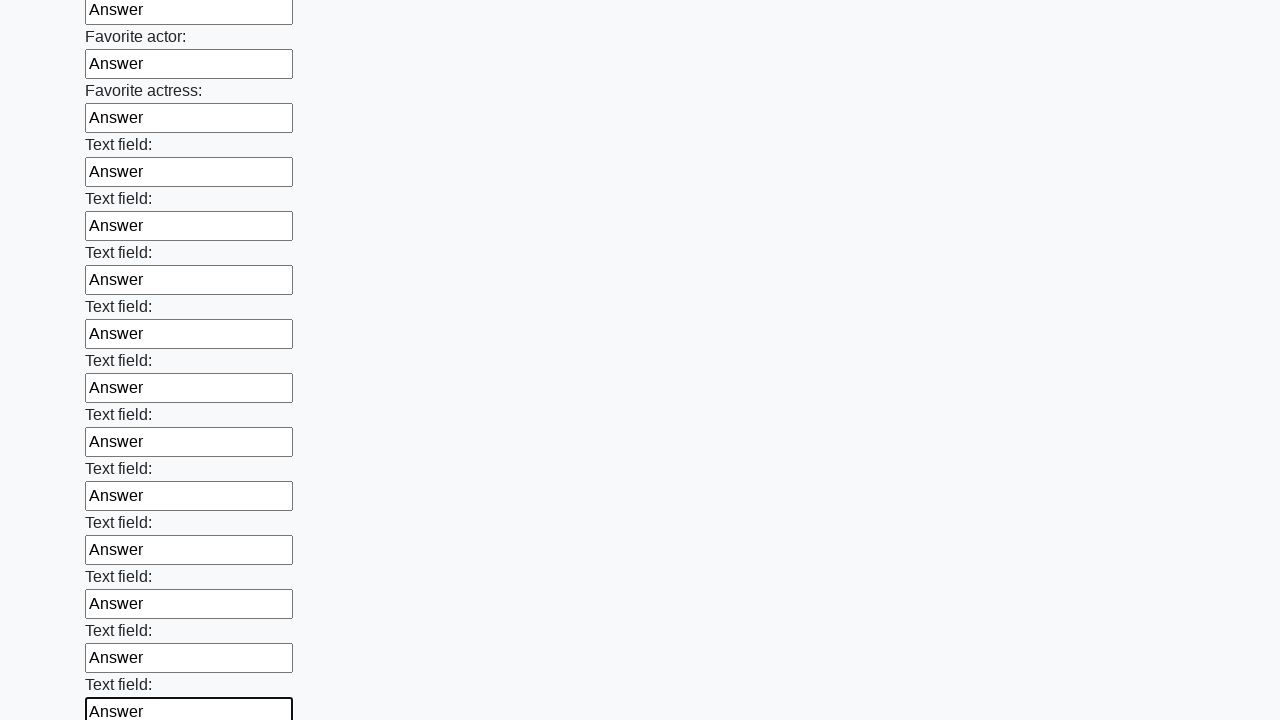

Filled input field with 'Answer' on input >> nth=37
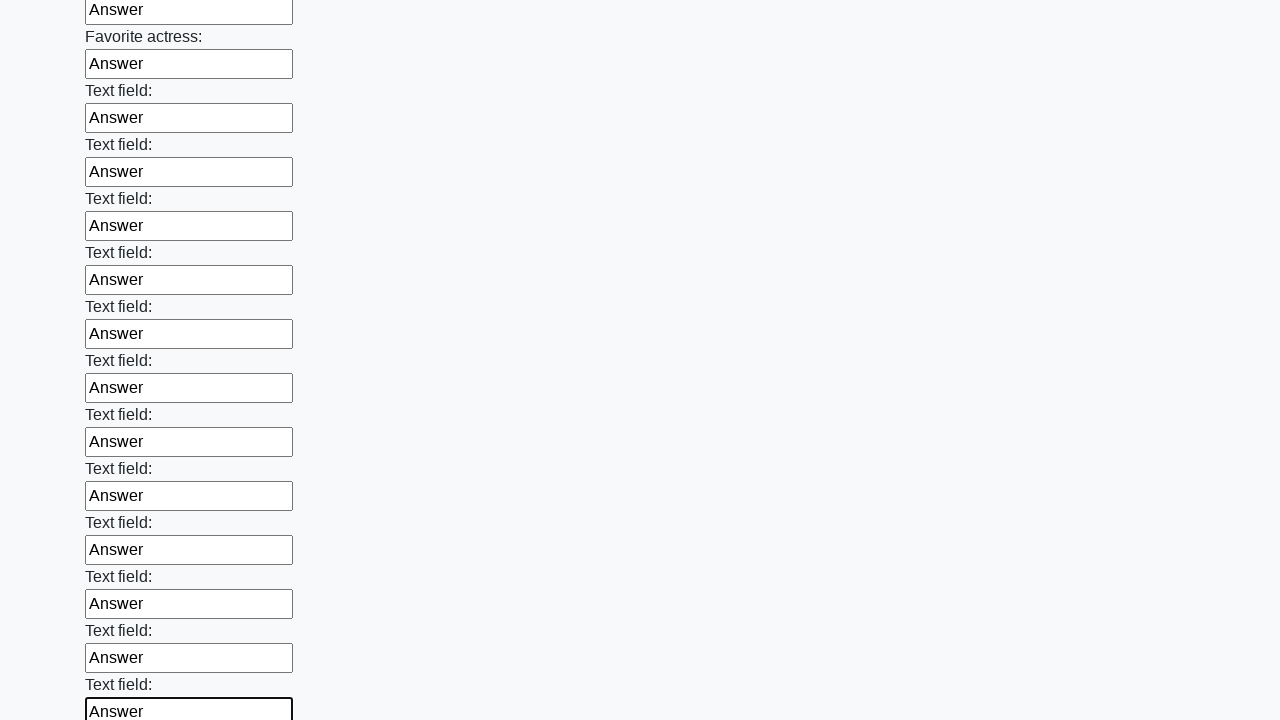

Filled input field with 'Answer' on input >> nth=38
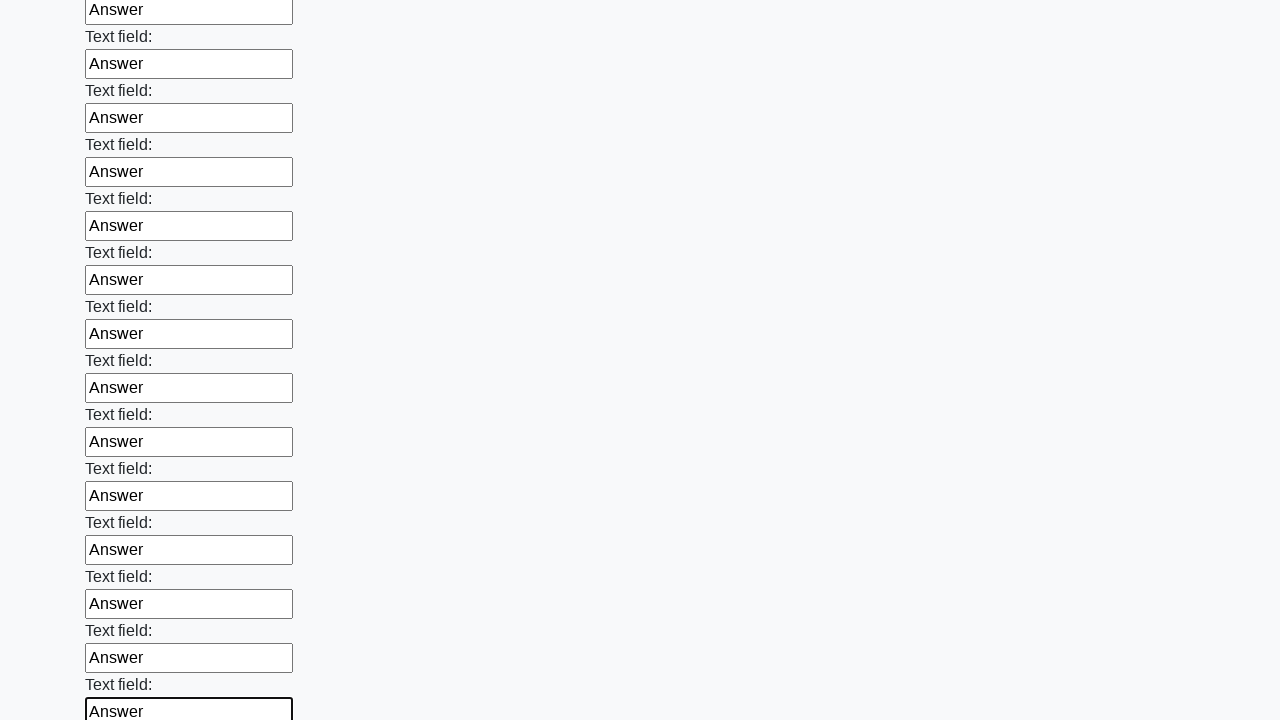

Filled input field with 'Answer' on input >> nth=39
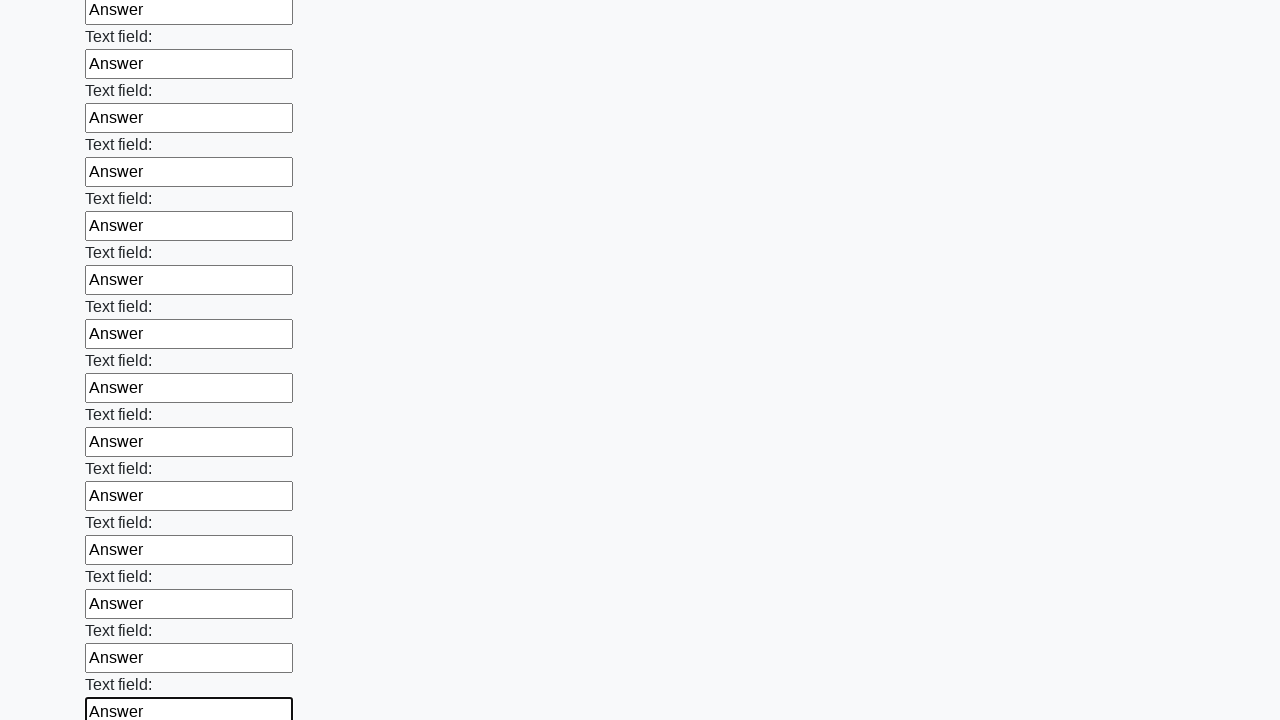

Filled input field with 'Answer' on input >> nth=40
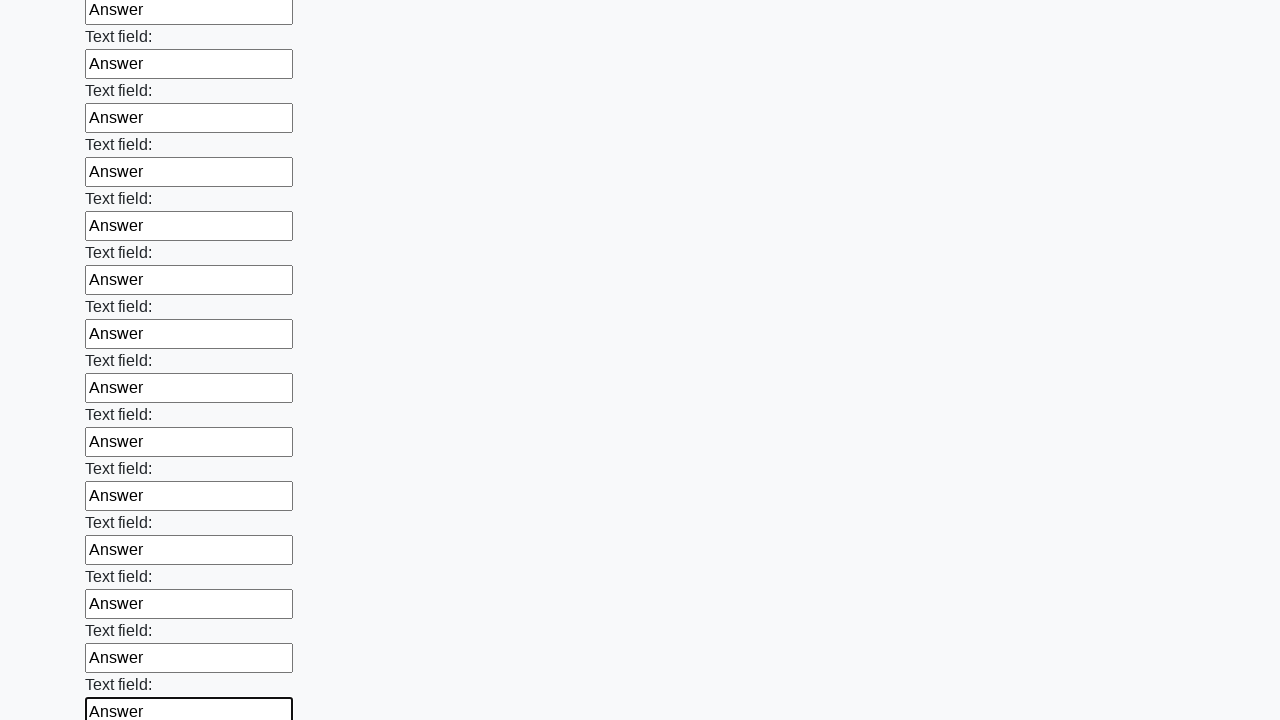

Filled input field with 'Answer' on input >> nth=41
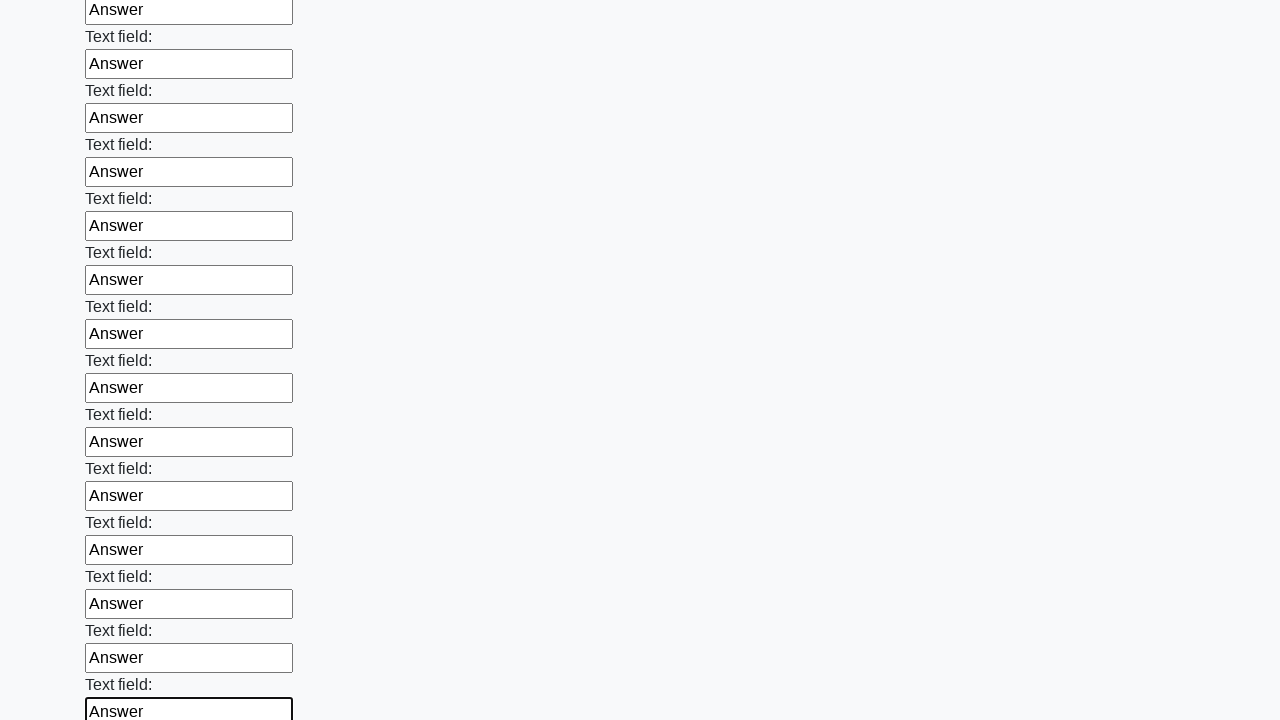

Filled input field with 'Answer' on input >> nth=42
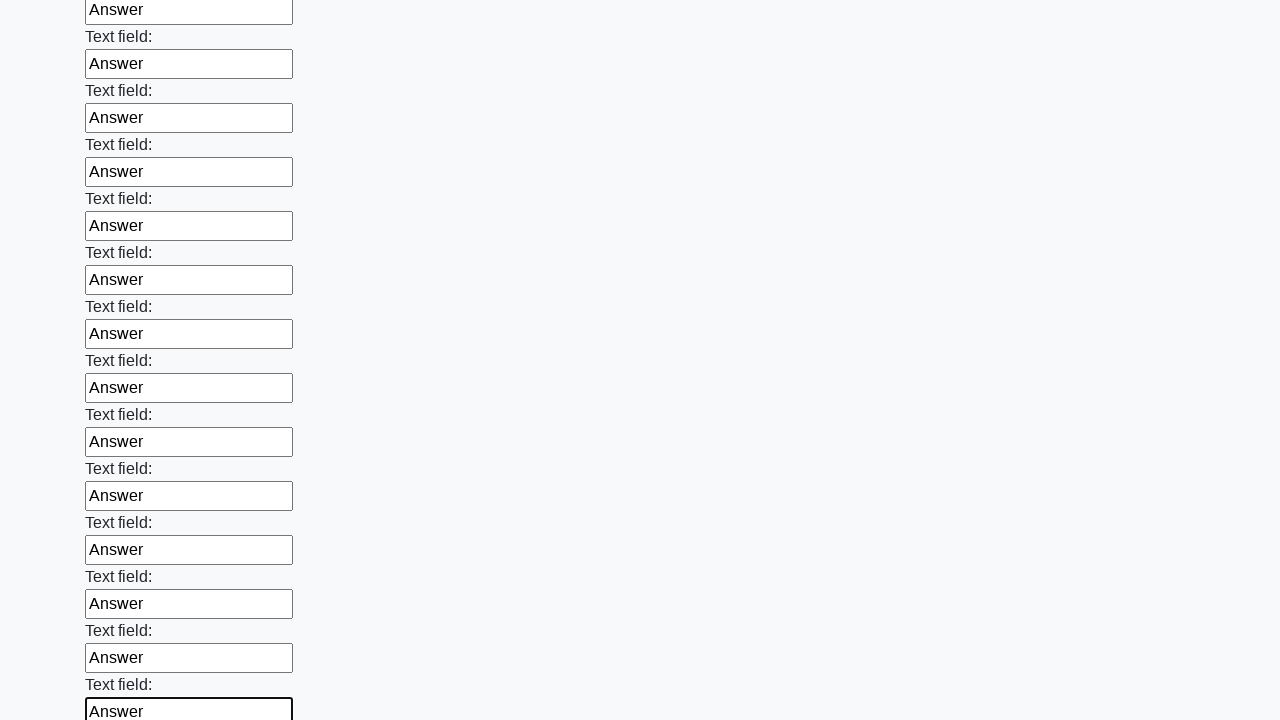

Filled input field with 'Answer' on input >> nth=43
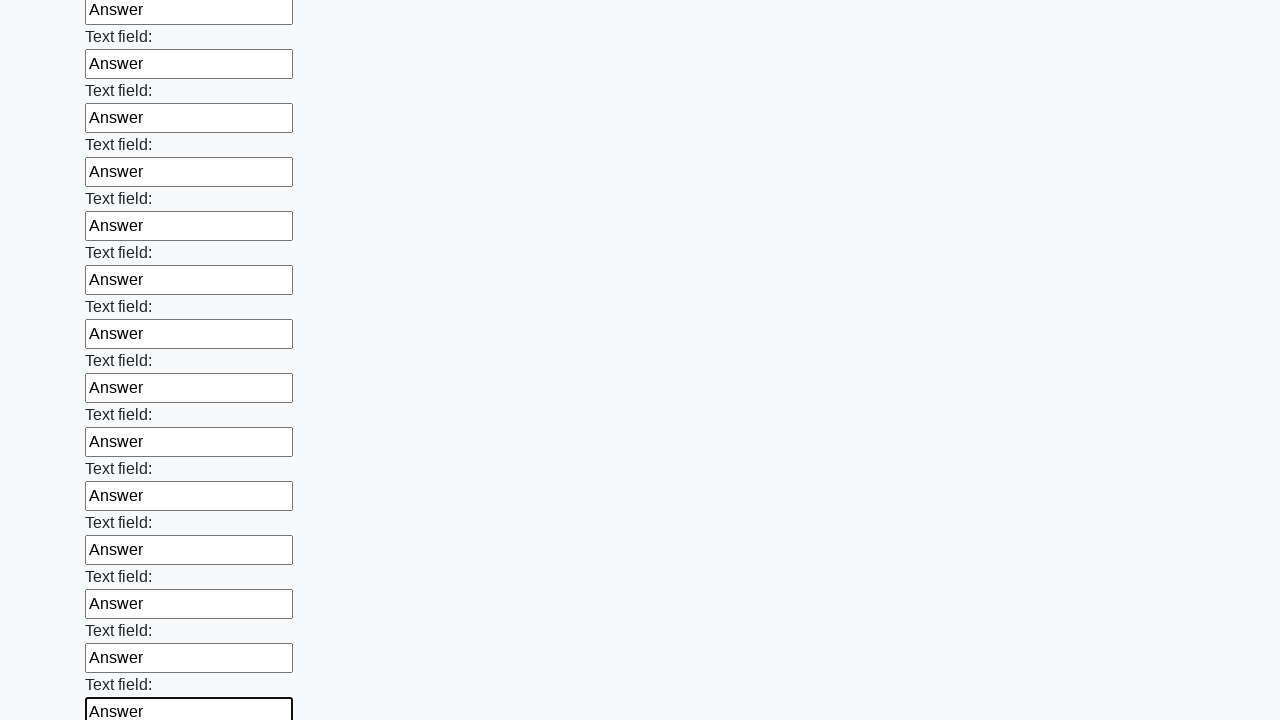

Filled input field with 'Answer' on input >> nth=44
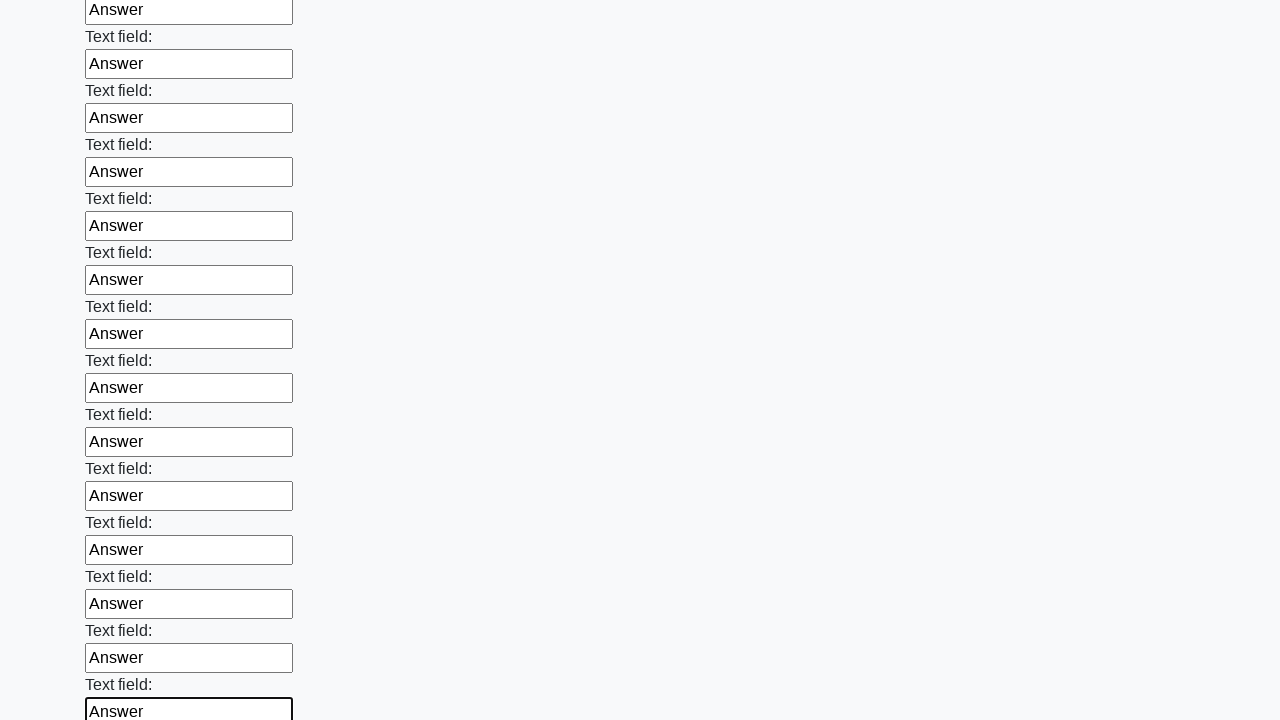

Filled input field with 'Answer' on input >> nth=45
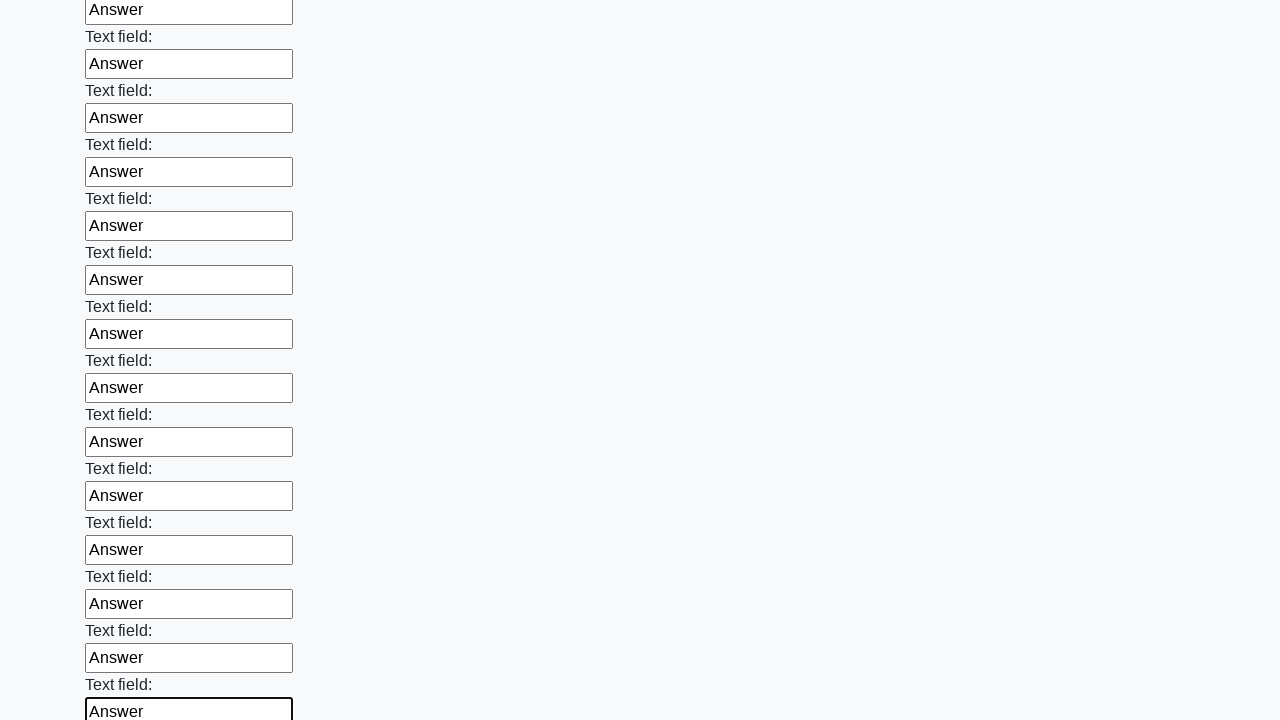

Filled input field with 'Answer' on input >> nth=46
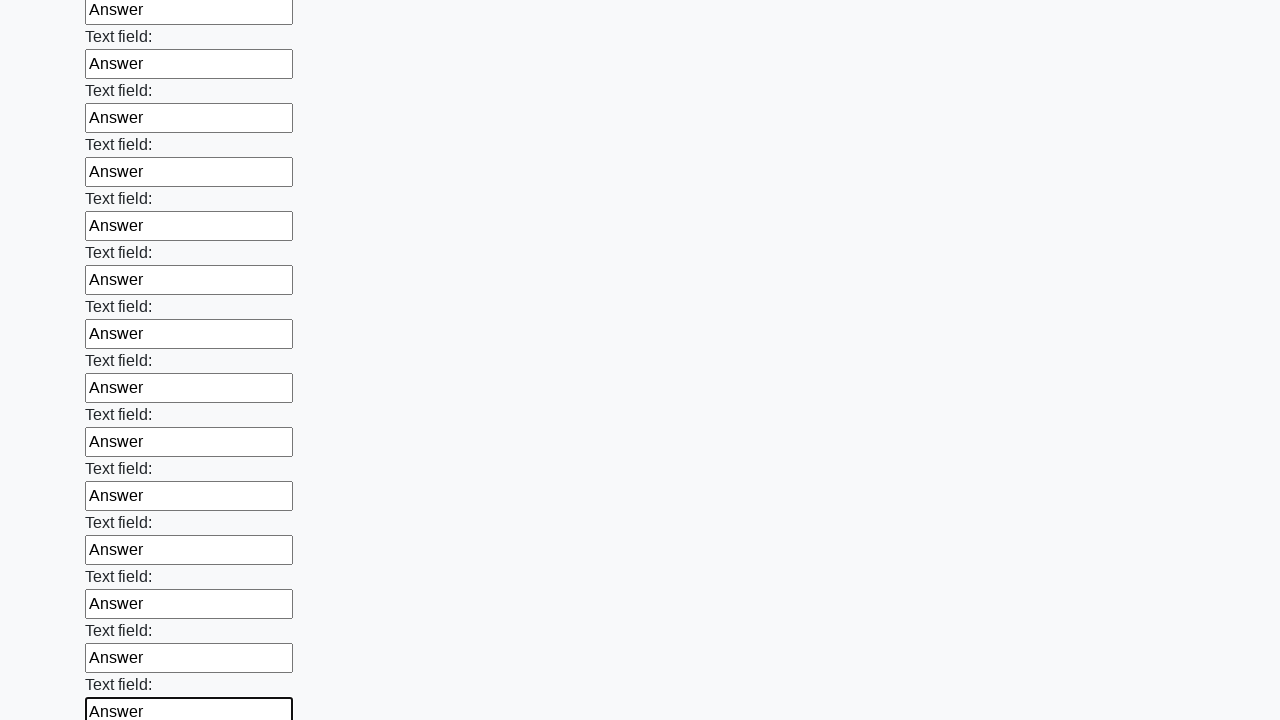

Filled input field with 'Answer' on input >> nth=47
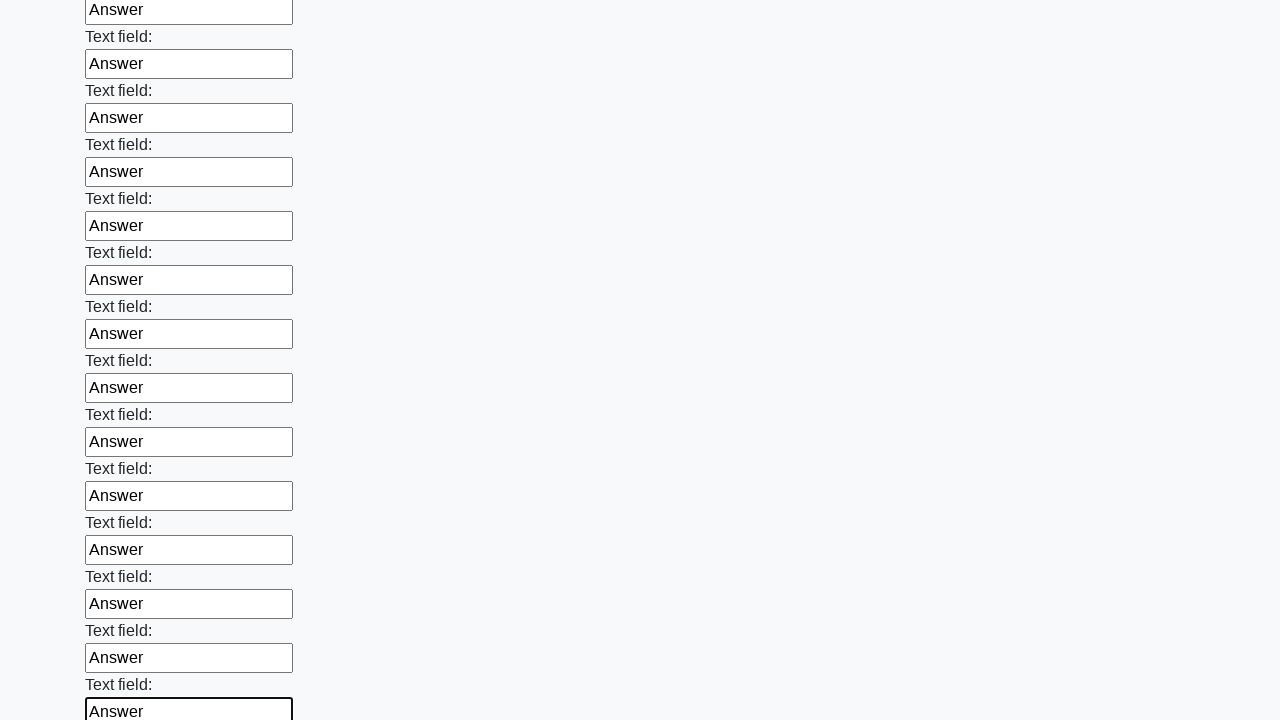

Filled input field with 'Answer' on input >> nth=48
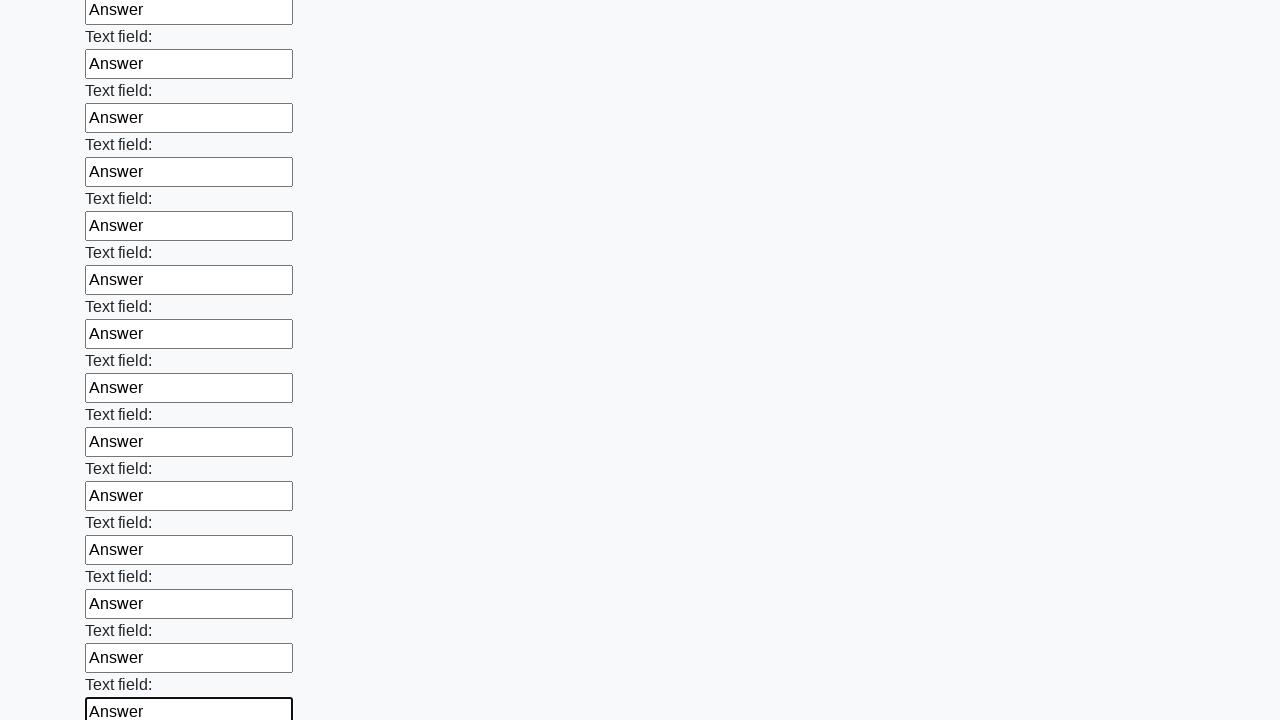

Filled input field with 'Answer' on input >> nth=49
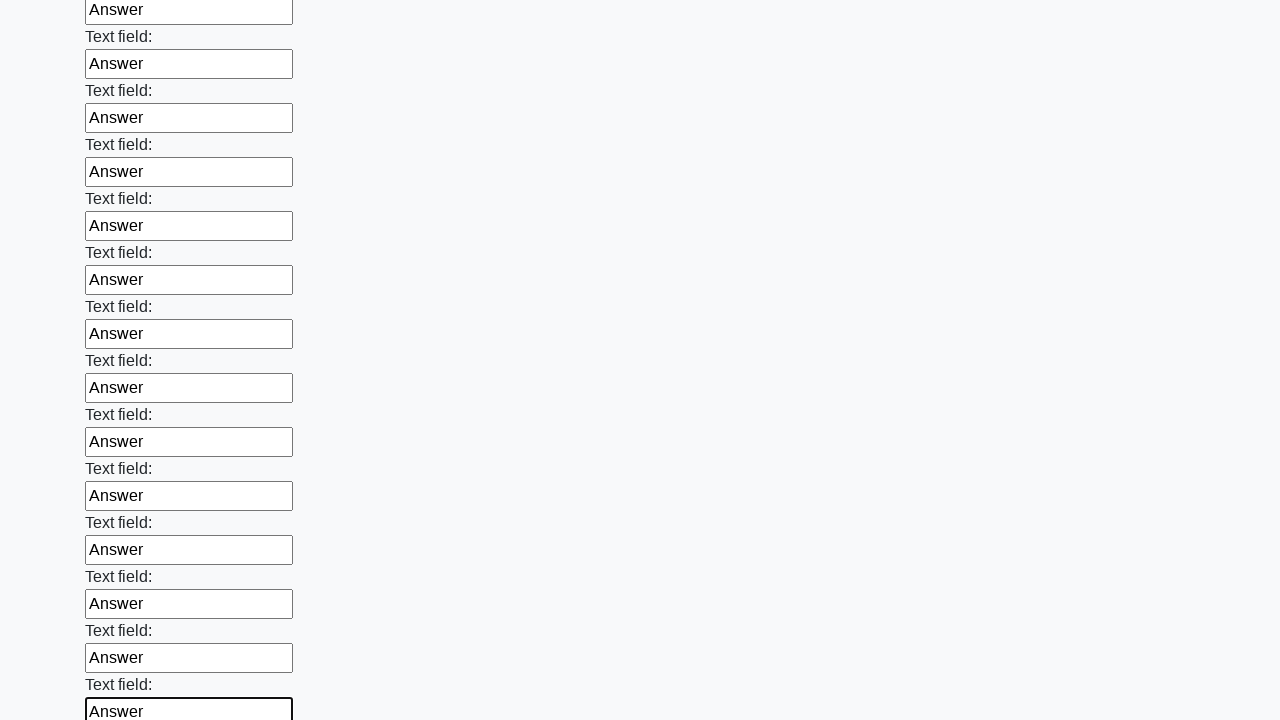

Filled input field with 'Answer' on input >> nth=50
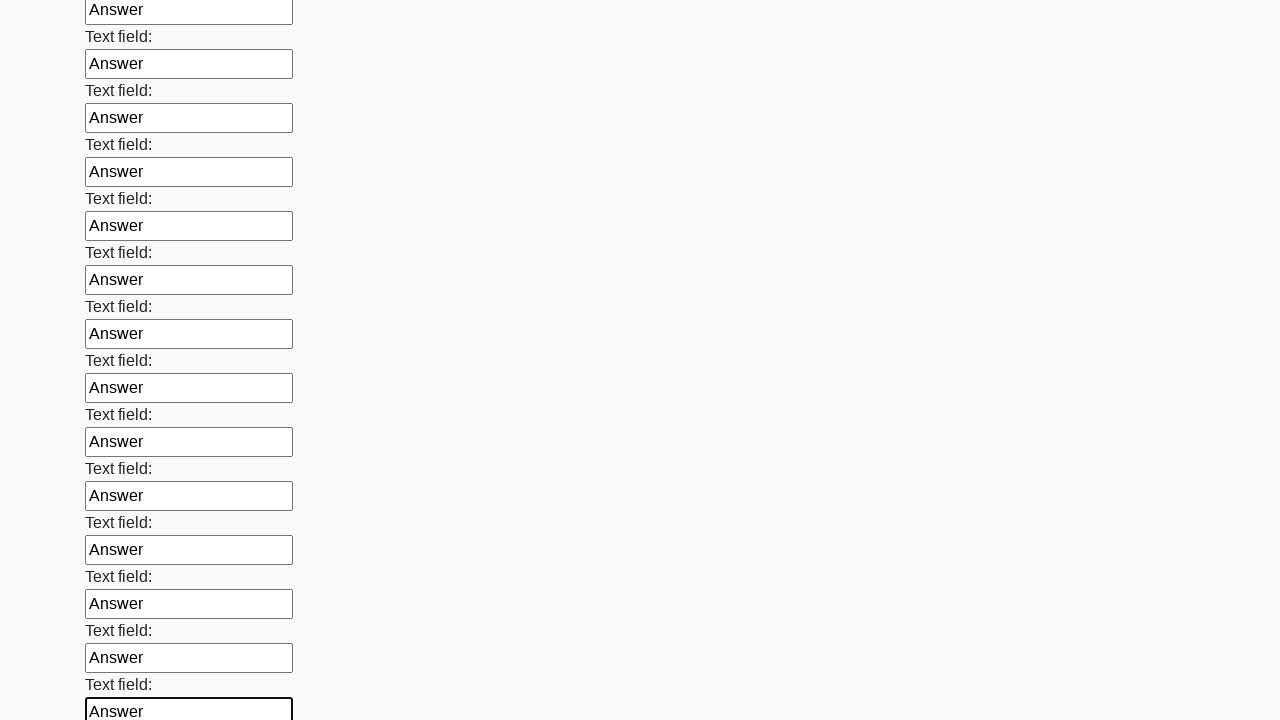

Filled input field with 'Answer' on input >> nth=51
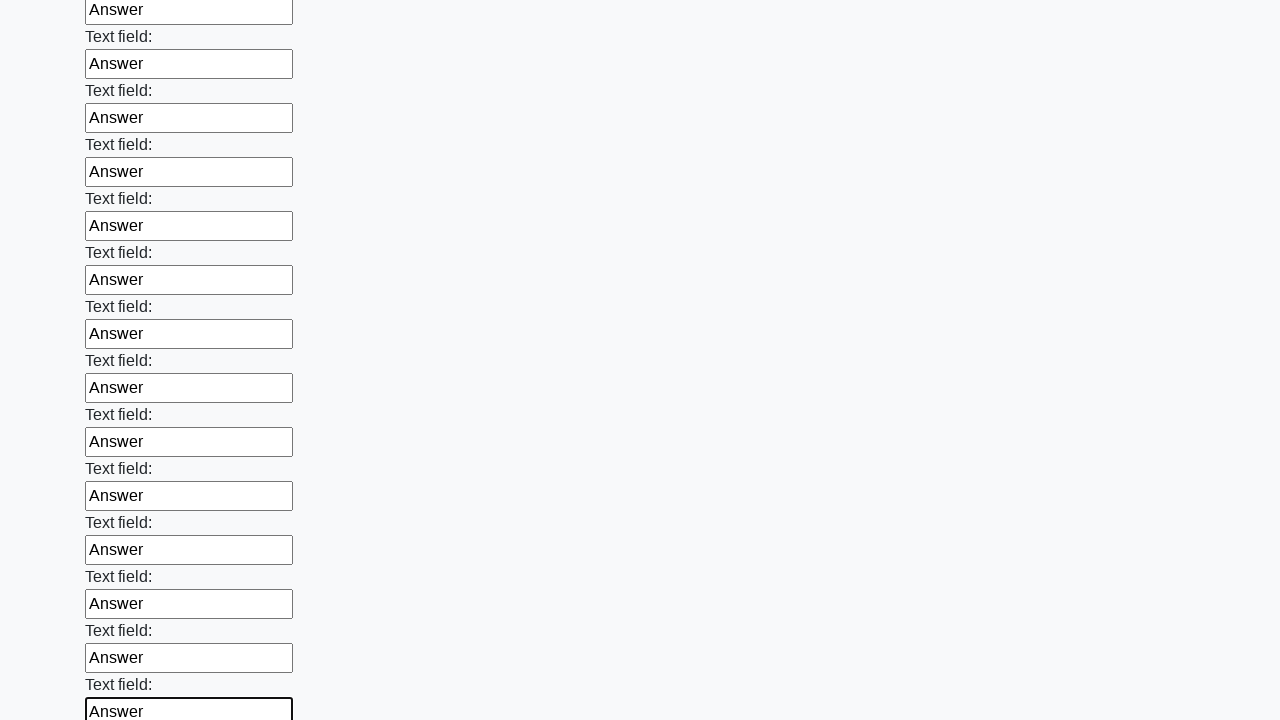

Filled input field with 'Answer' on input >> nth=52
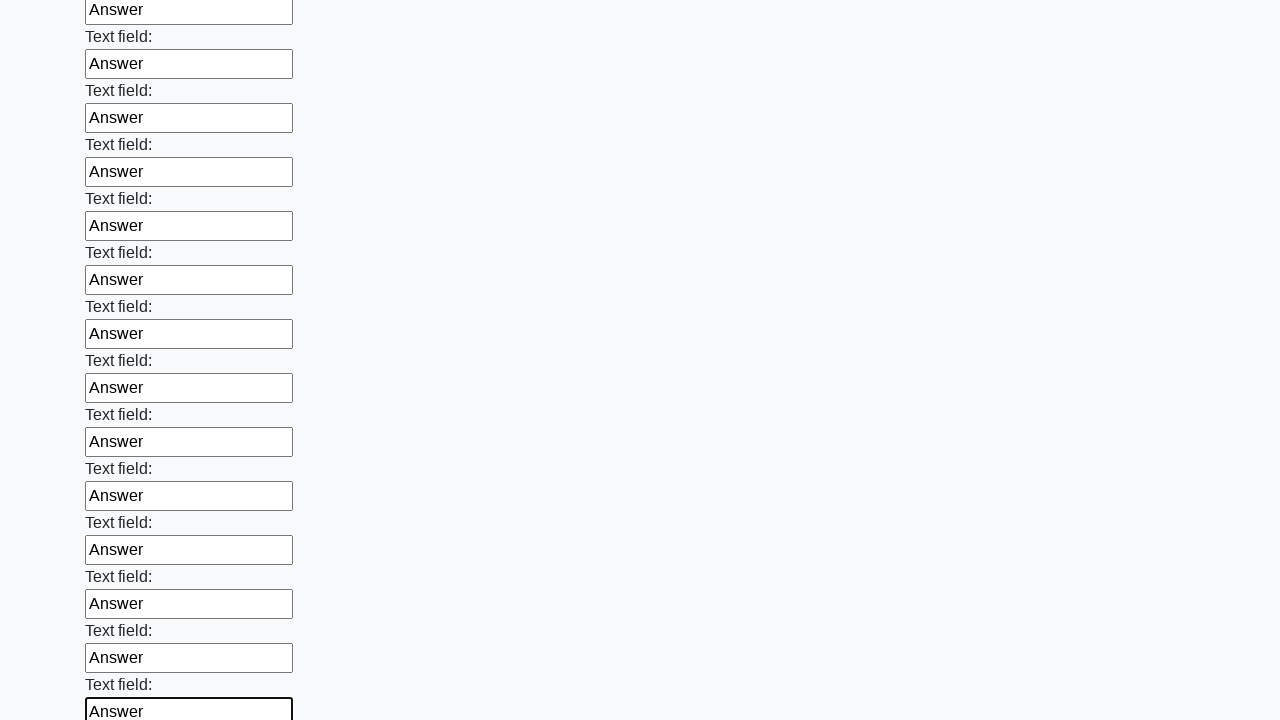

Filled input field with 'Answer' on input >> nth=53
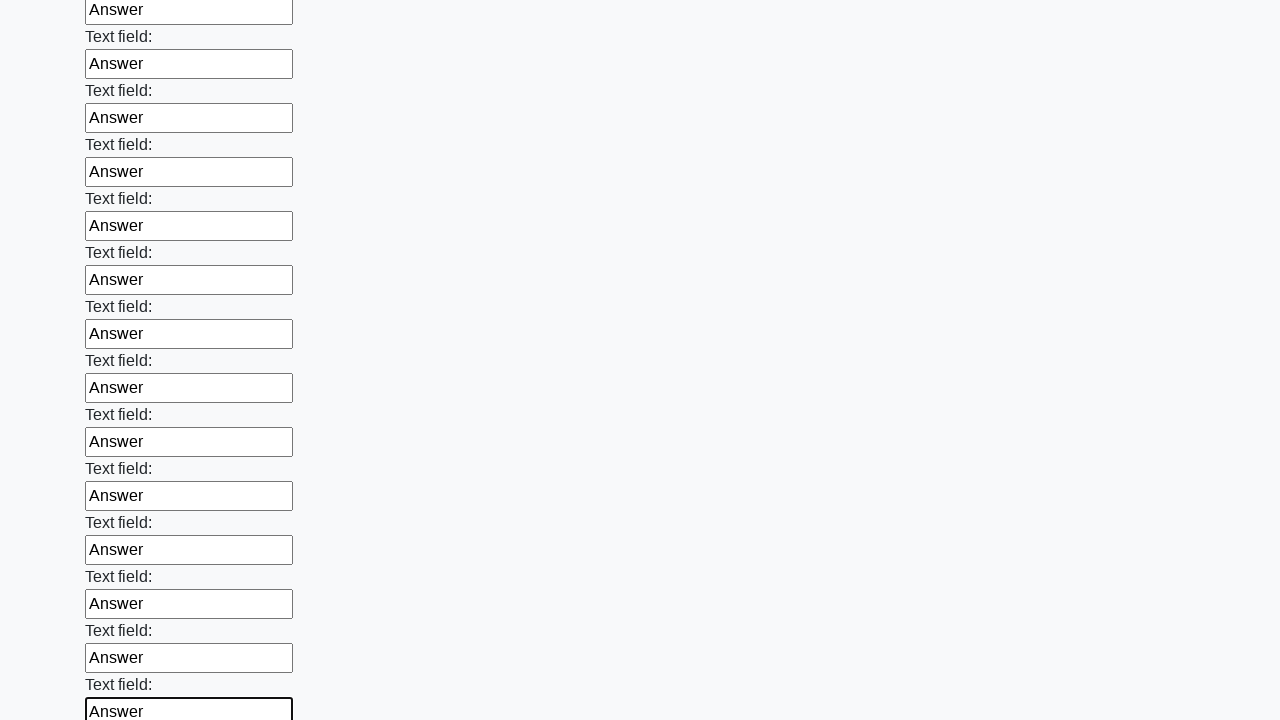

Filled input field with 'Answer' on input >> nth=54
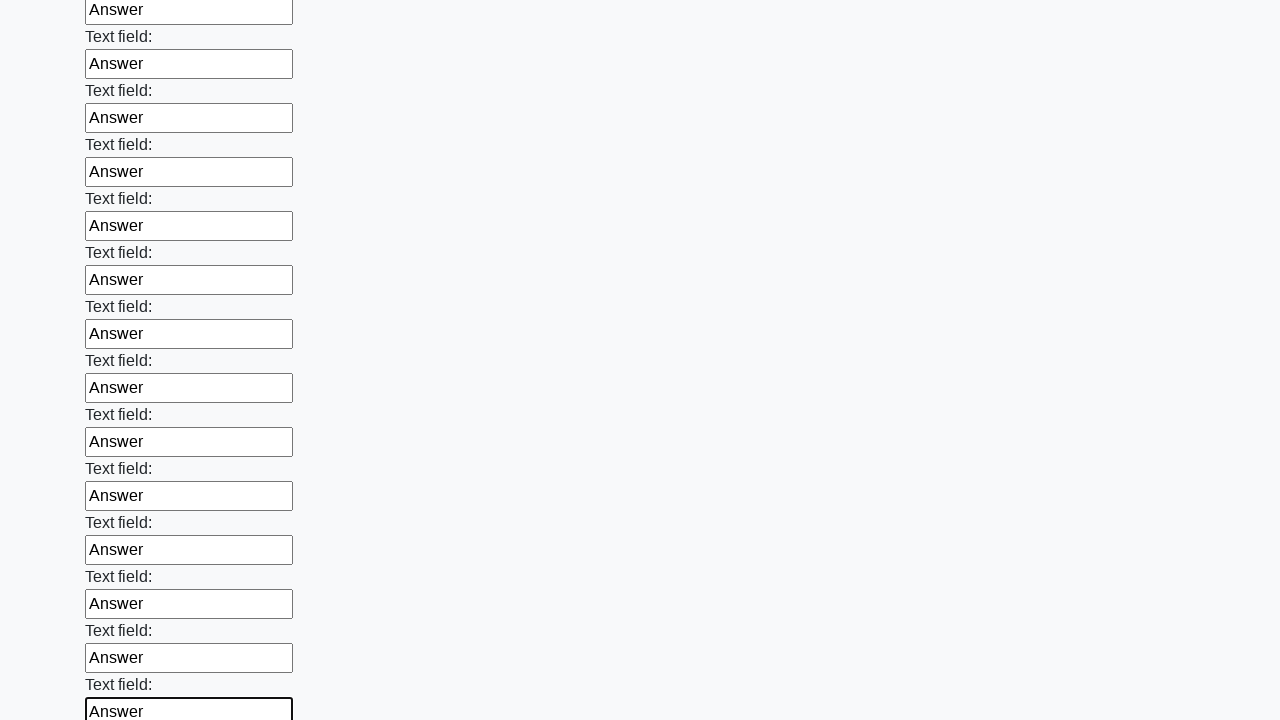

Filled input field with 'Answer' on input >> nth=55
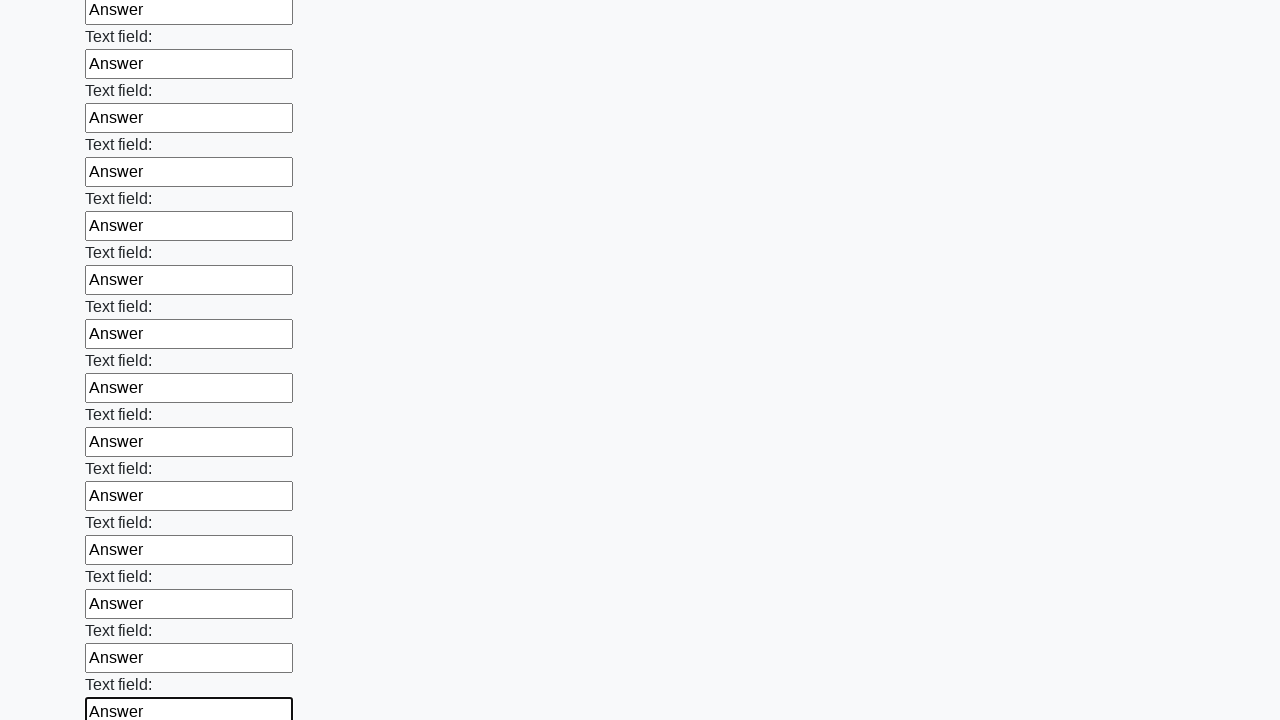

Filled input field with 'Answer' on input >> nth=56
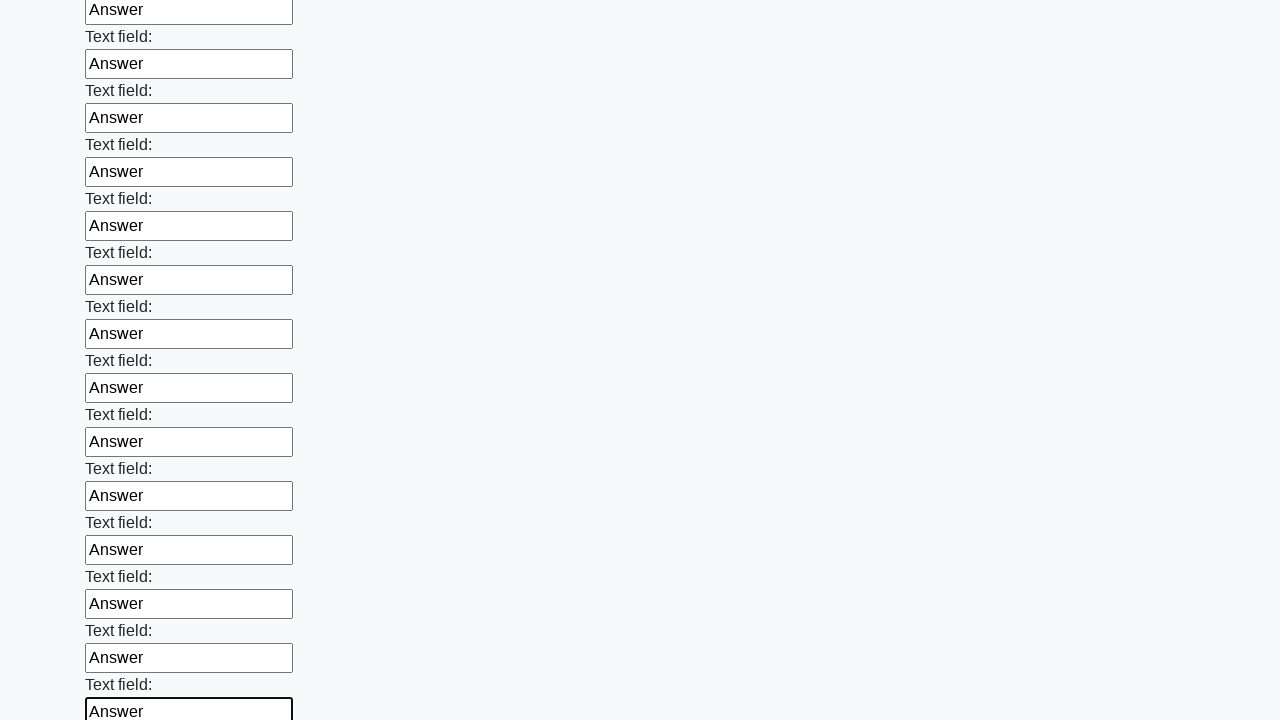

Filled input field with 'Answer' on input >> nth=57
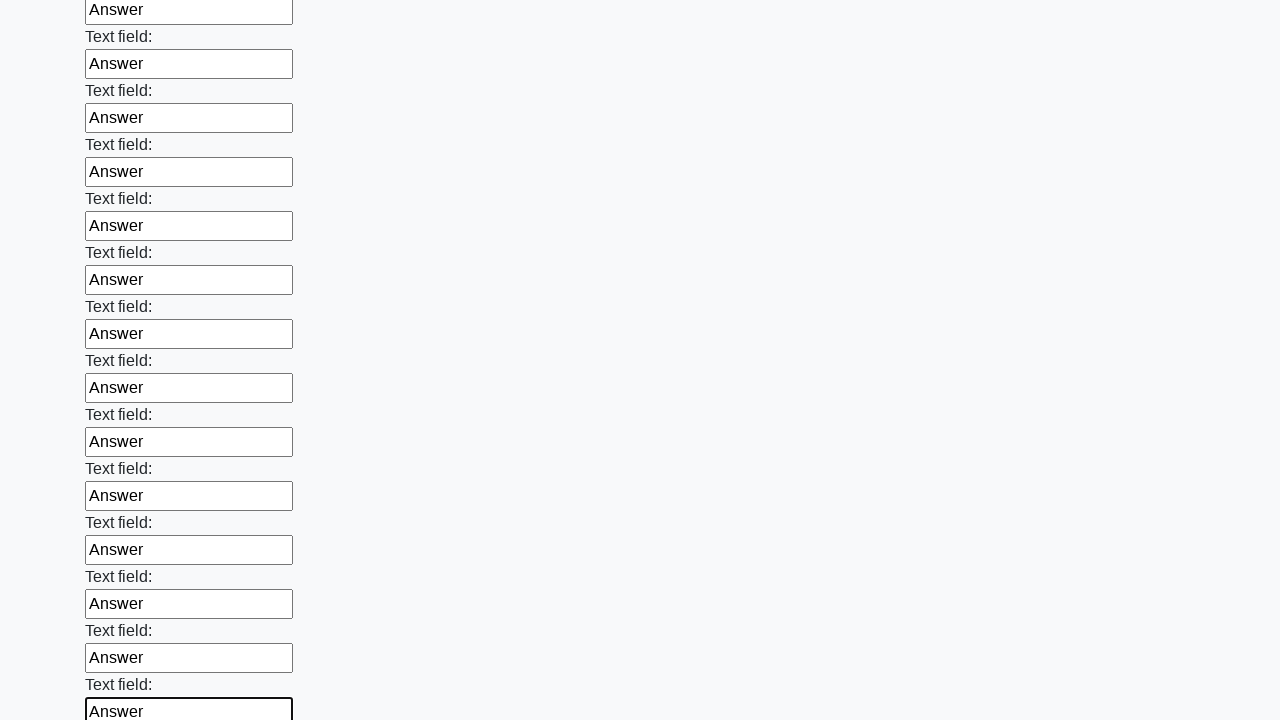

Filled input field with 'Answer' on input >> nth=58
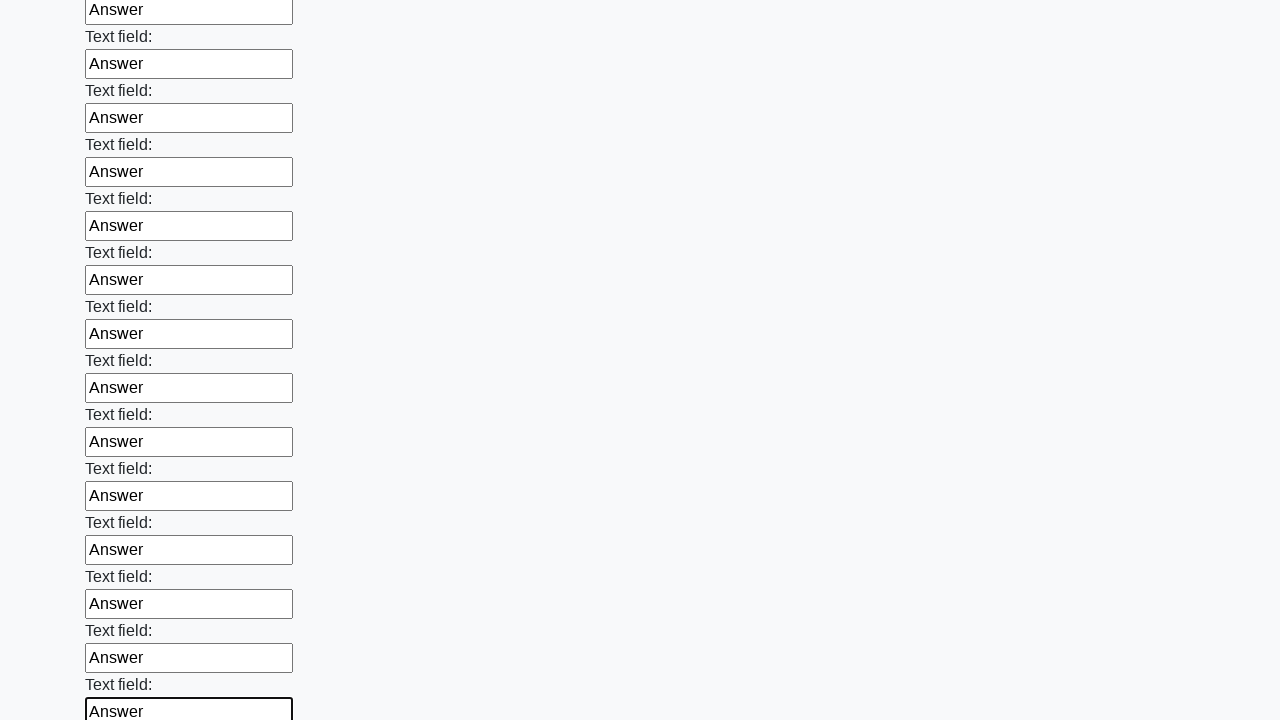

Filled input field with 'Answer' on input >> nth=59
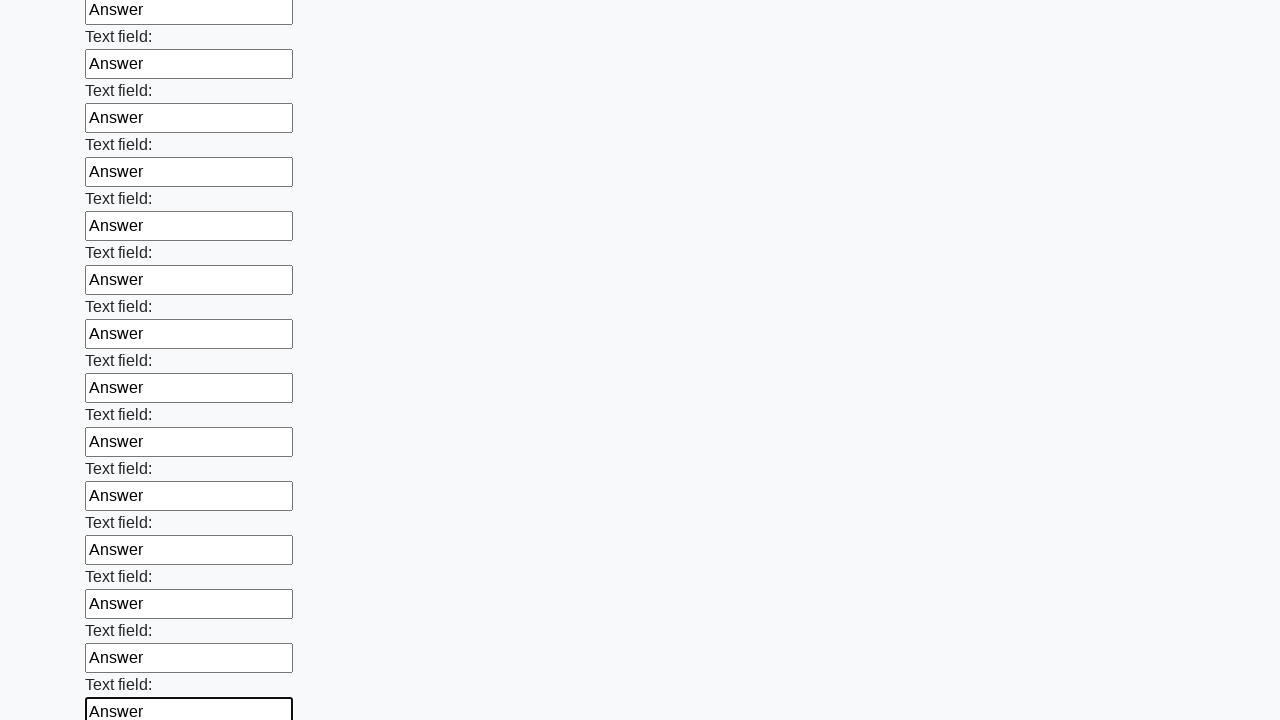

Filled input field with 'Answer' on input >> nth=60
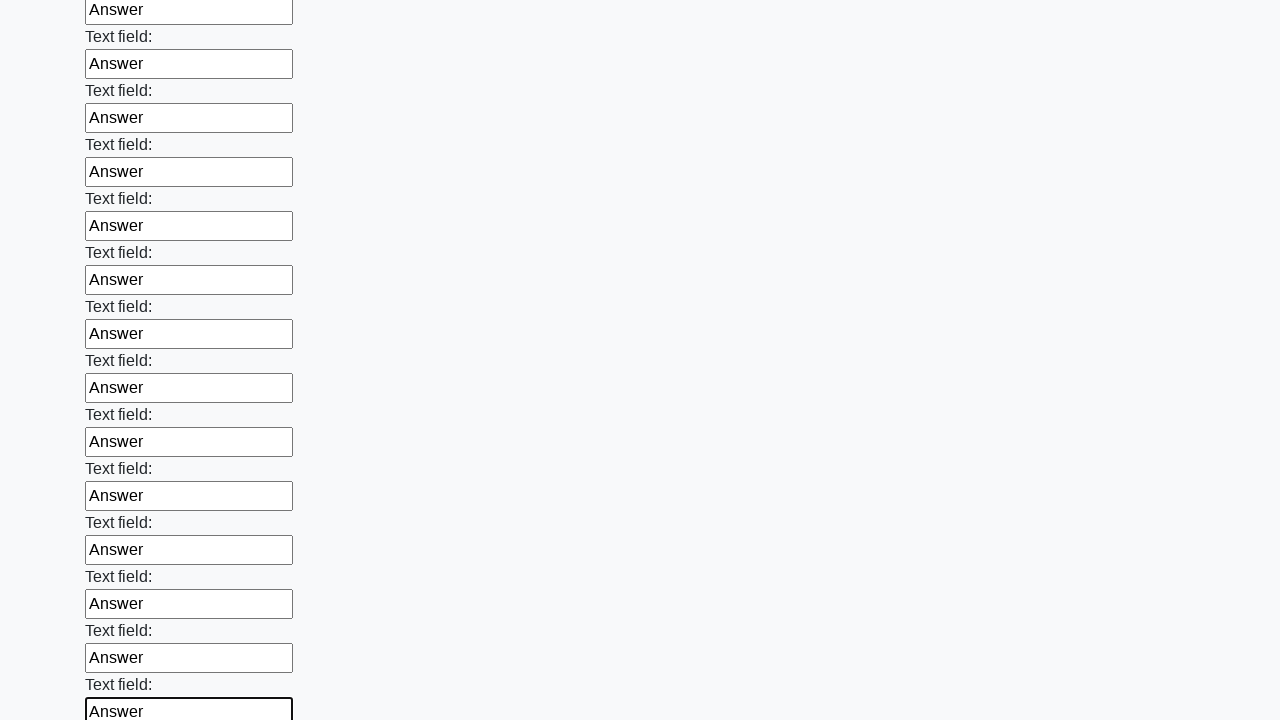

Filled input field with 'Answer' on input >> nth=61
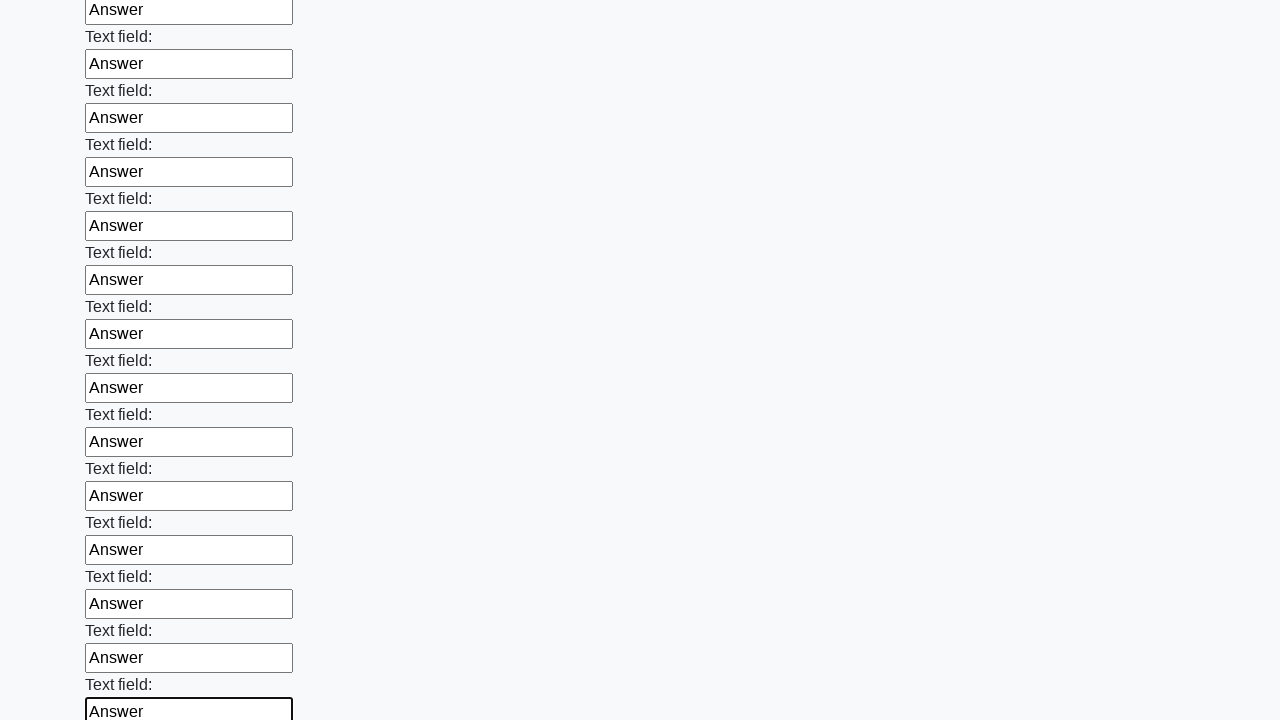

Filled input field with 'Answer' on input >> nth=62
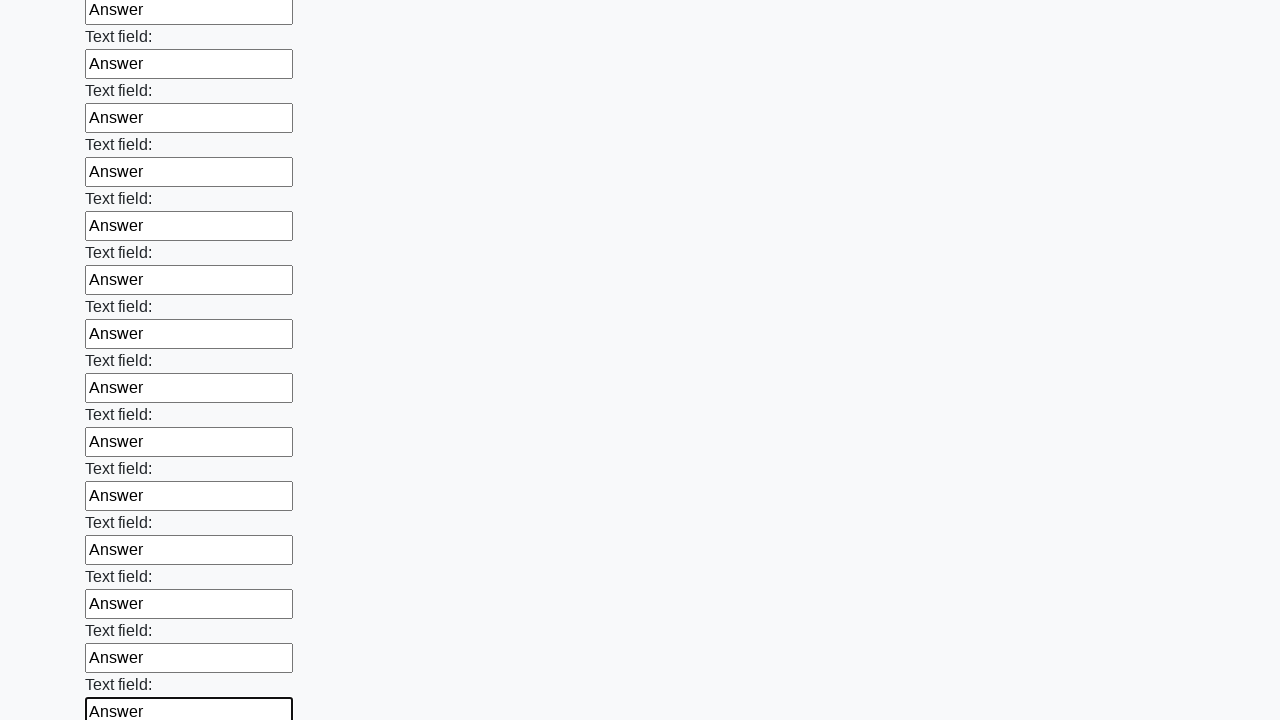

Filled input field with 'Answer' on input >> nth=63
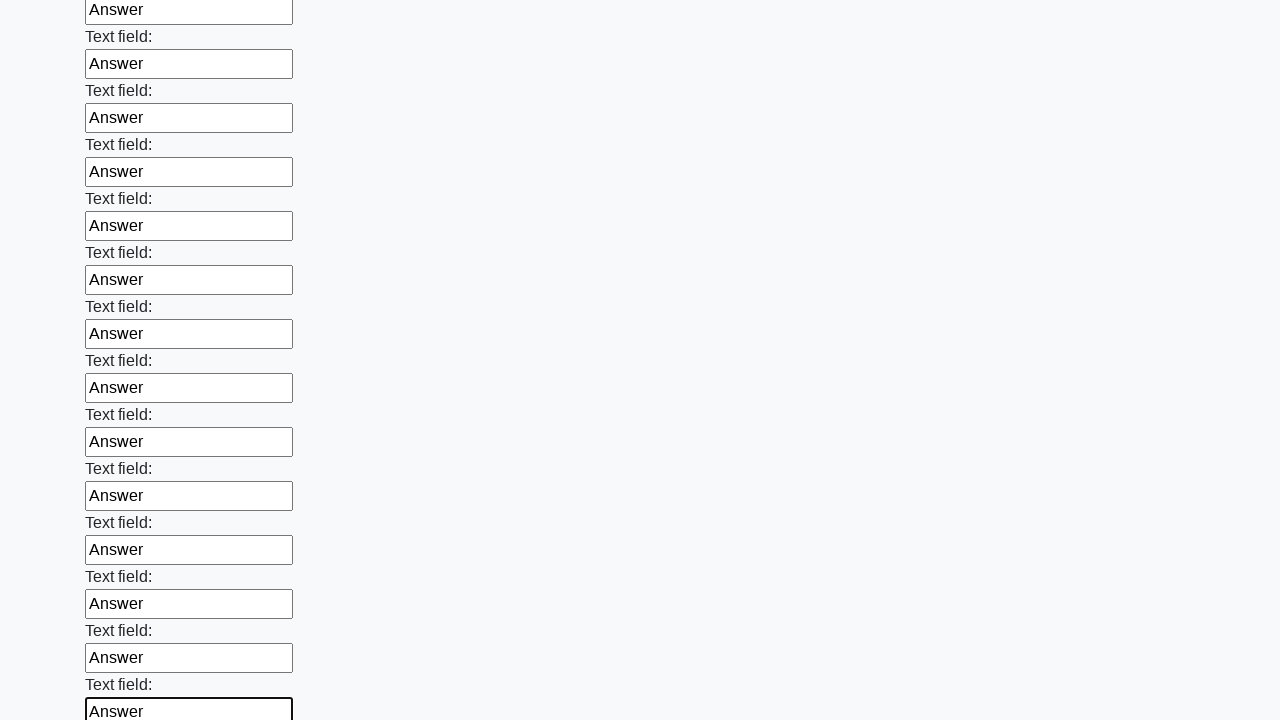

Filled input field with 'Answer' on input >> nth=64
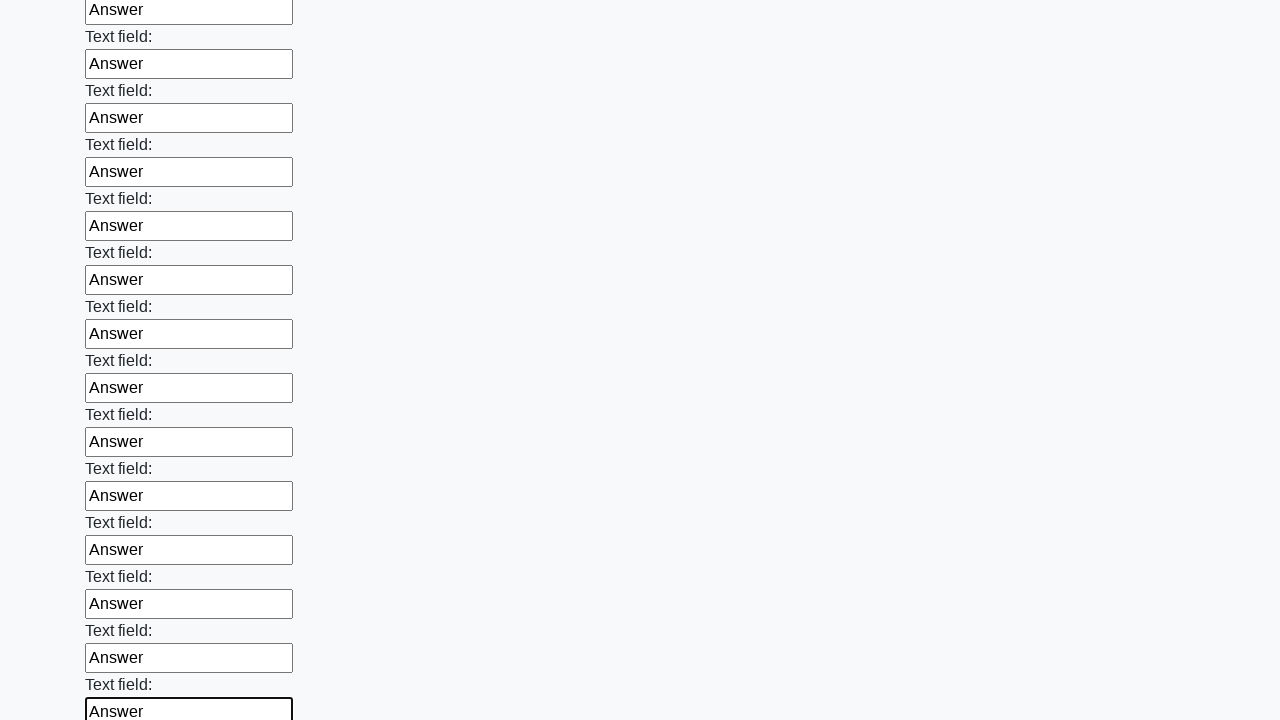

Filled input field with 'Answer' on input >> nth=65
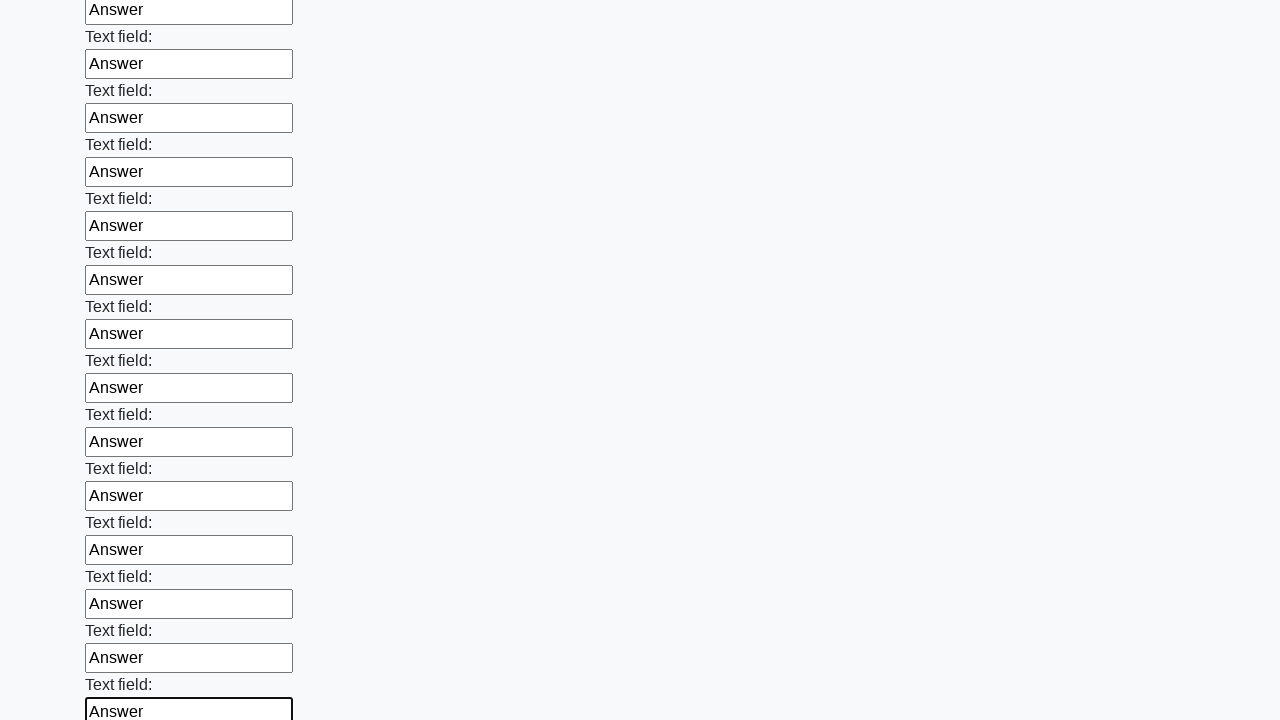

Filled input field with 'Answer' on input >> nth=66
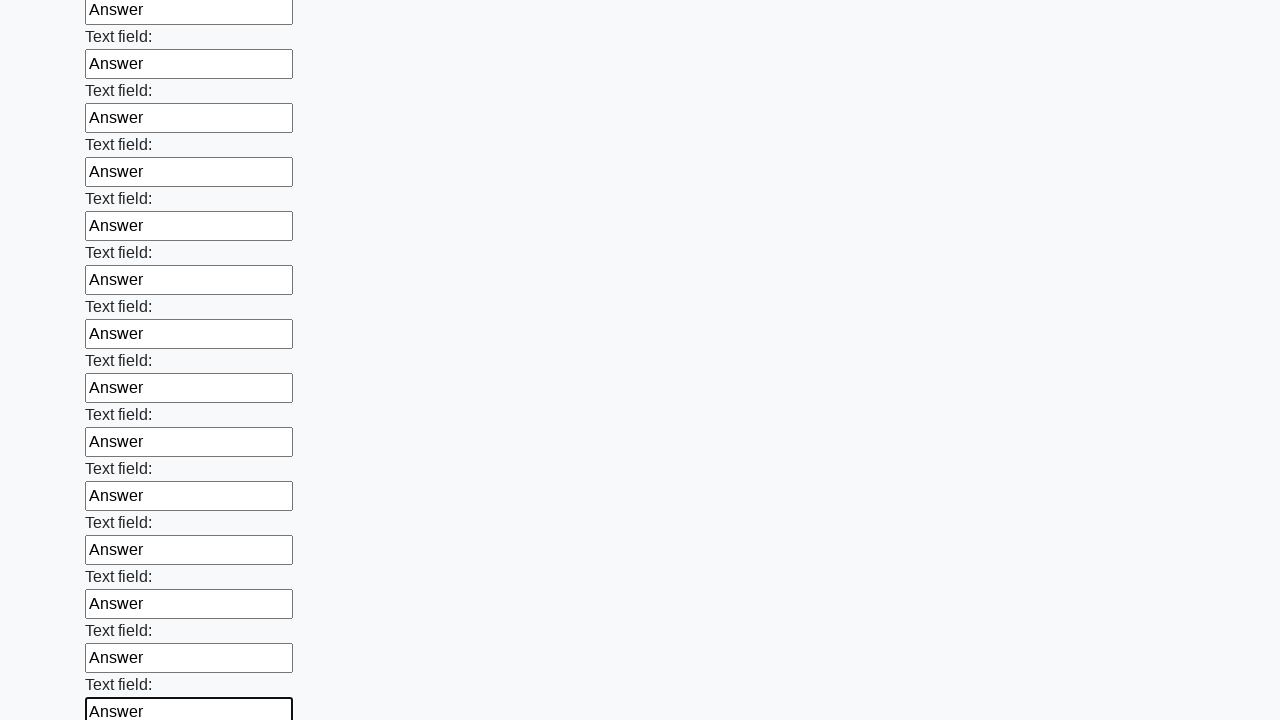

Filled input field with 'Answer' on input >> nth=67
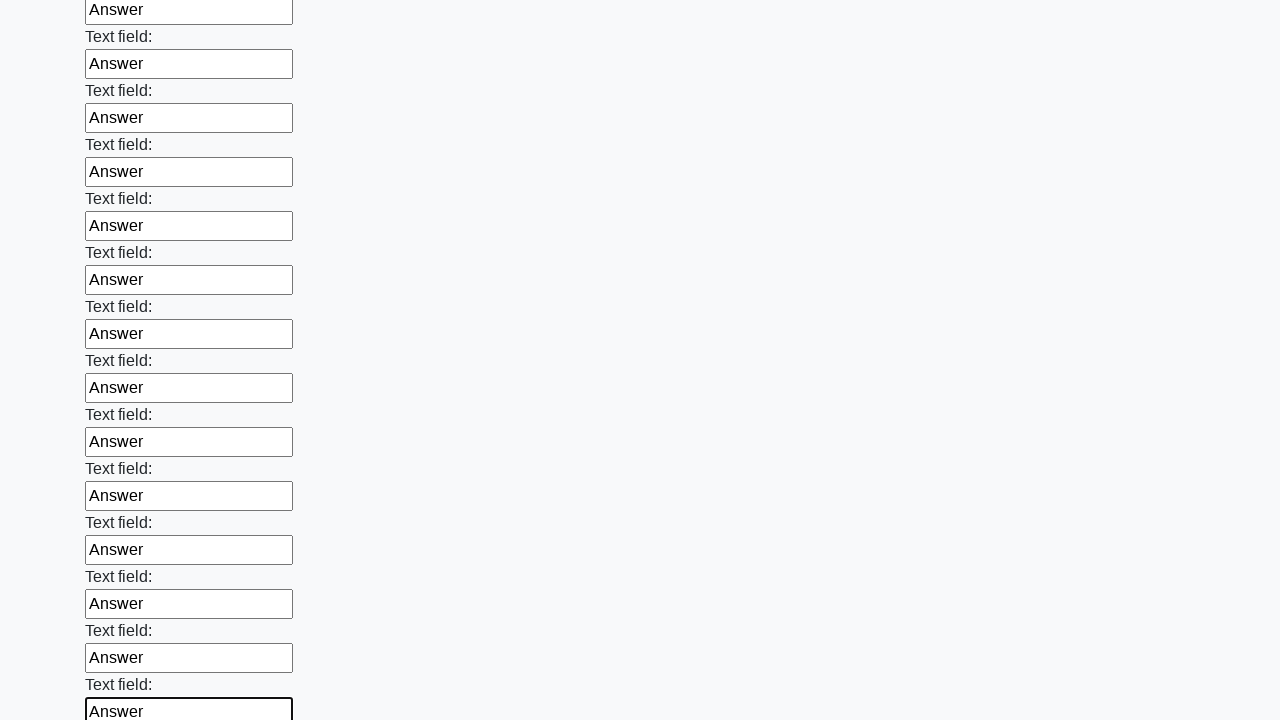

Filled input field with 'Answer' on input >> nth=68
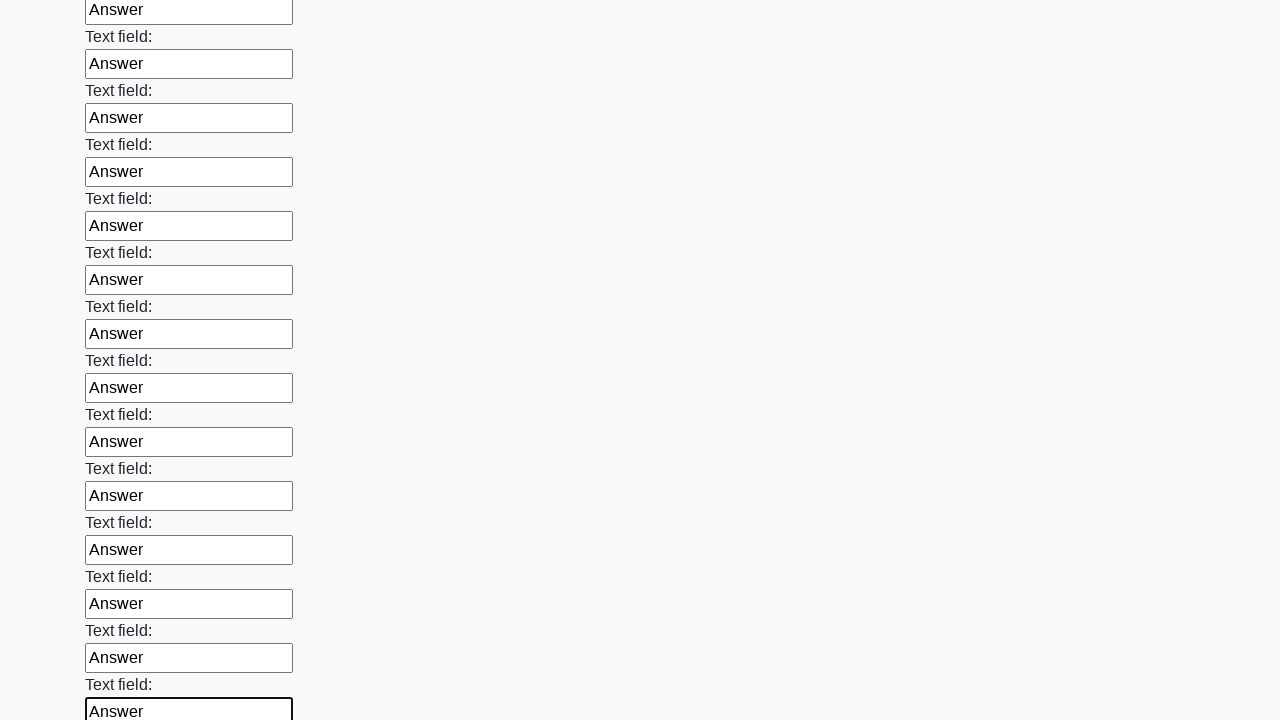

Filled input field with 'Answer' on input >> nth=69
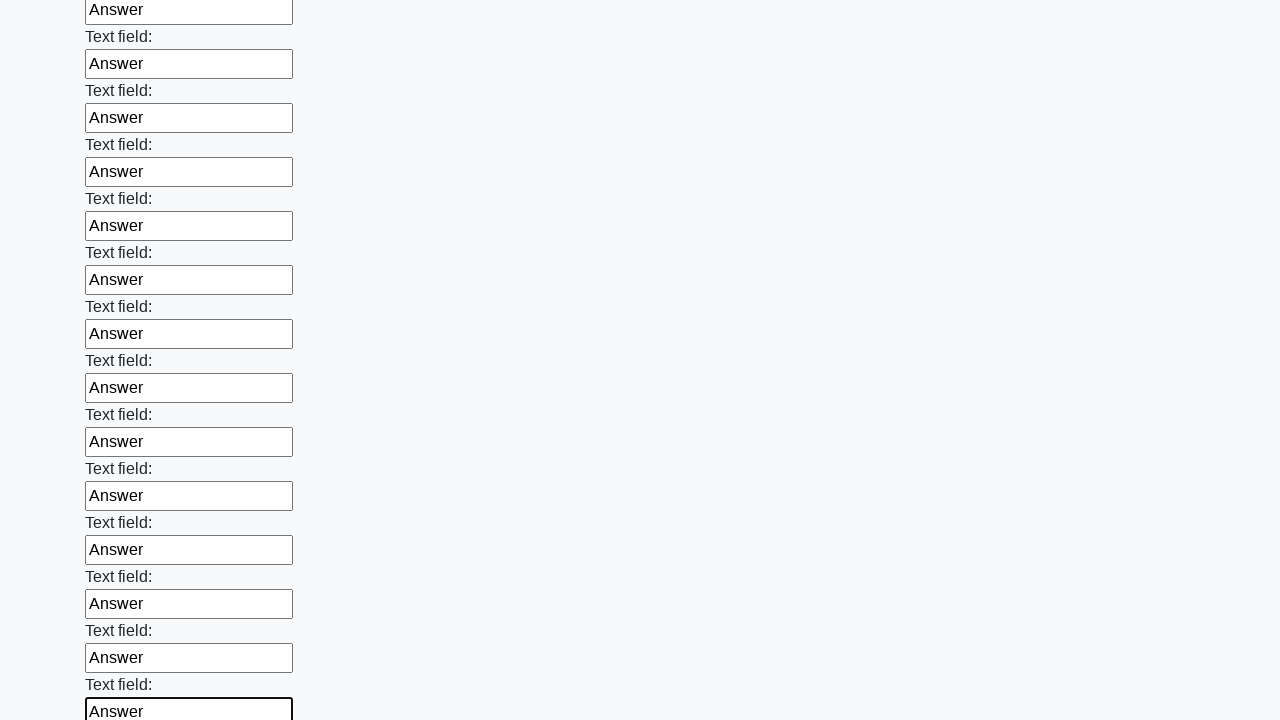

Filled input field with 'Answer' on input >> nth=70
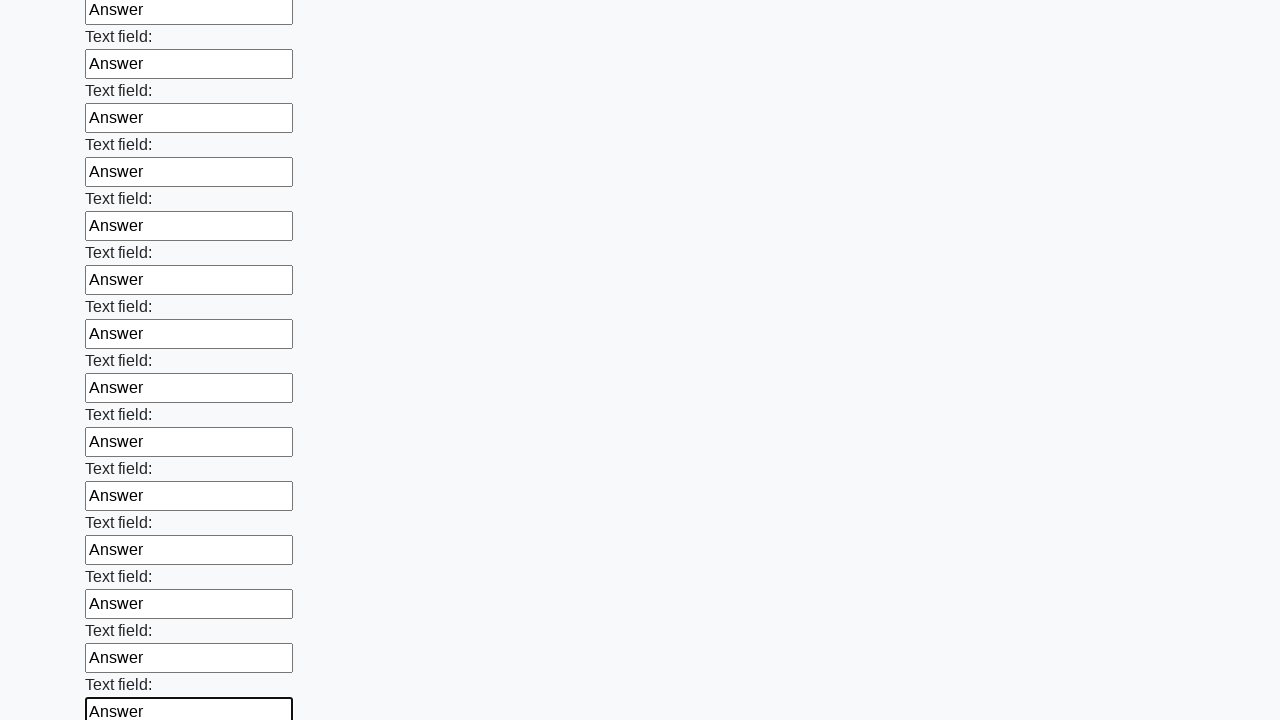

Filled input field with 'Answer' on input >> nth=71
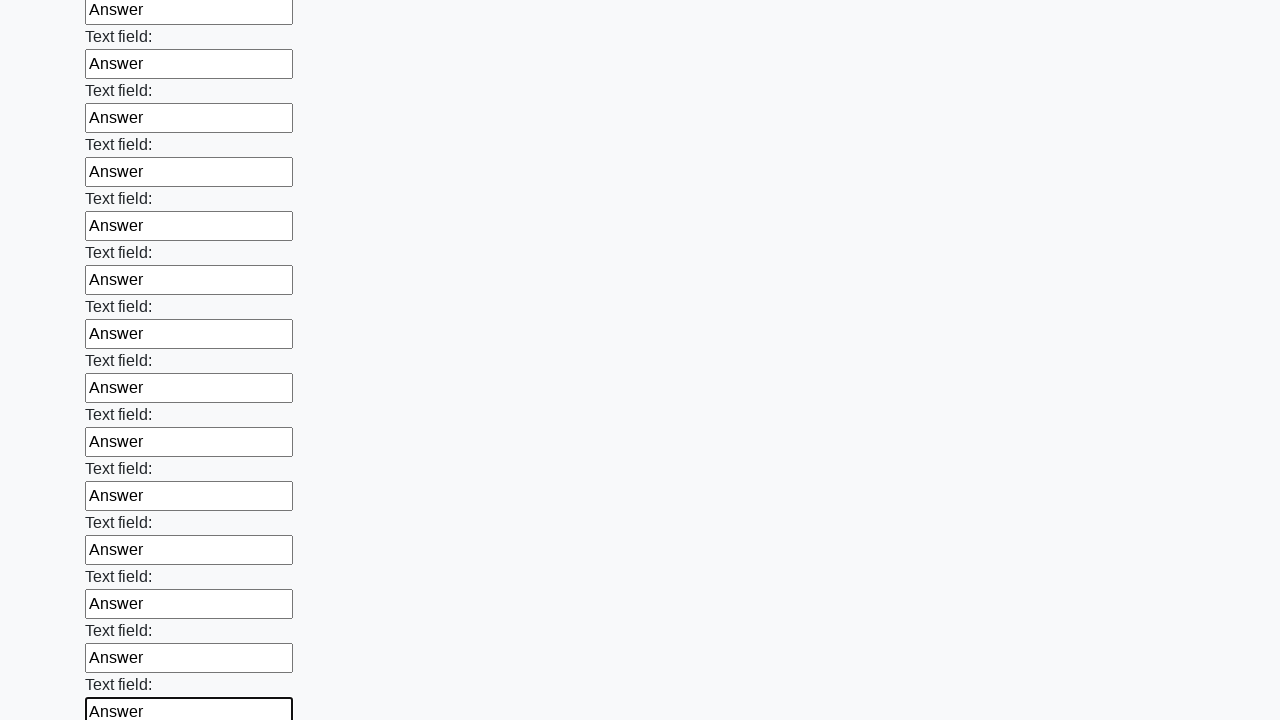

Filled input field with 'Answer' on input >> nth=72
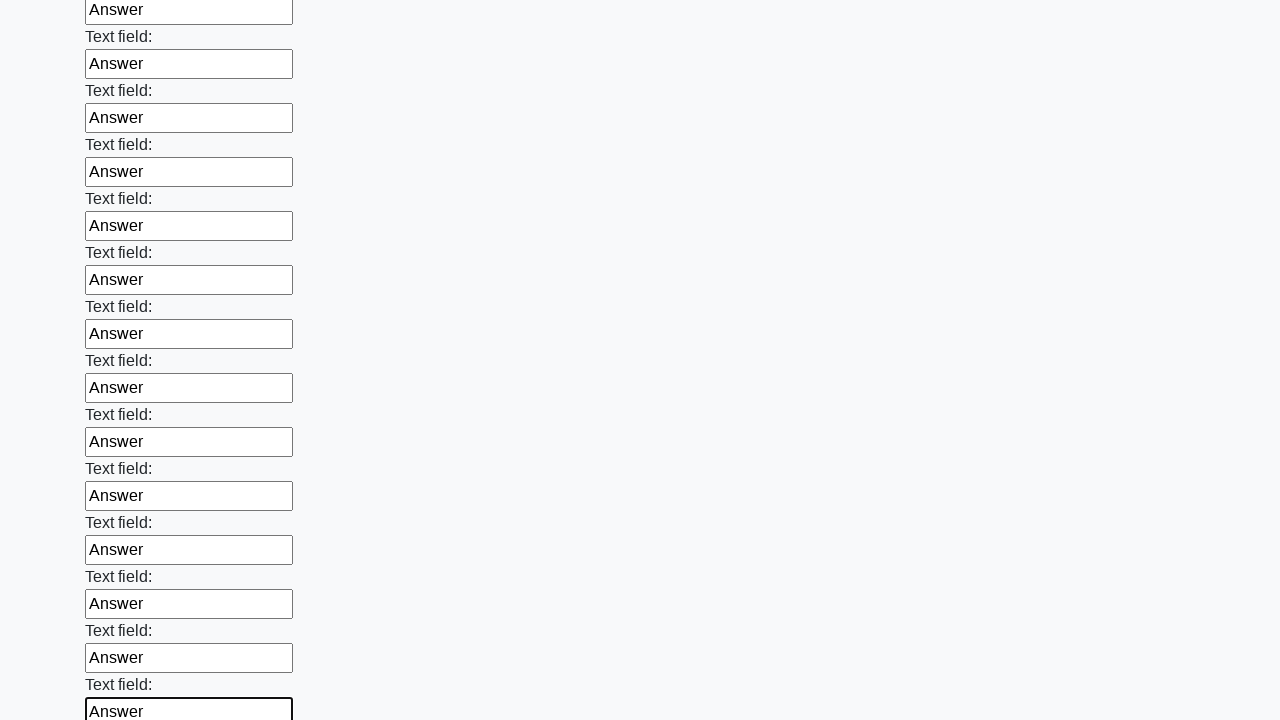

Filled input field with 'Answer' on input >> nth=73
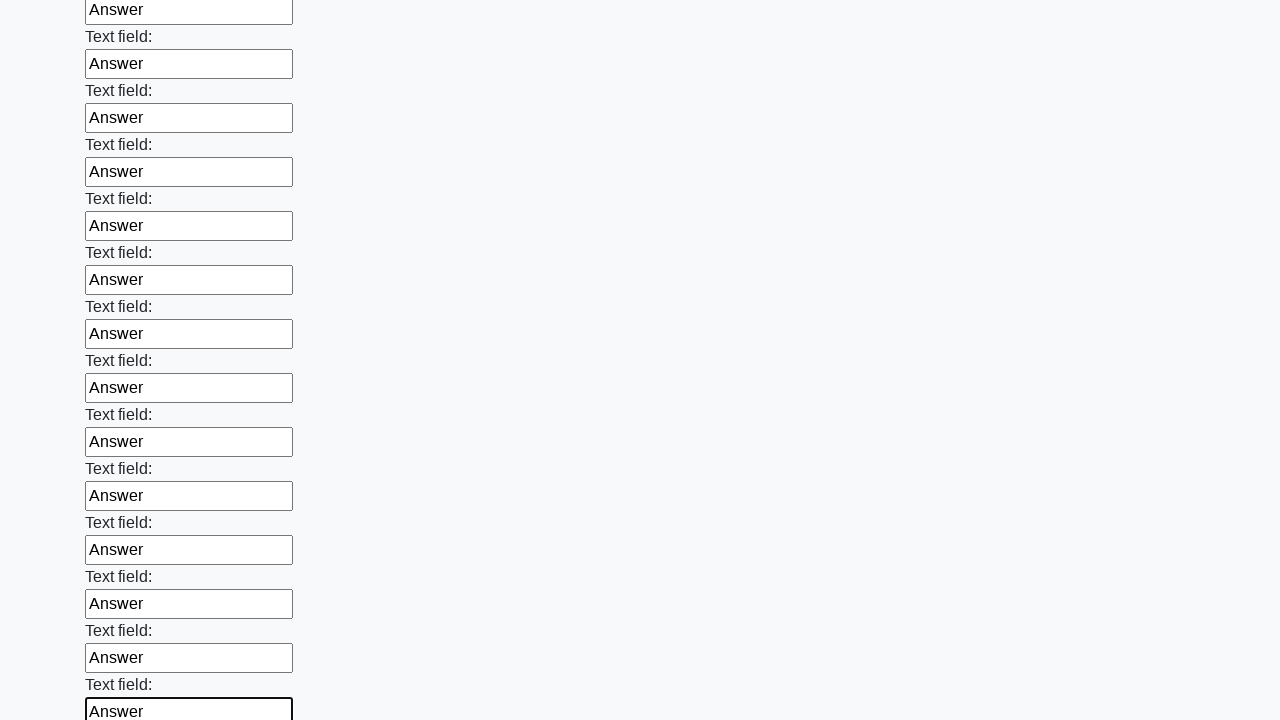

Filled input field with 'Answer' on input >> nth=74
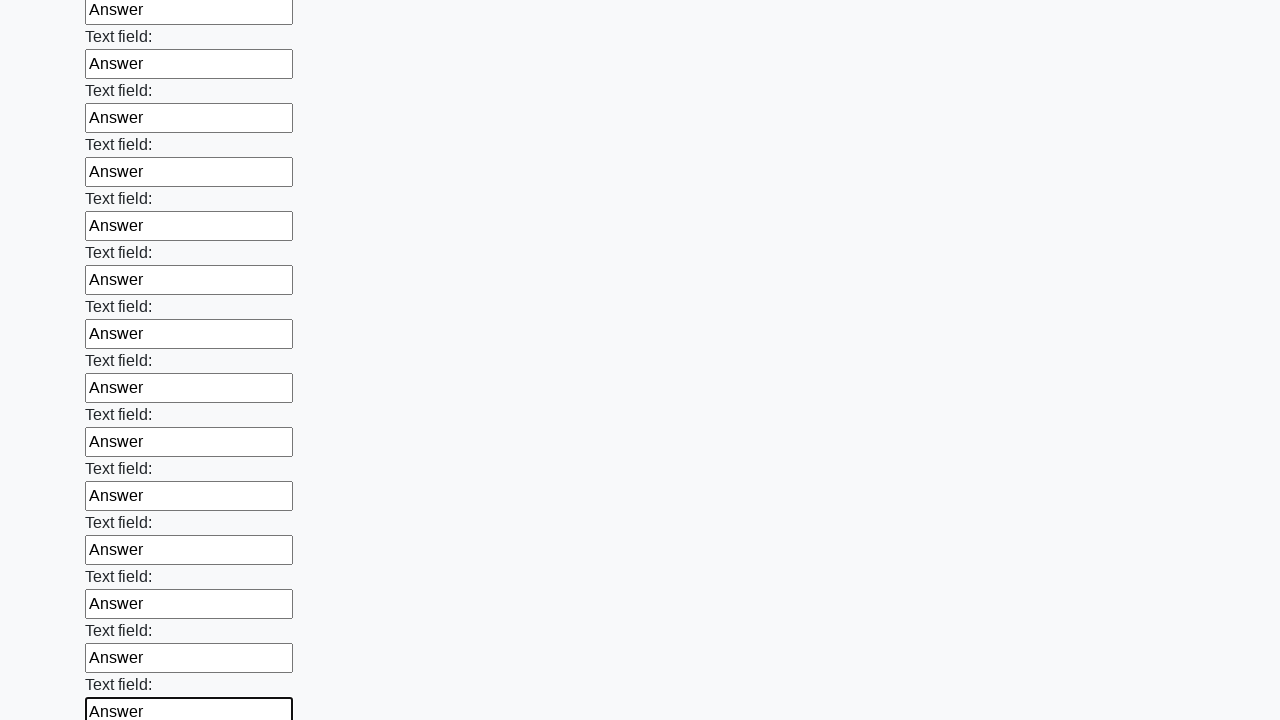

Filled input field with 'Answer' on input >> nth=75
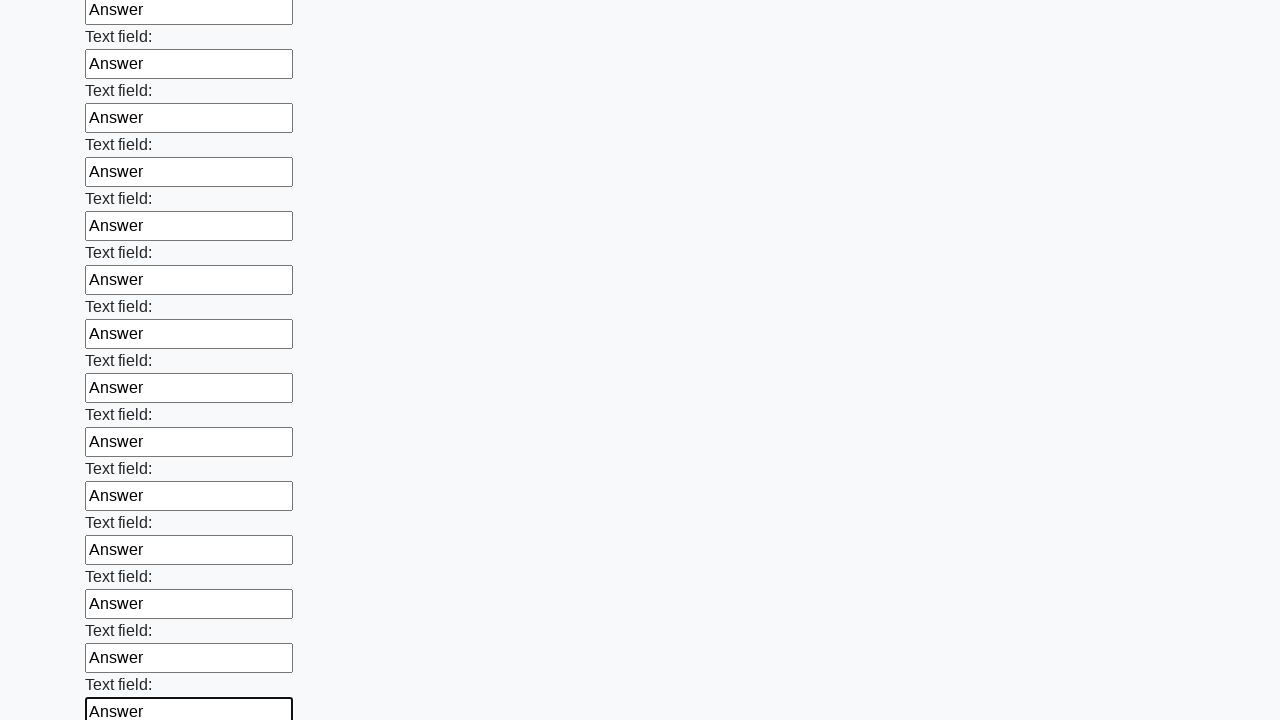

Filled input field with 'Answer' on input >> nth=76
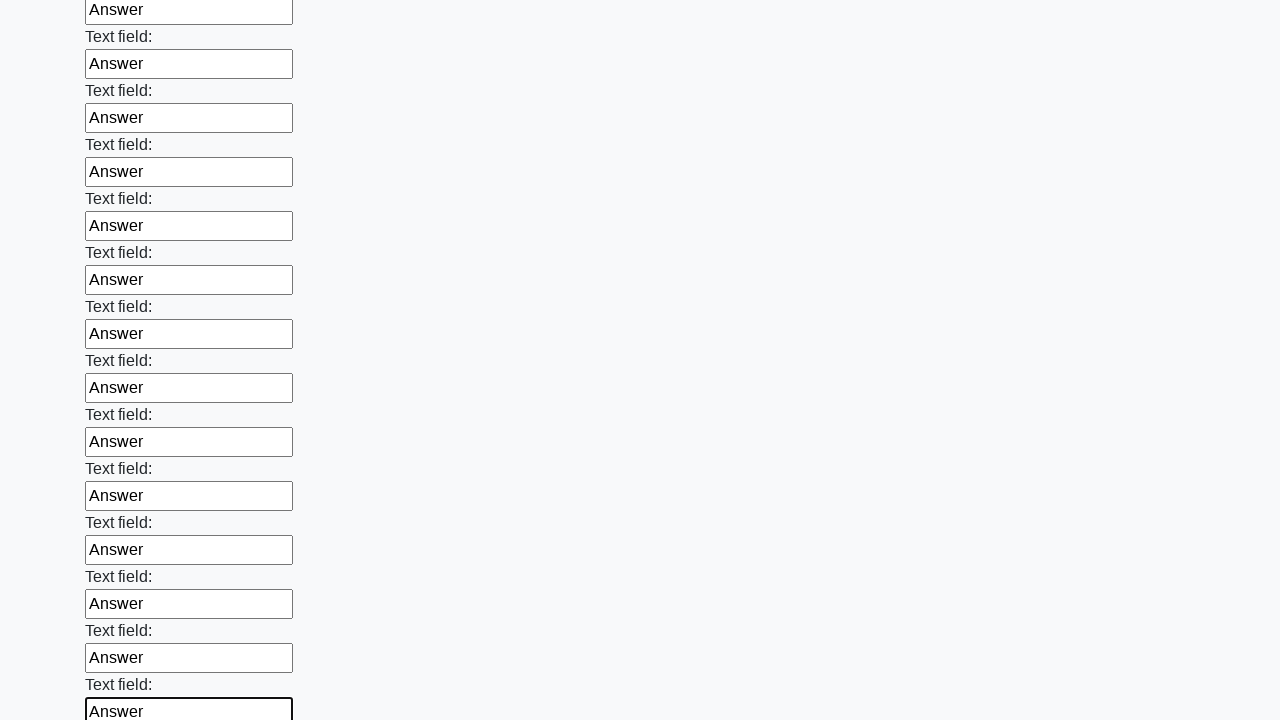

Filled input field with 'Answer' on input >> nth=77
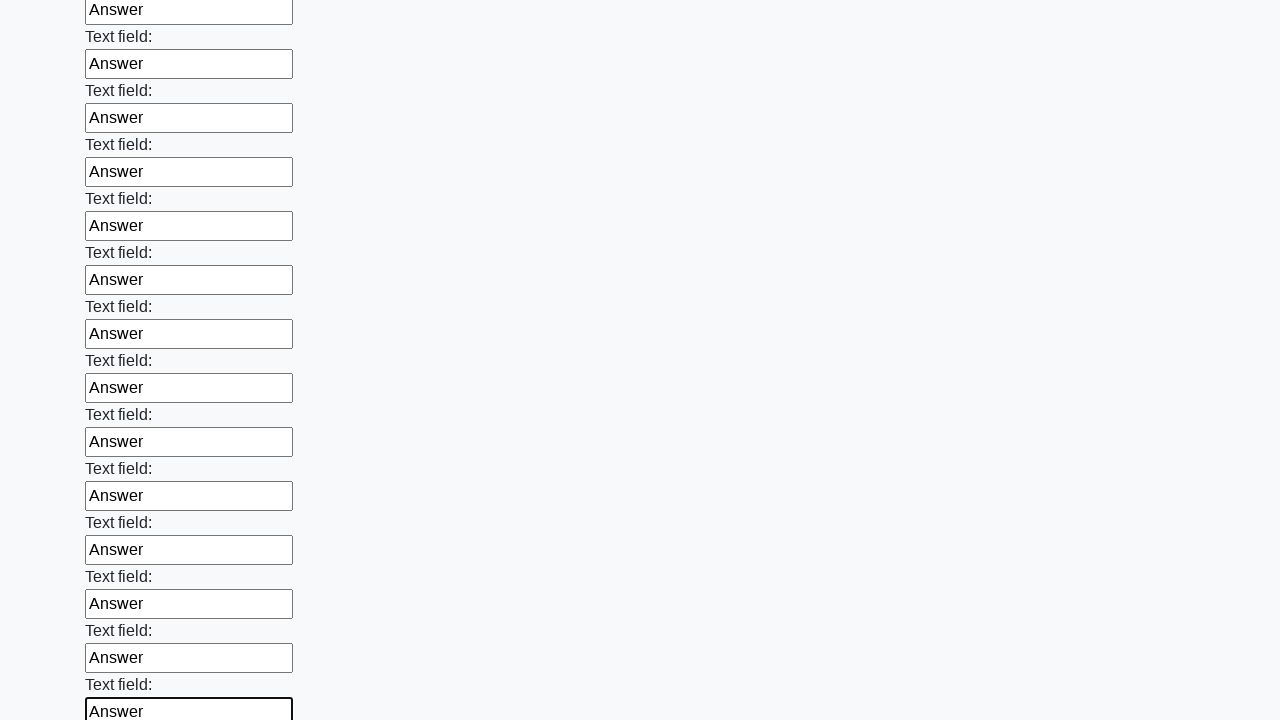

Filled input field with 'Answer' on input >> nth=78
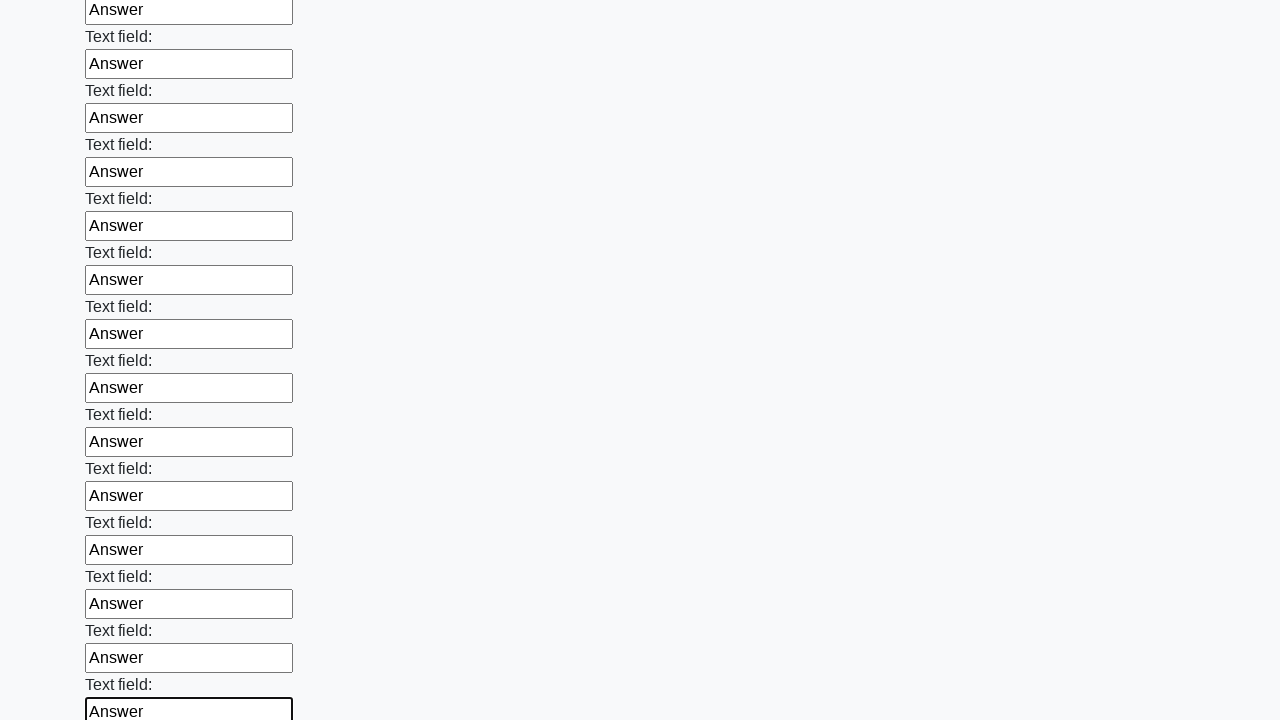

Filled input field with 'Answer' on input >> nth=79
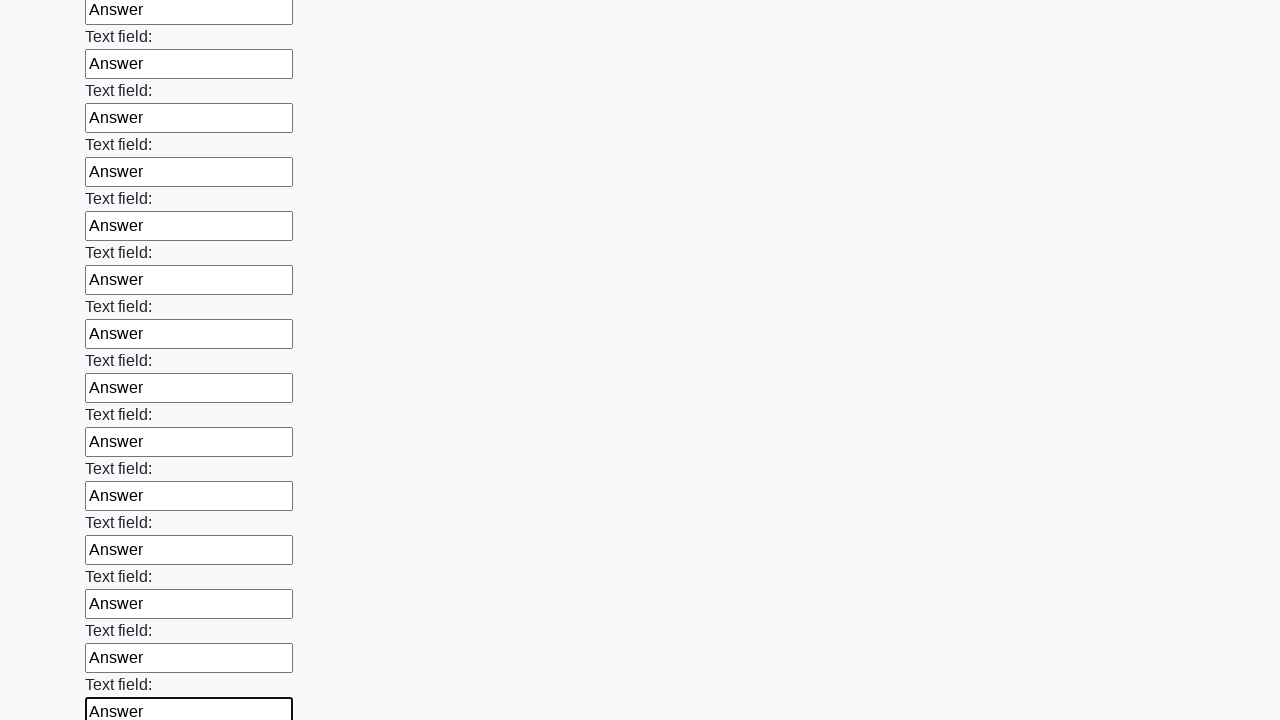

Filled input field with 'Answer' on input >> nth=80
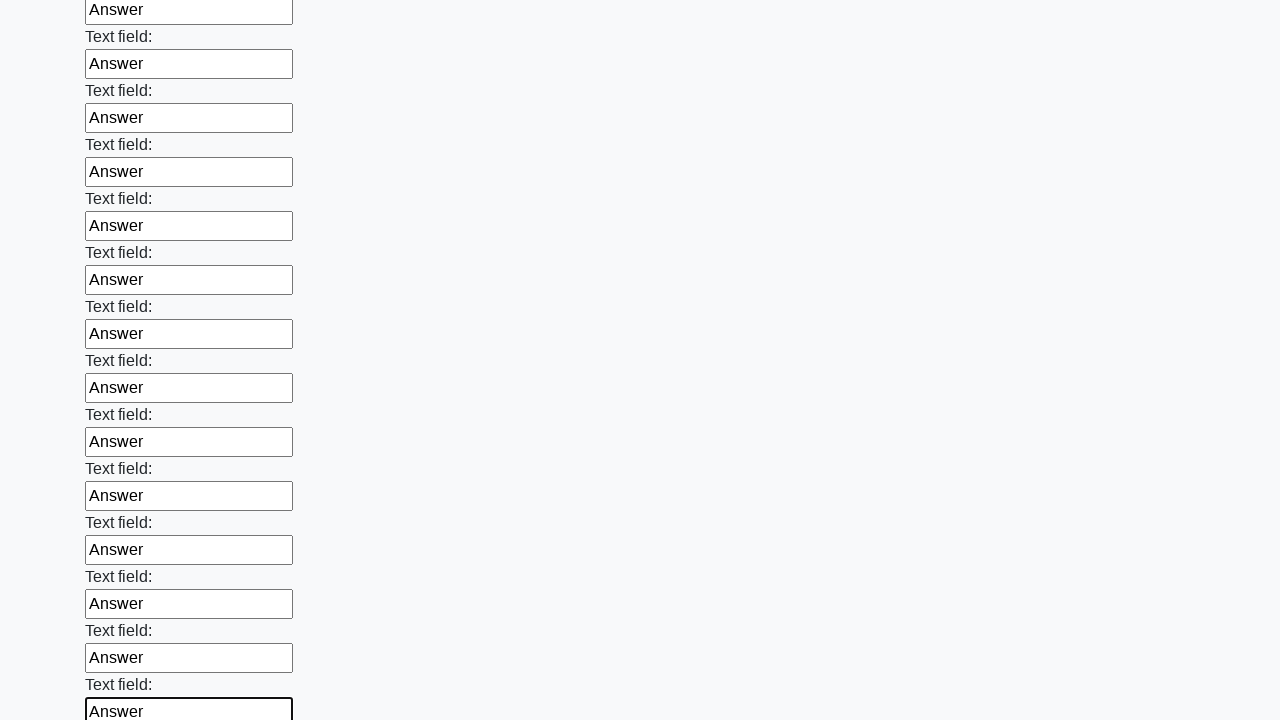

Filled input field with 'Answer' on input >> nth=81
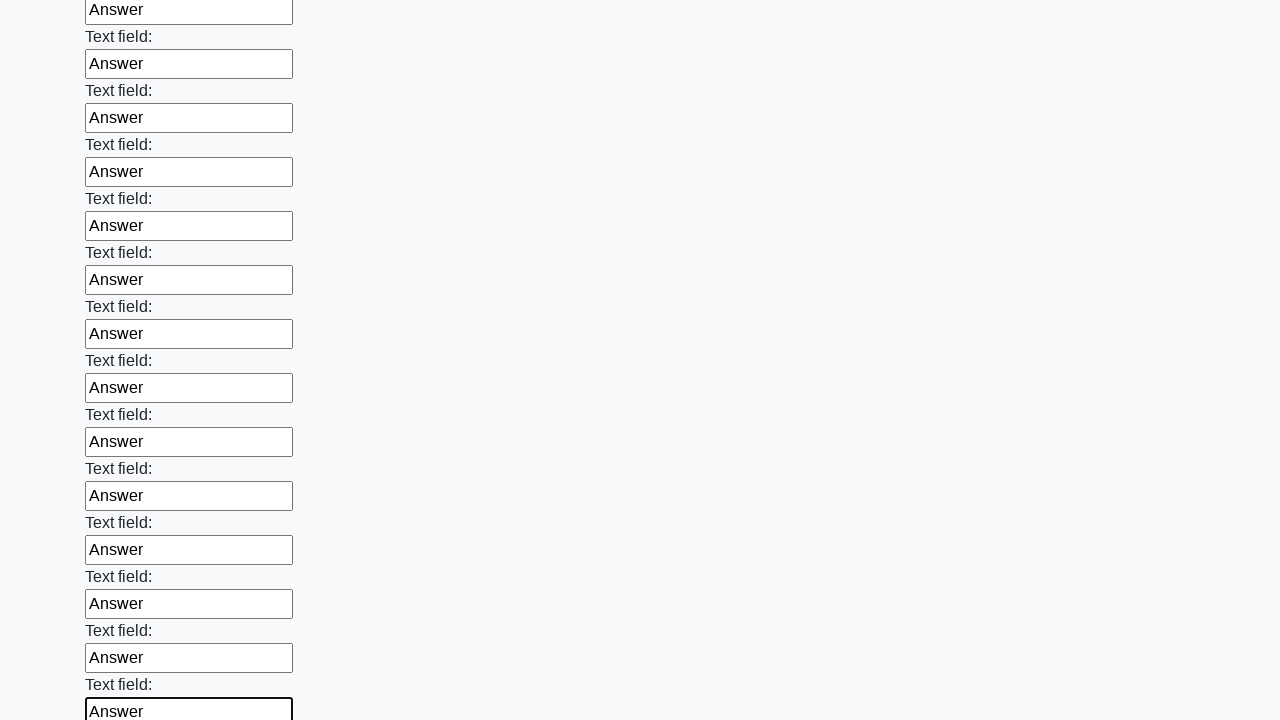

Filled input field with 'Answer' on input >> nth=82
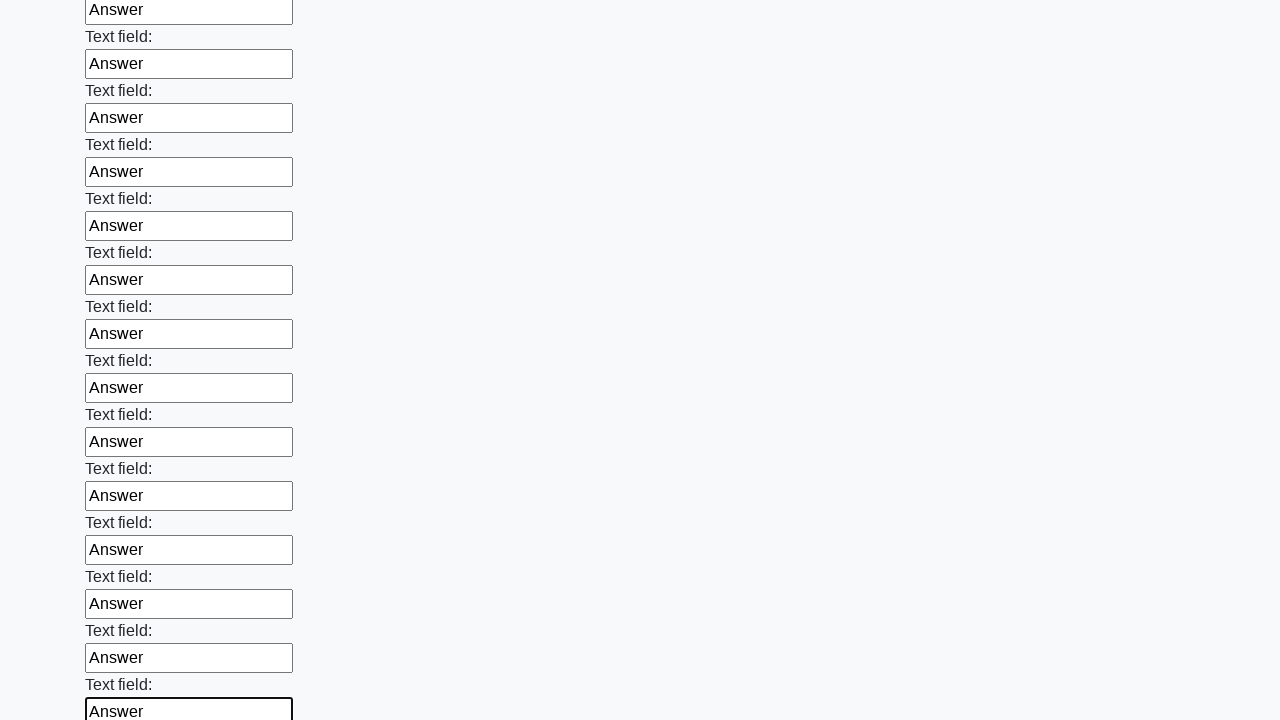

Filled input field with 'Answer' on input >> nth=83
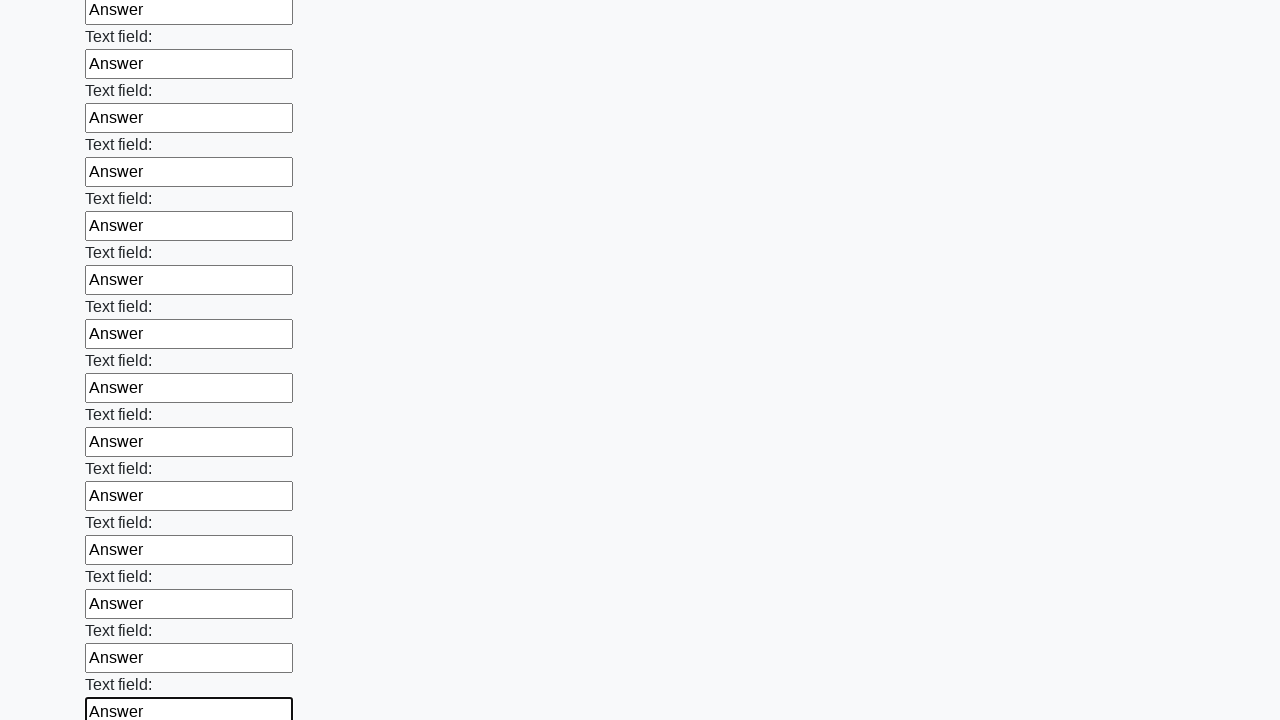

Filled input field with 'Answer' on input >> nth=84
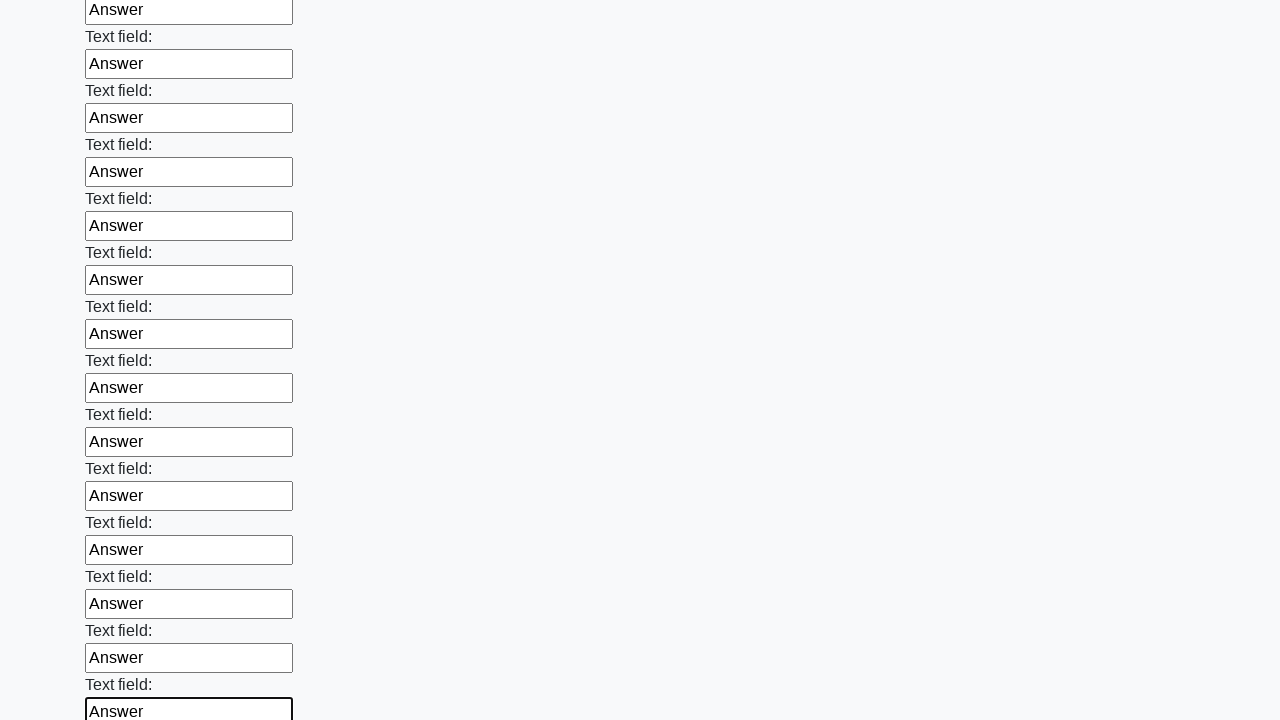

Filled input field with 'Answer' on input >> nth=85
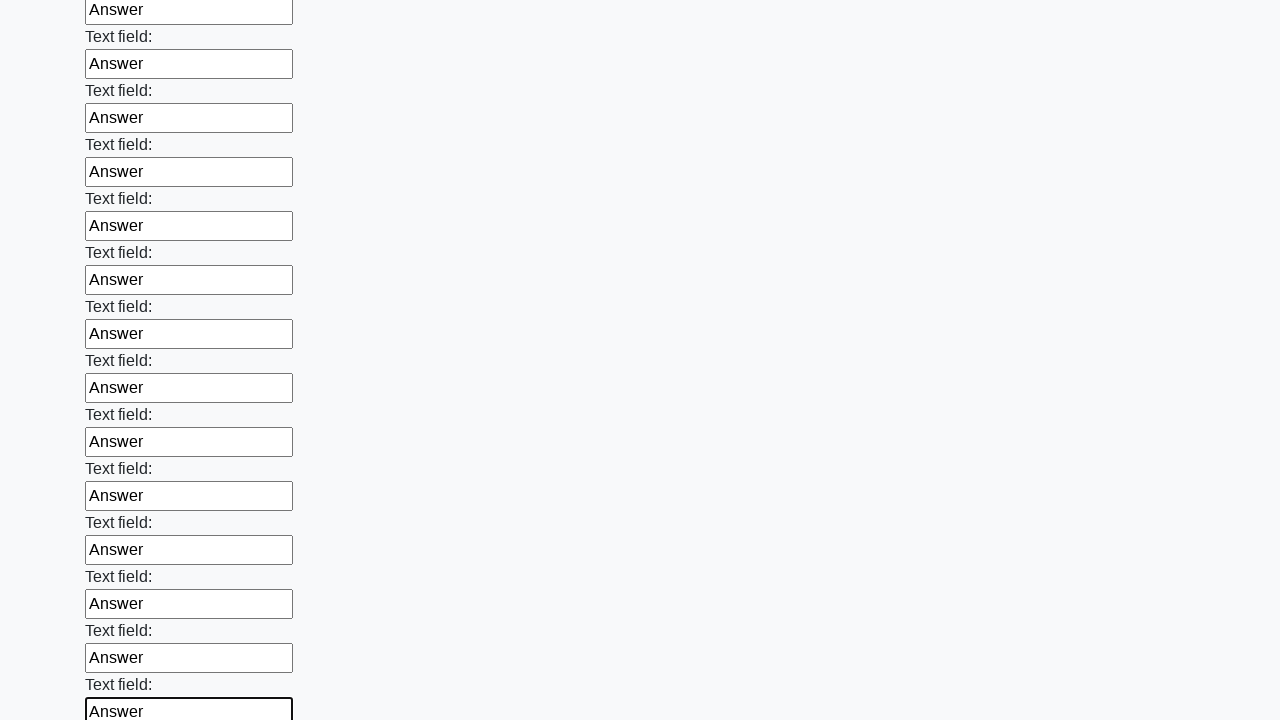

Filled input field with 'Answer' on input >> nth=86
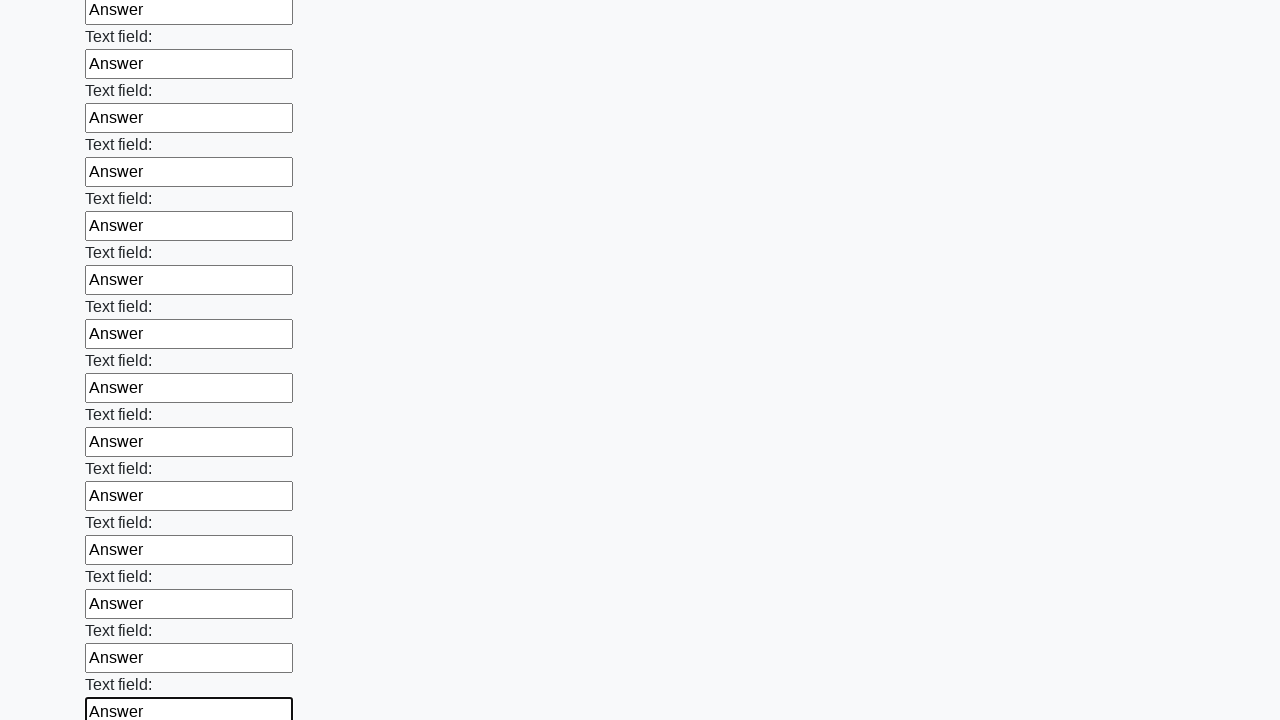

Filled input field with 'Answer' on input >> nth=87
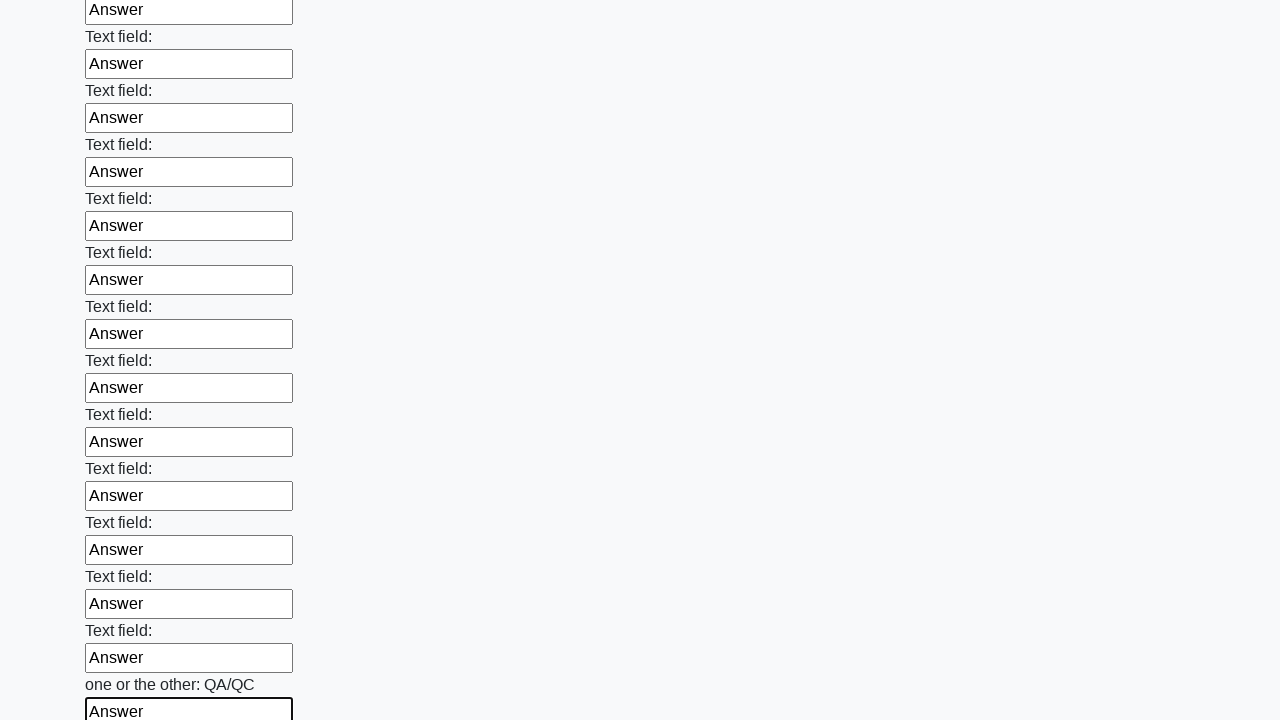

Filled input field with 'Answer' on input >> nth=88
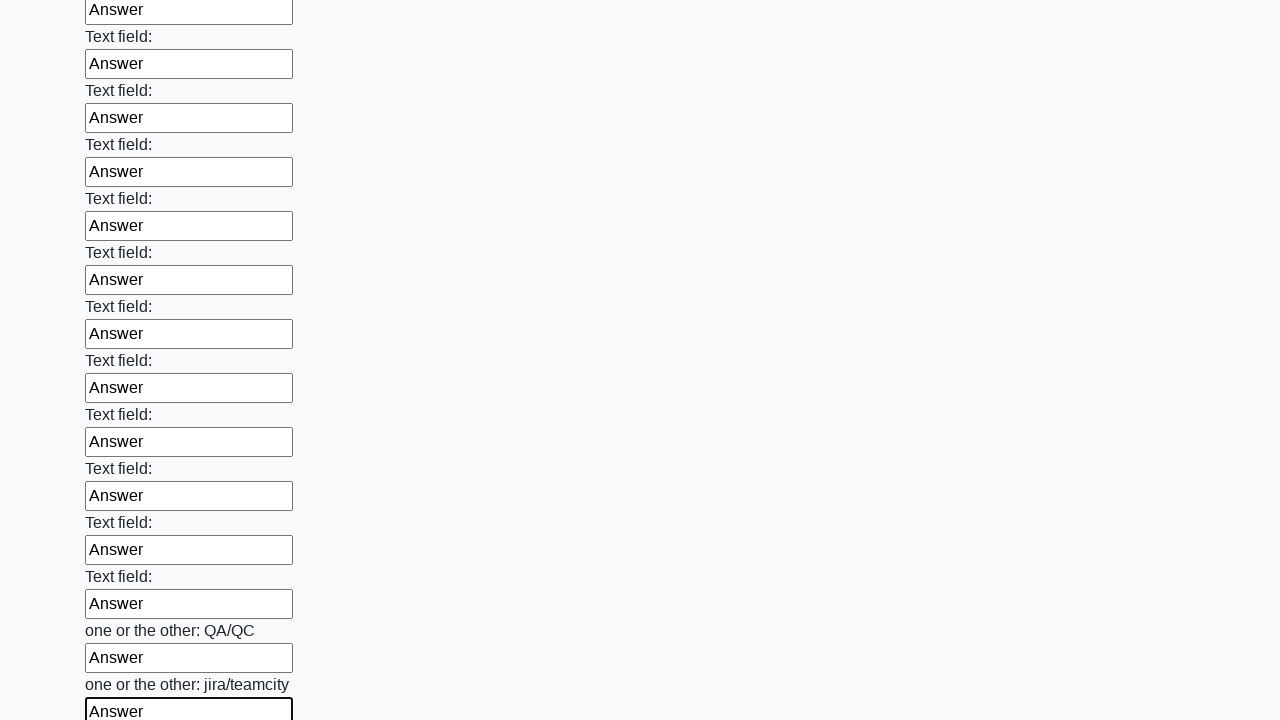

Filled input field with 'Answer' on input >> nth=89
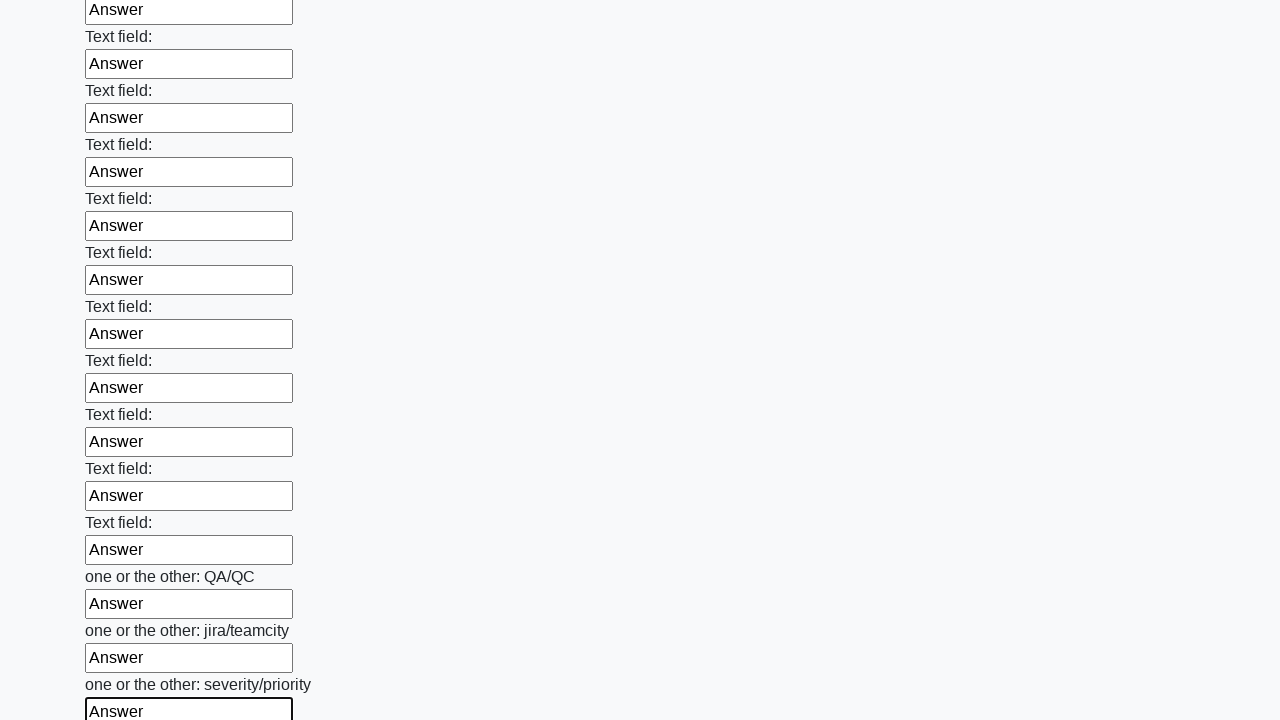

Filled input field with 'Answer' on input >> nth=90
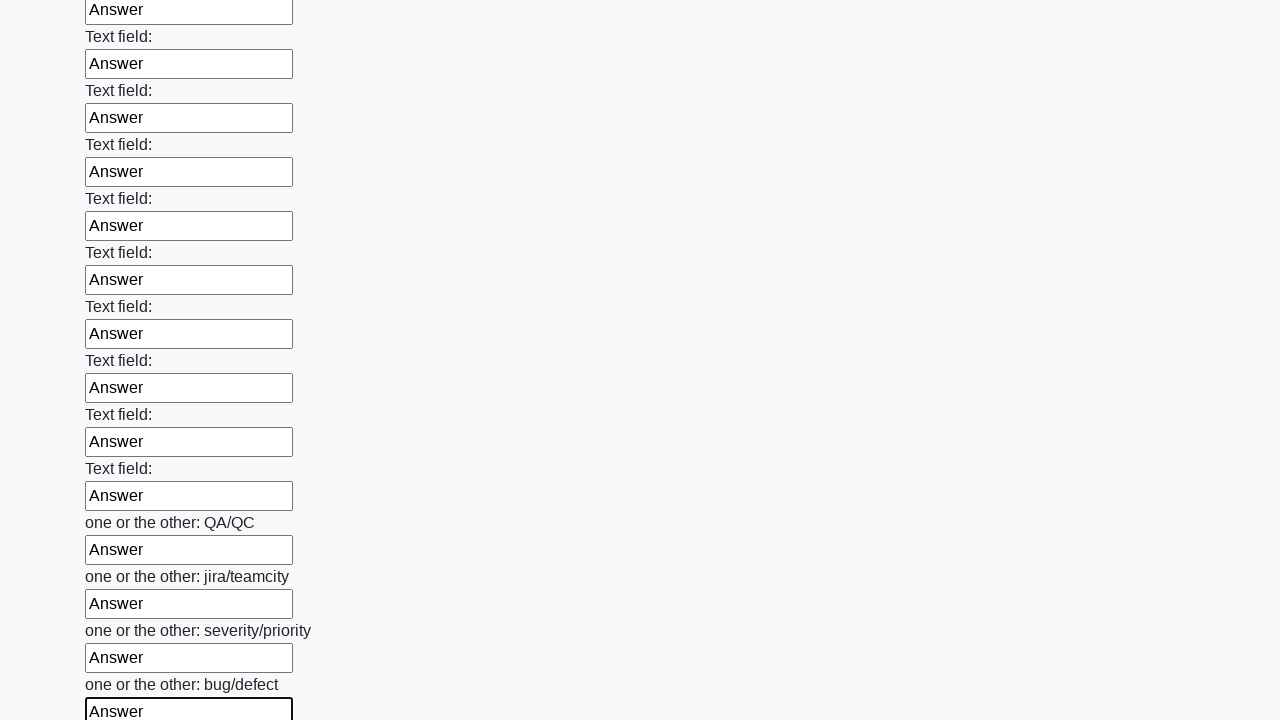

Filled input field with 'Answer' on input >> nth=91
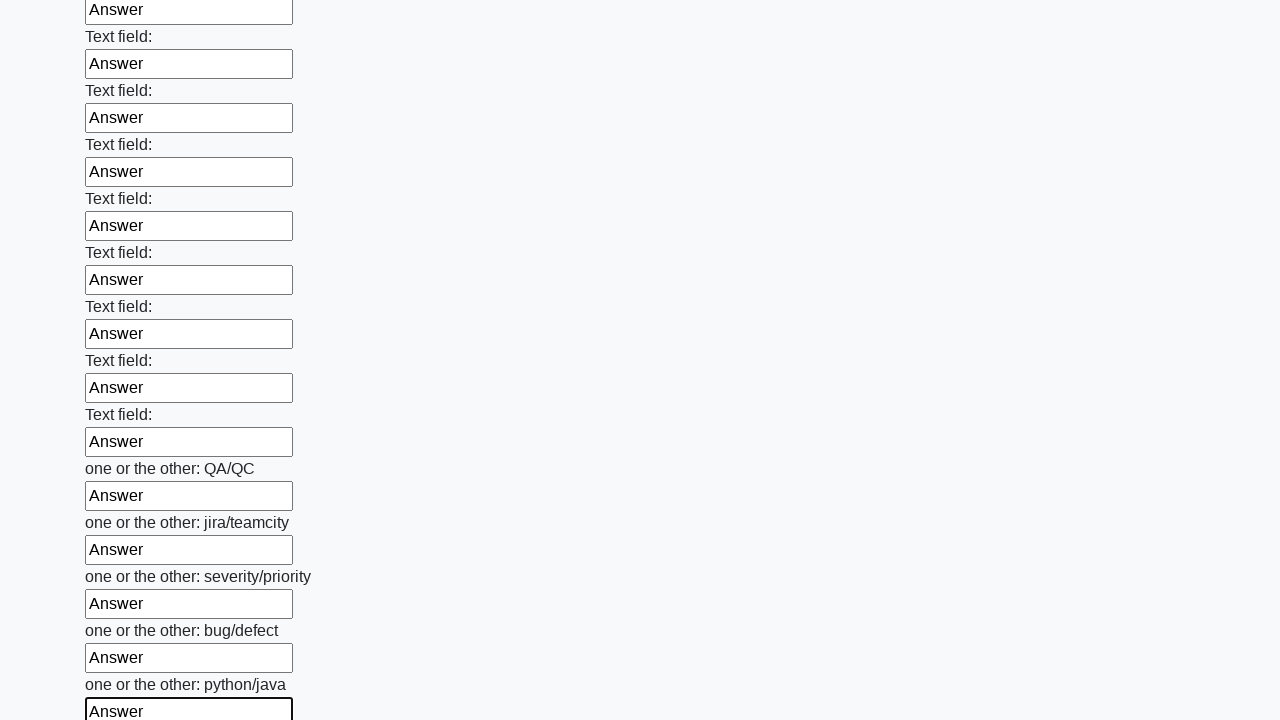

Filled input field with 'Answer' on input >> nth=92
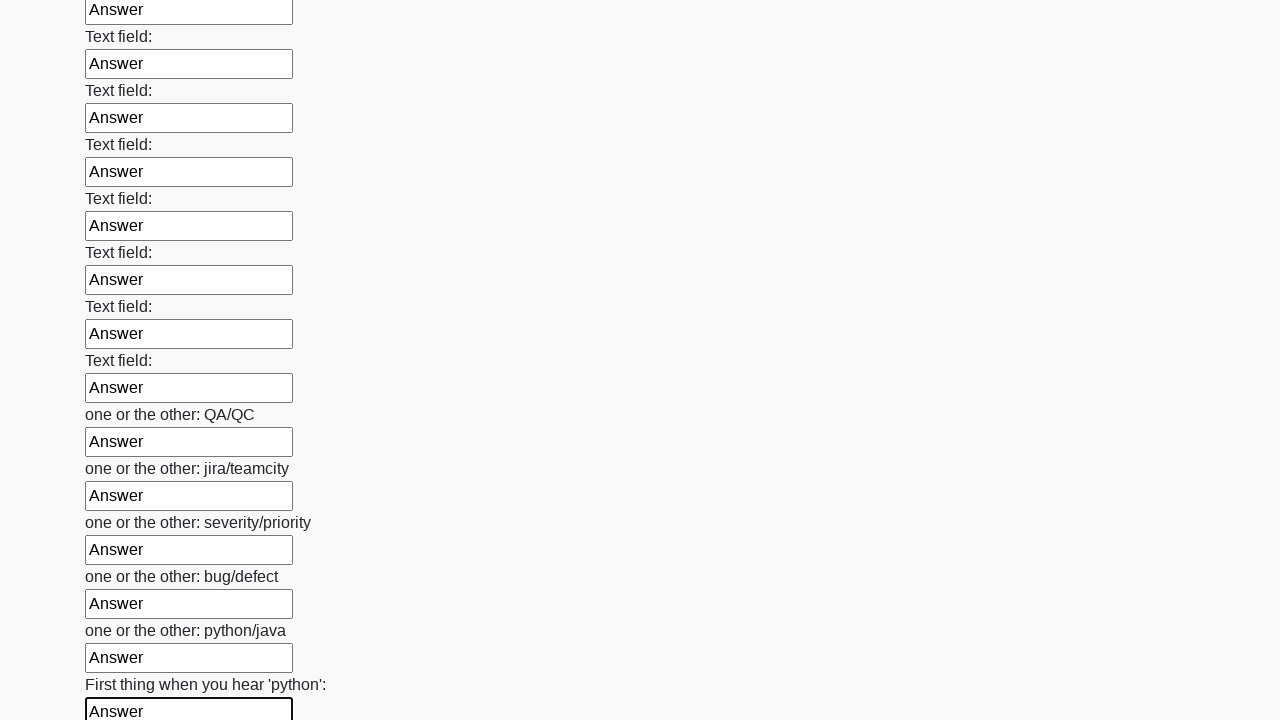

Filled input field with 'Answer' on input >> nth=93
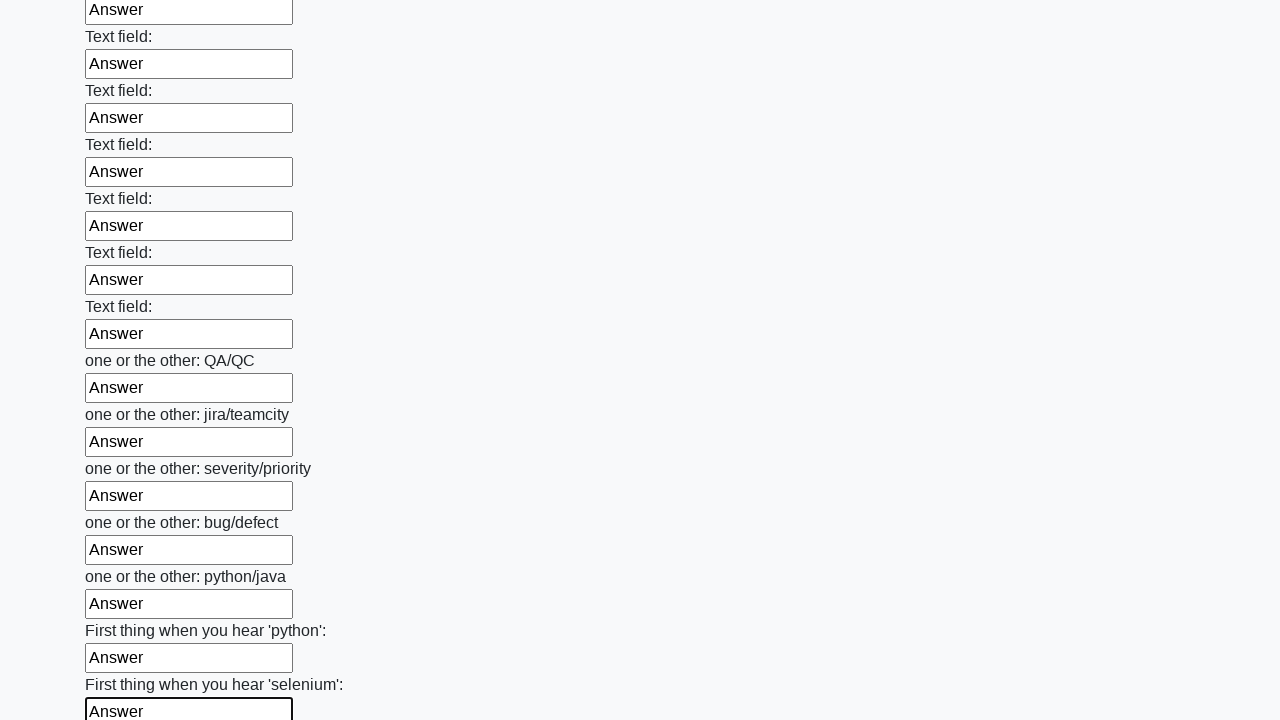

Filled input field with 'Answer' on input >> nth=94
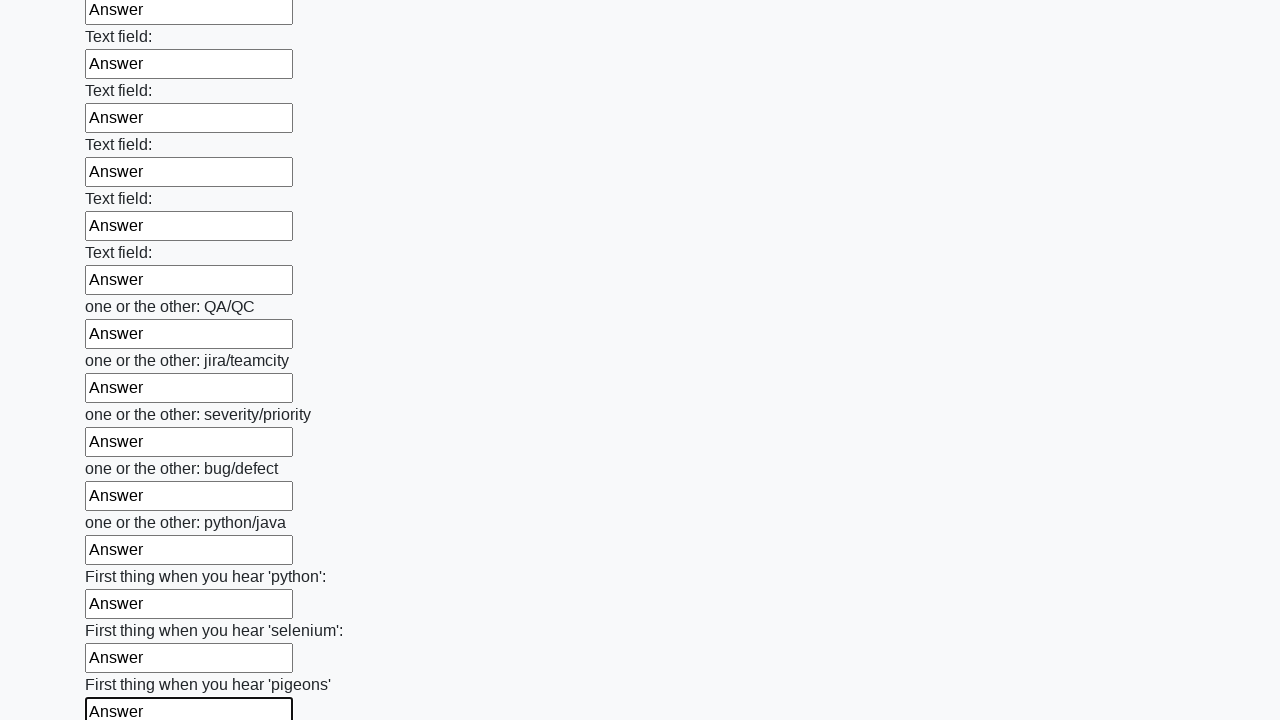

Filled input field with 'Answer' on input >> nth=95
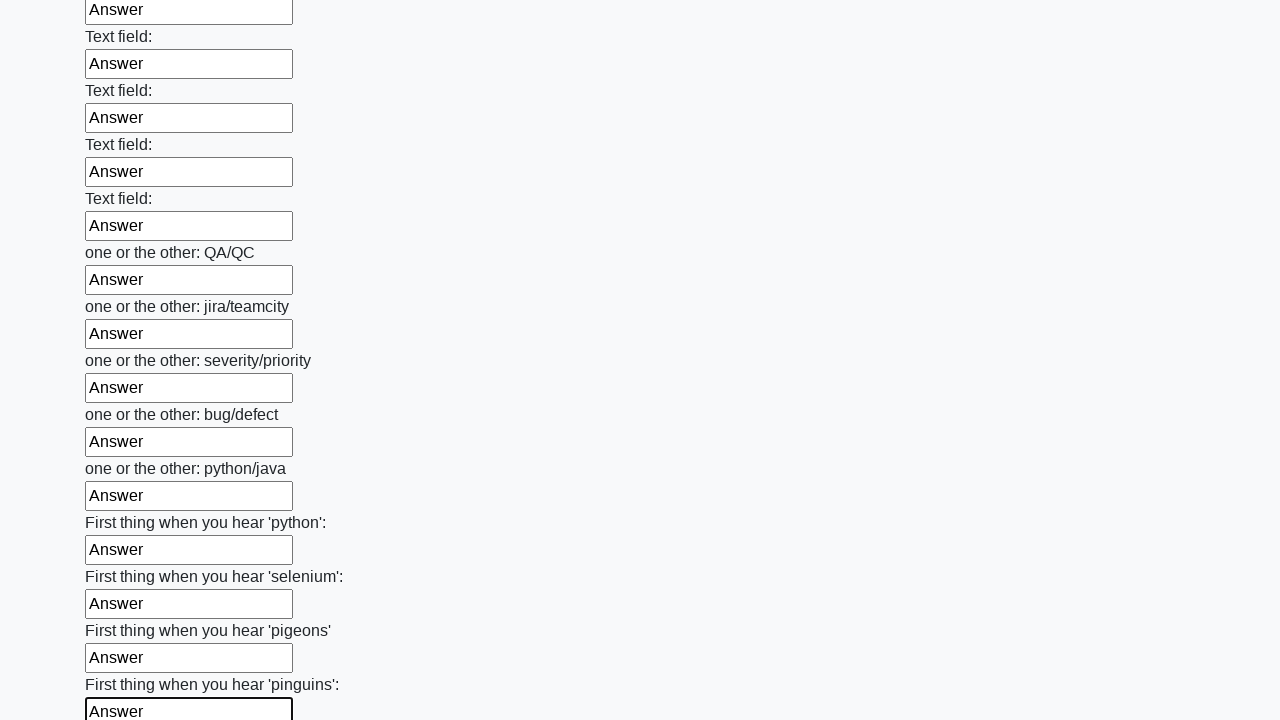

Filled input field with 'Answer' on input >> nth=96
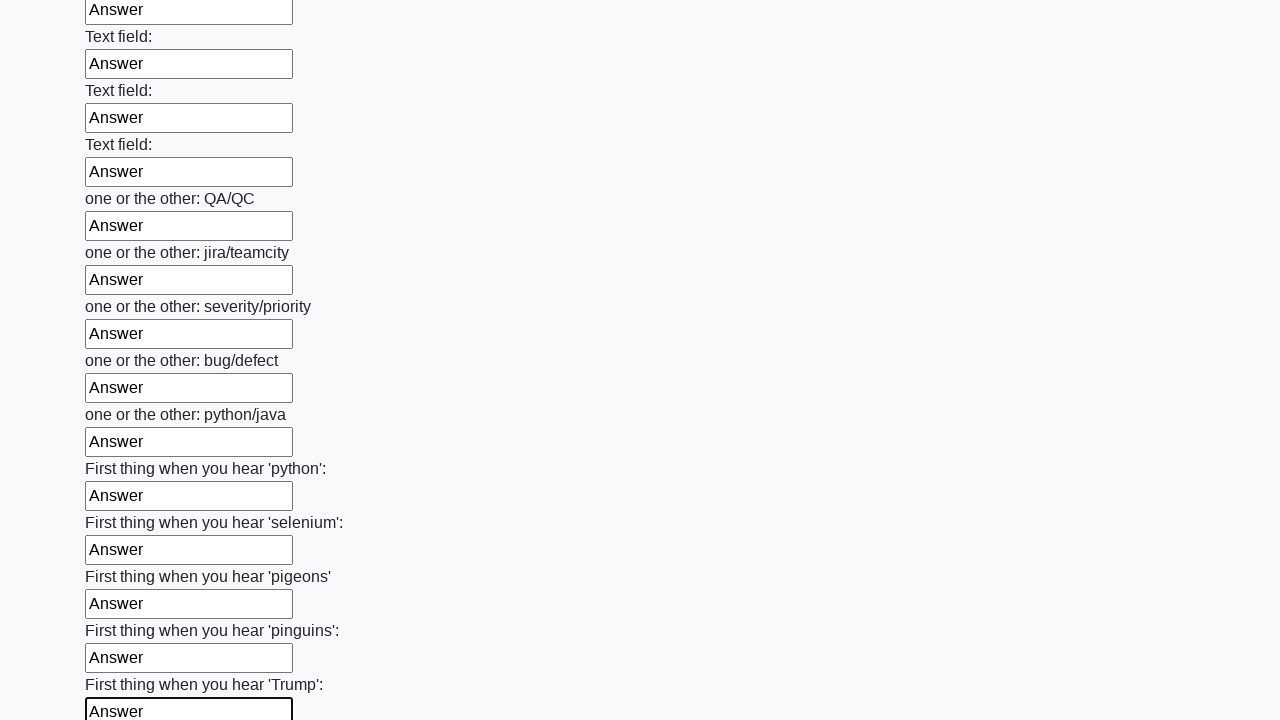

Filled input field with 'Answer' on input >> nth=97
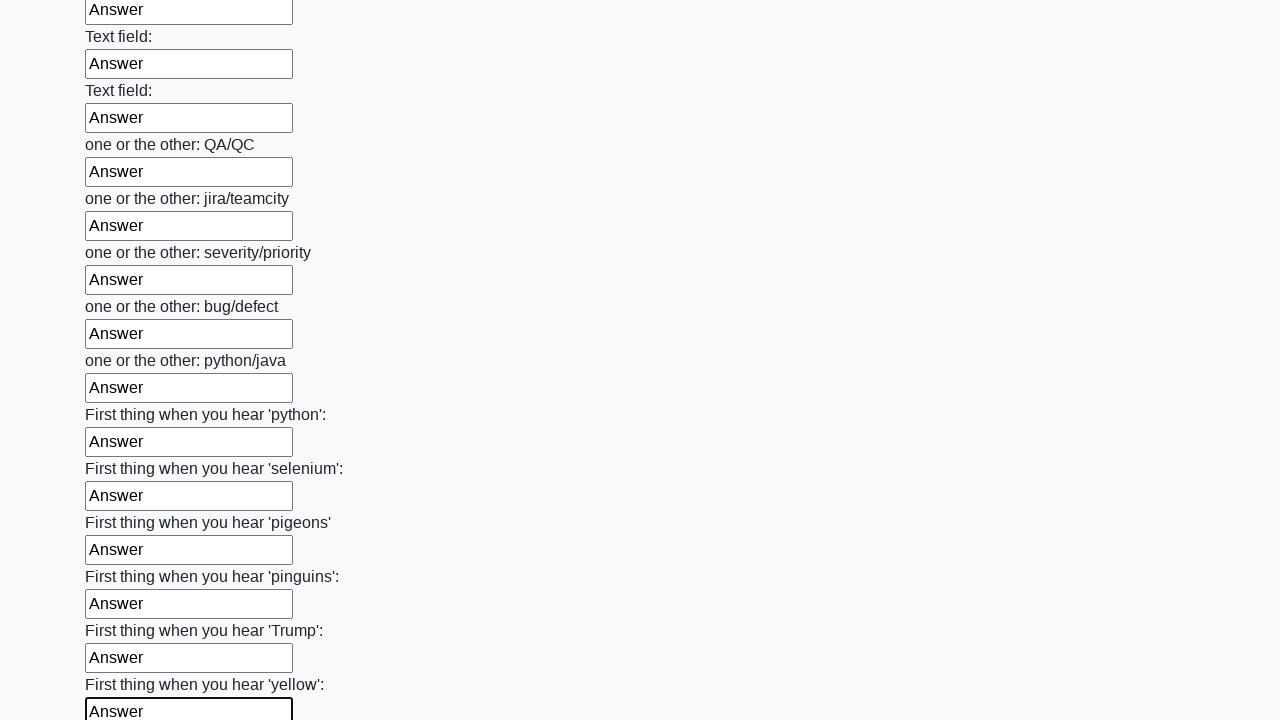

Filled input field with 'Answer' on input >> nth=98
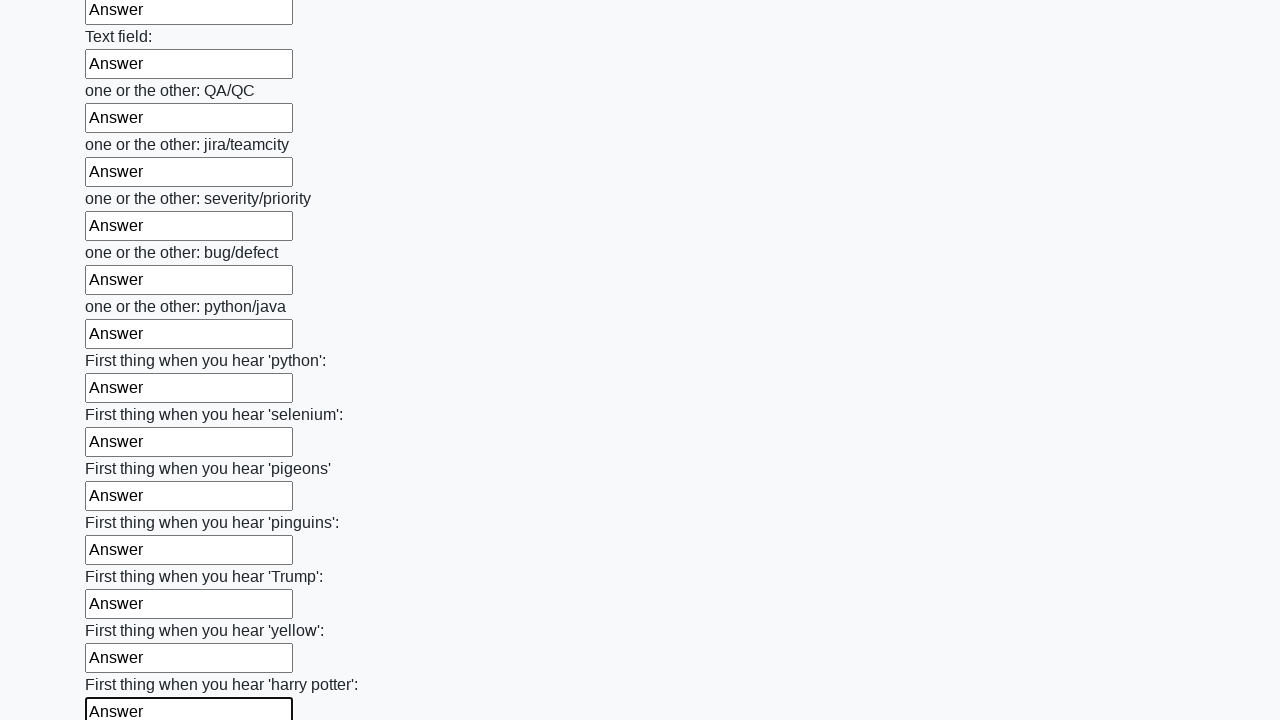

Filled input field with 'Answer' on input >> nth=99
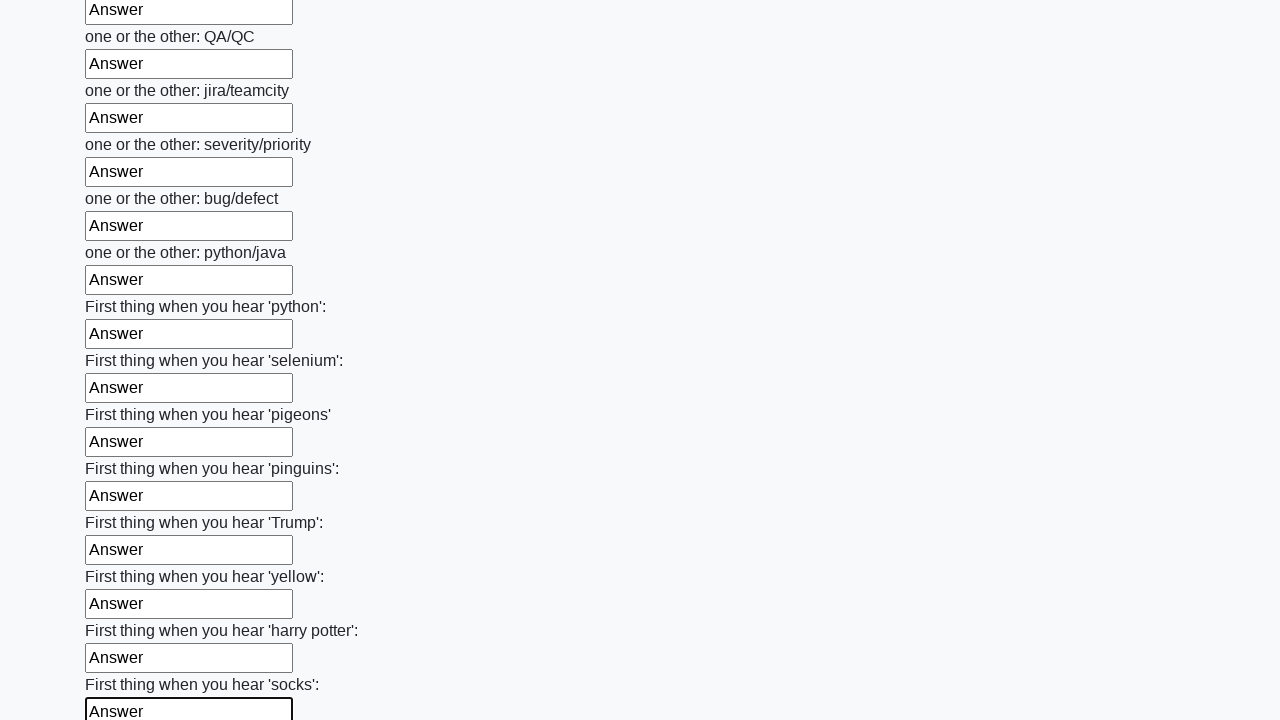

Clicked submit button to submit the form at (123, 611) on button.btn
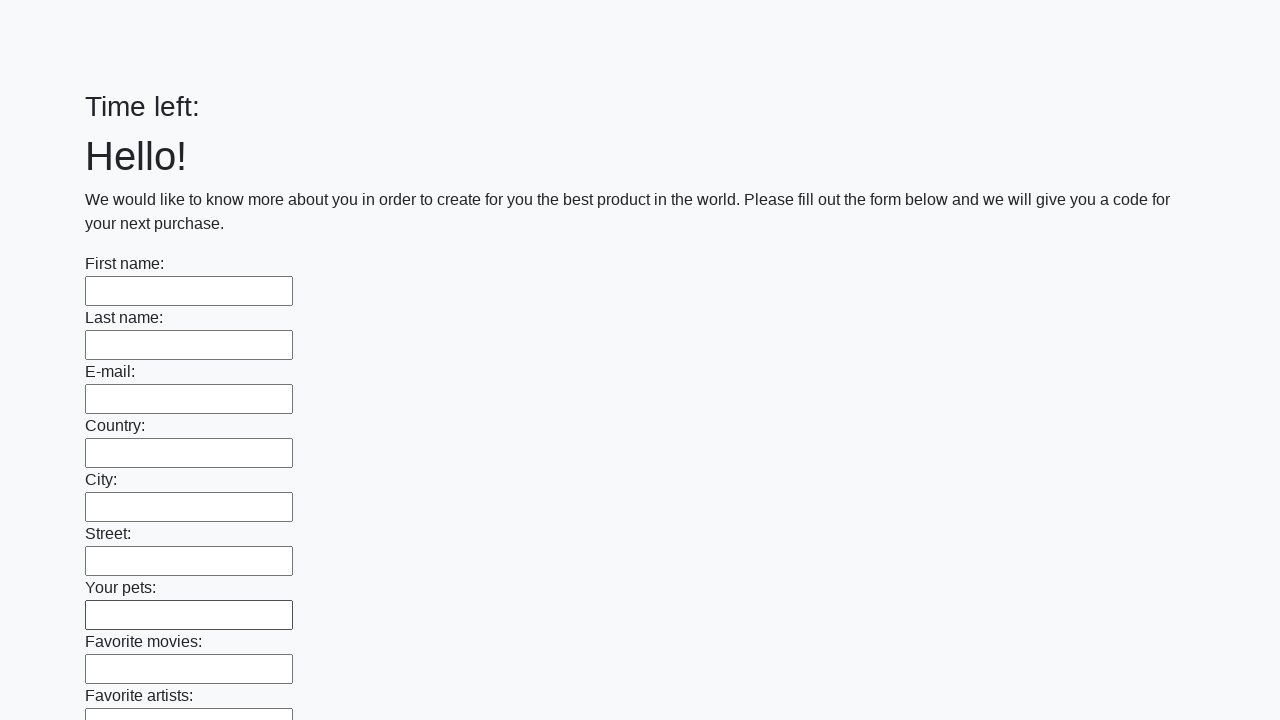

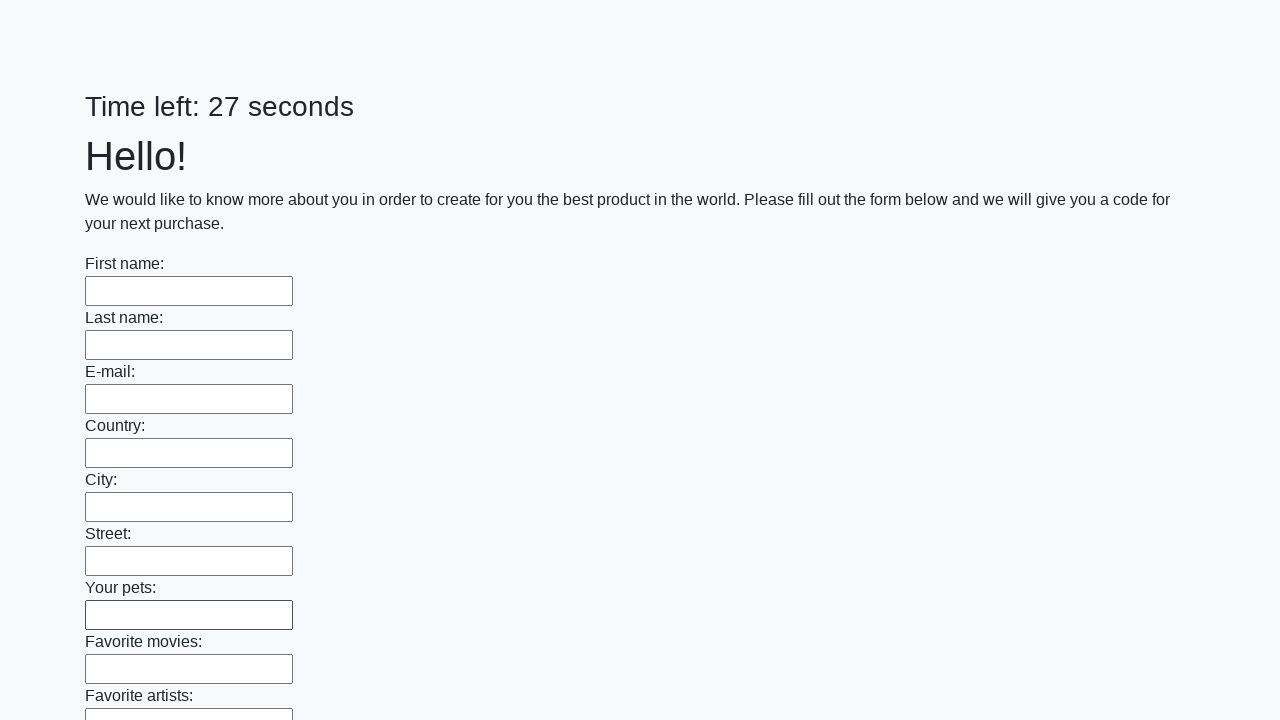